Plays a kitten collecting game by navigating to the game, starting it, and clicking on kitten images until the game ends

Starting URL: http://thelab.boozang.com/

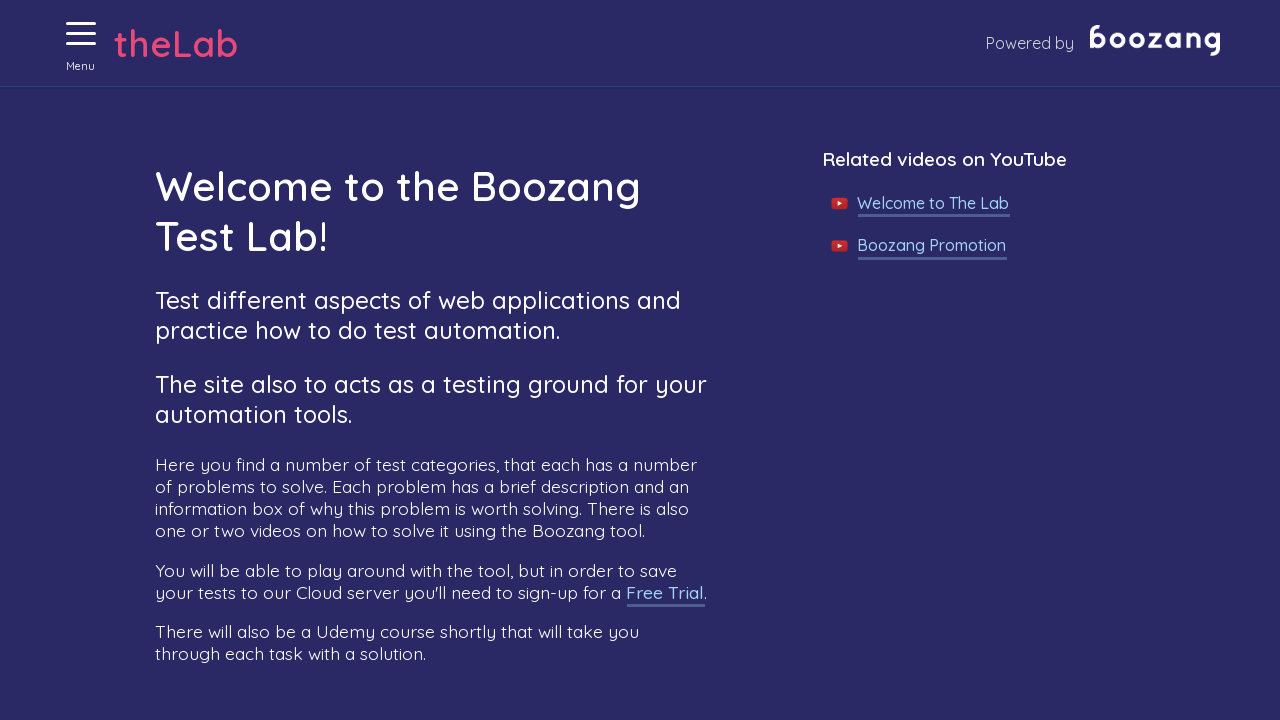

Clicked menu button to open navigation menu at (81, 34) on xpath=//button[@aria-label='Menu' and @aria-expanded='false']
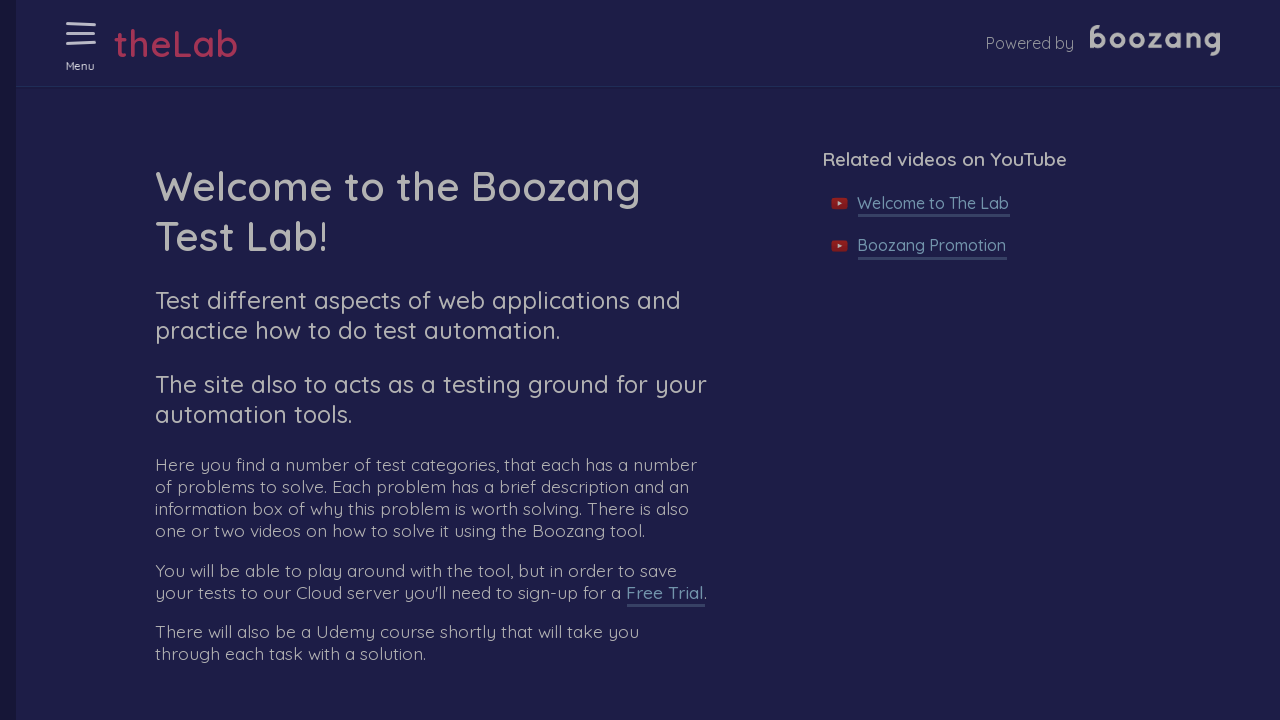

Waited for menu animation to complete
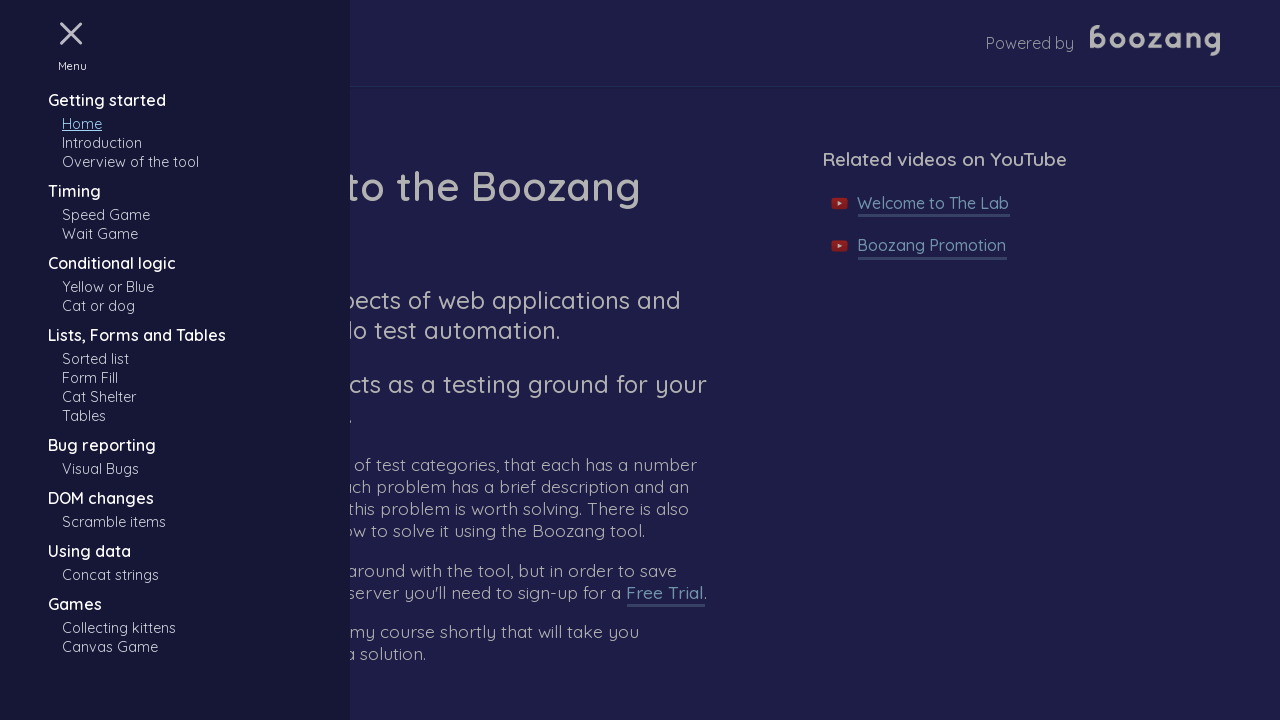

Clicked on 'Collecting kittens' menu item at (119, 628) on xpath=//a[.='Collecting kittens']
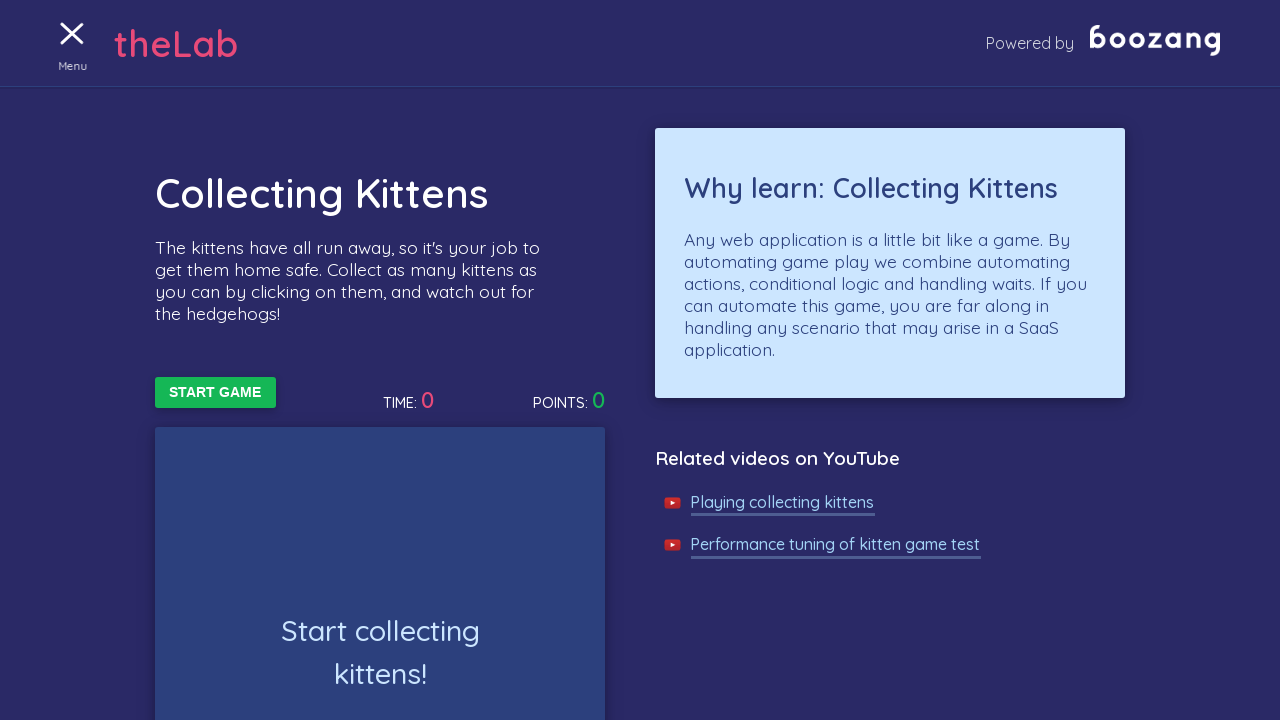

Clicked 'Start Game' button to begin the kitten collecting game at (215, 393) on xpath=//button[text()='Start Game']
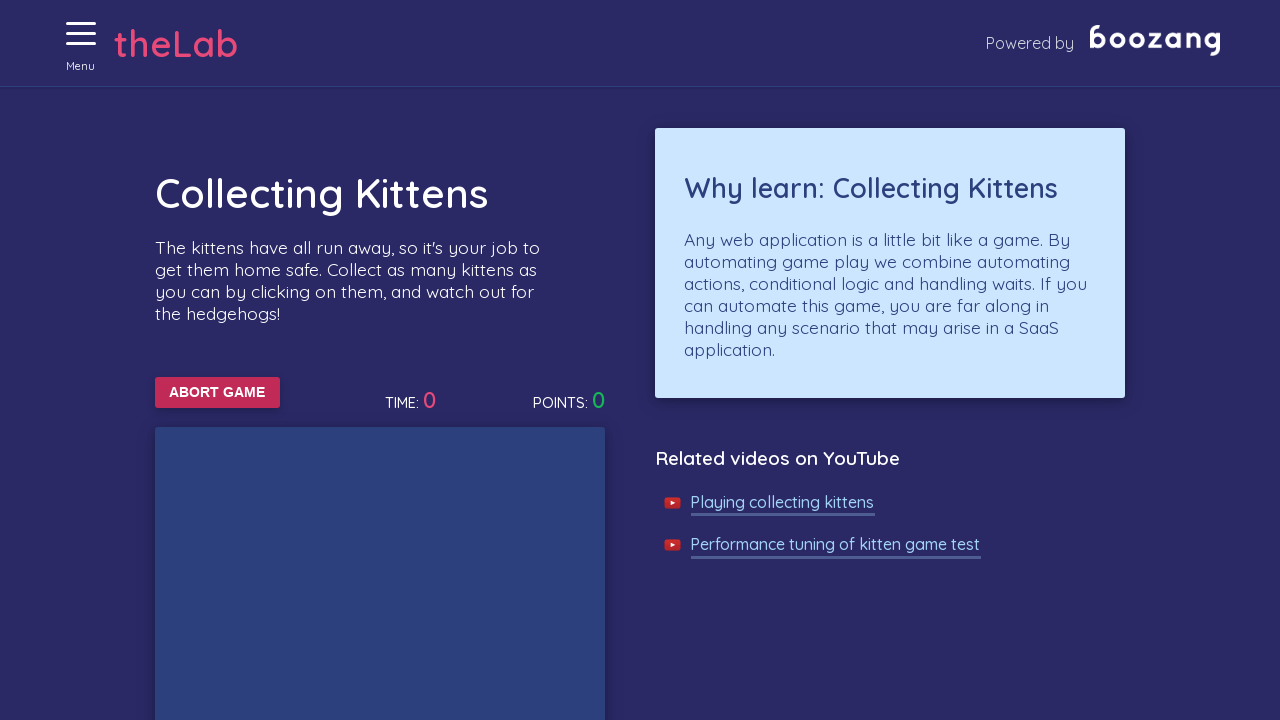

Waited for kittens to appear on screen
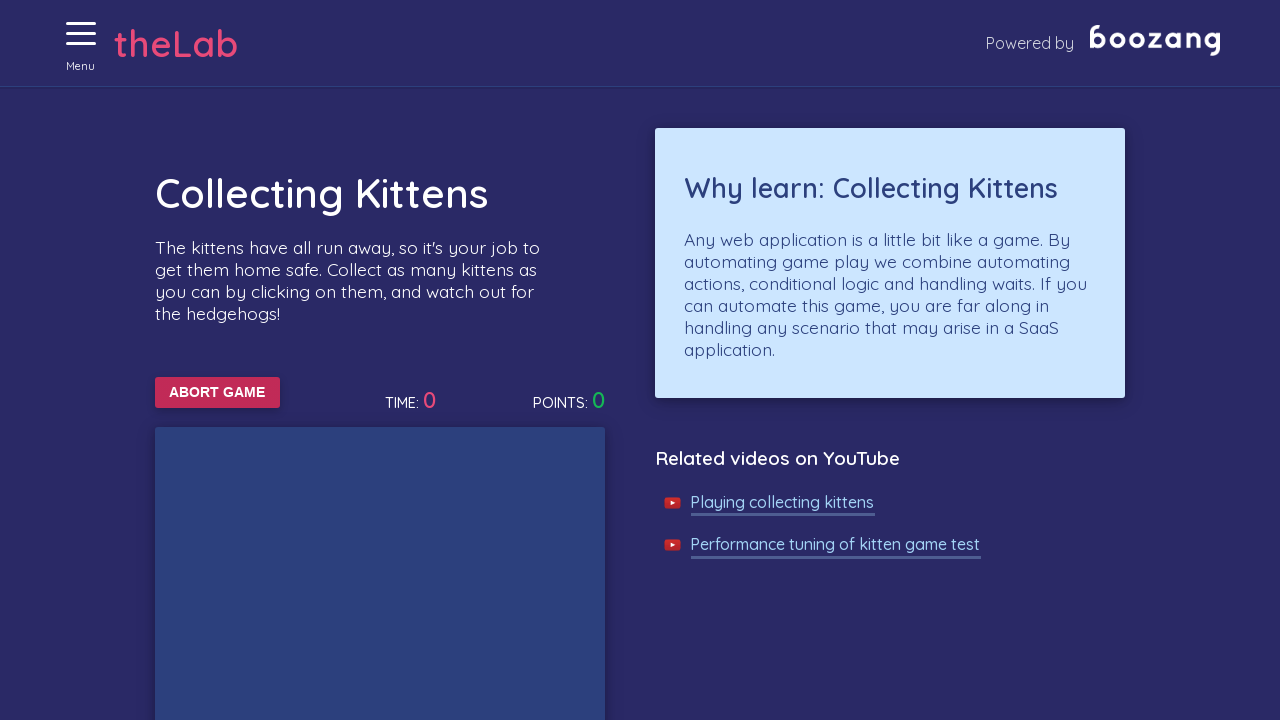

Waited for kittens to appear on screen
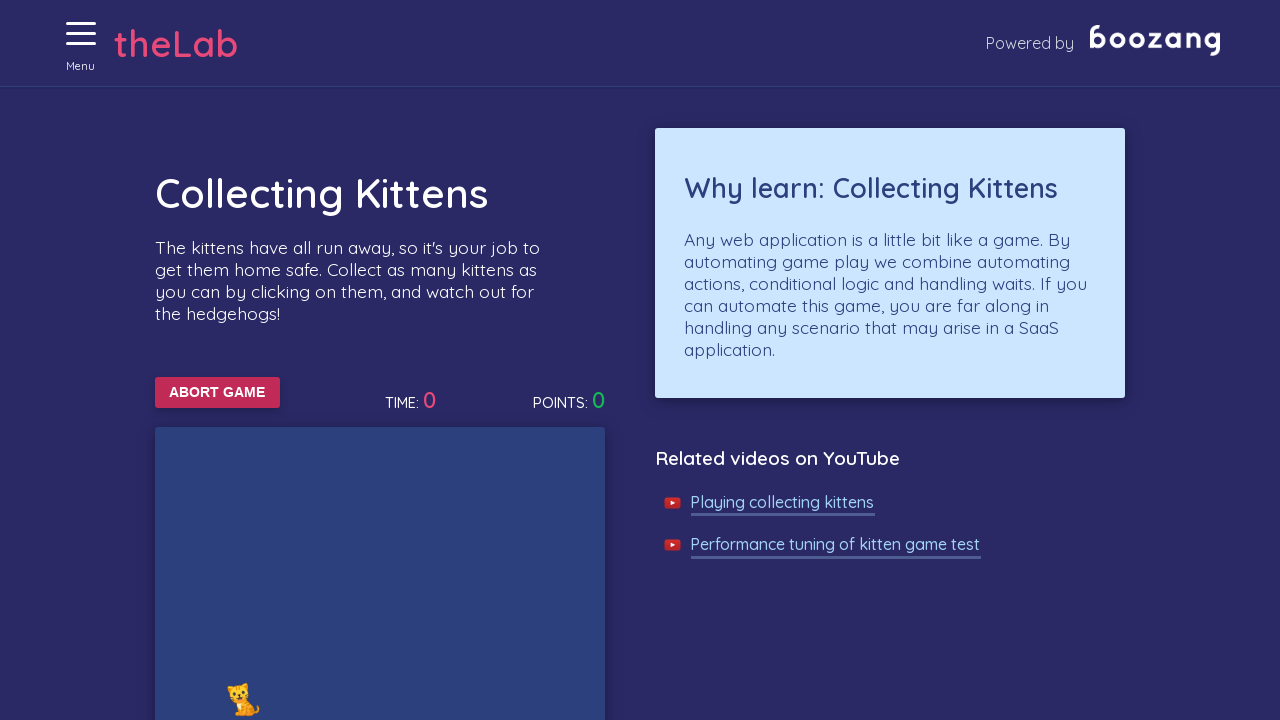

Clicked on a kitten image at (244, 699) on xpath=//img[@alt='Cat'] >> nth=0
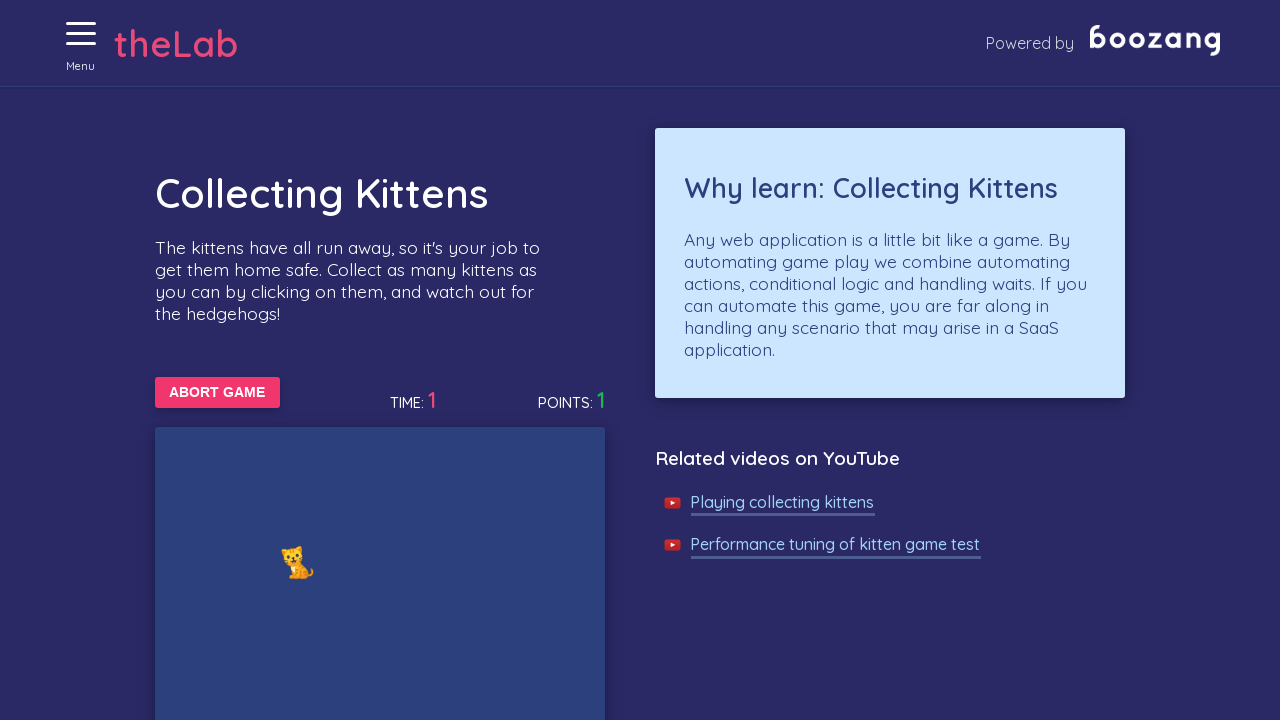

Clicked on a kitten image at (298, 562) on xpath=//img[@alt='Cat'] >> nth=0
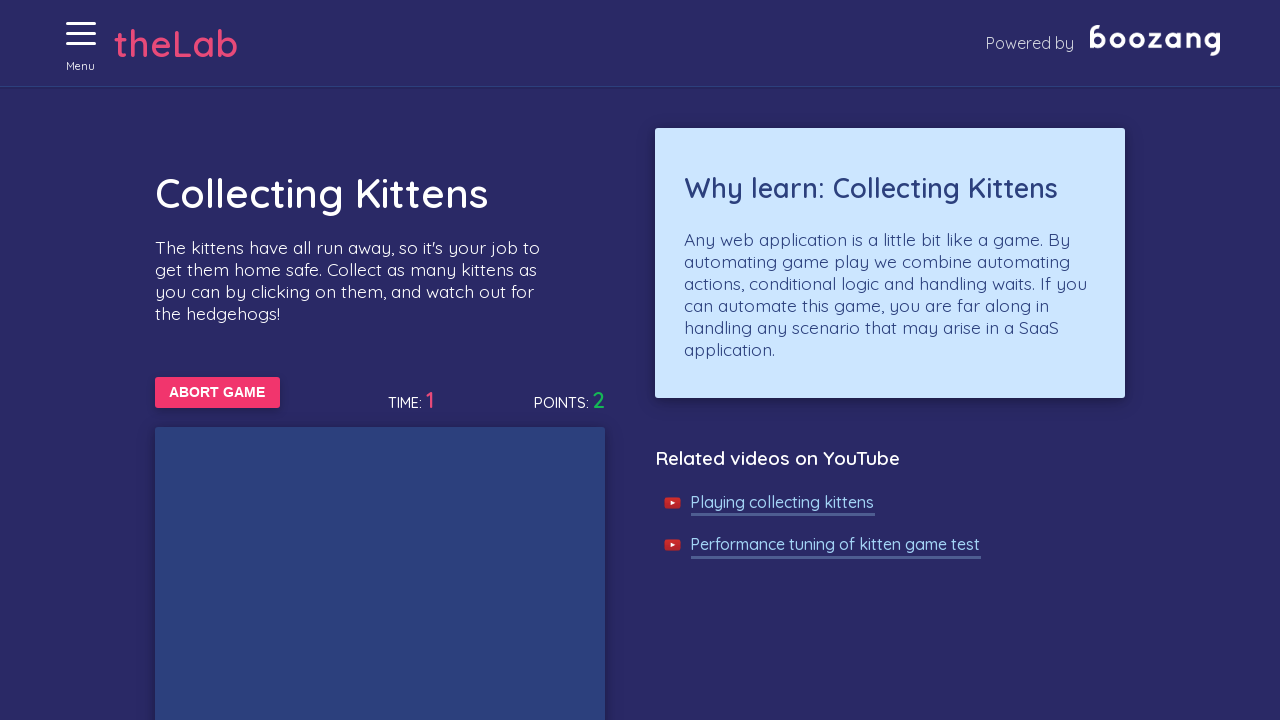

Waited for kittens to appear on screen
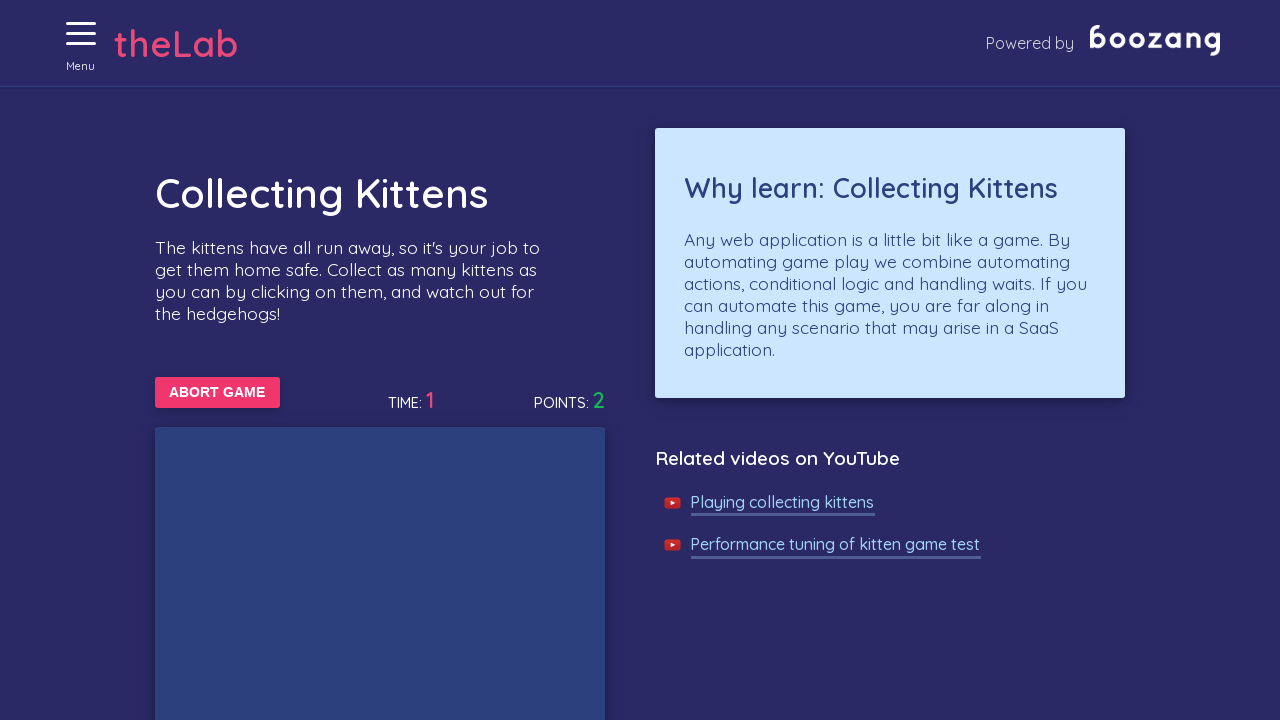

Waited for kittens to appear on screen
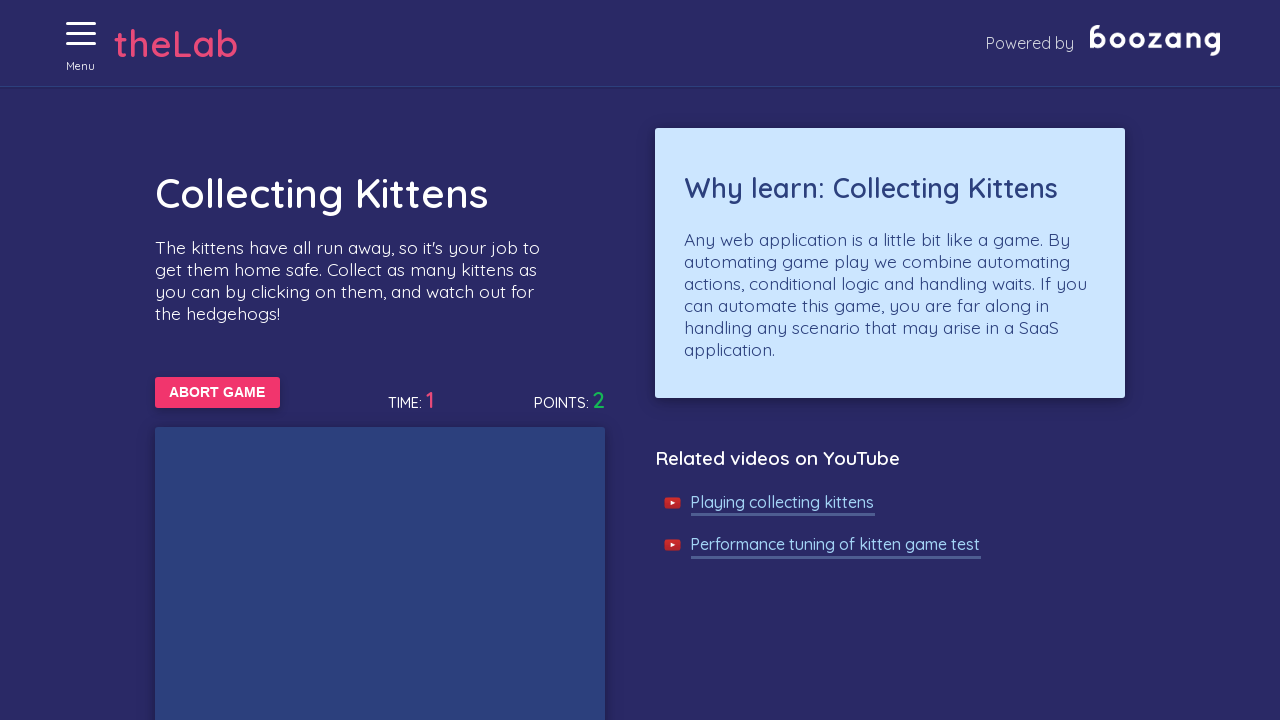

Waited for kittens to appear on screen
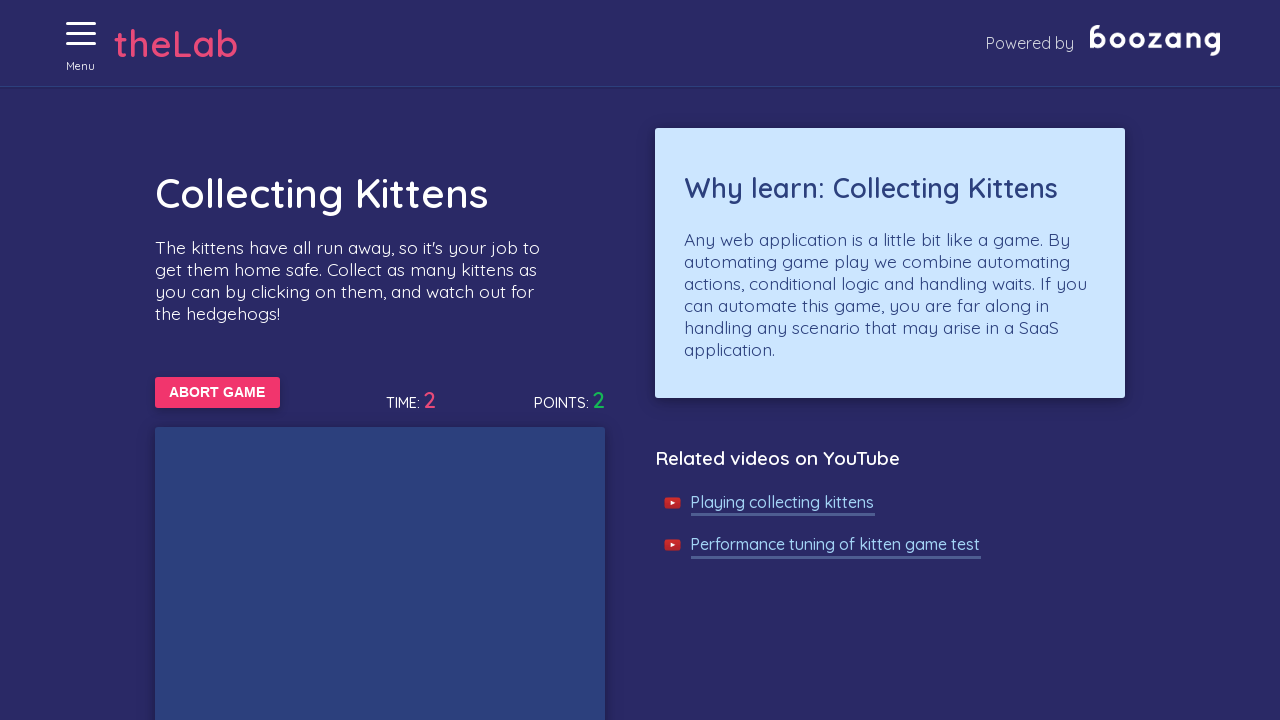

Clicked on a kitten image at (272, 360) on xpath=//img[@alt='Cat'] >> nth=0
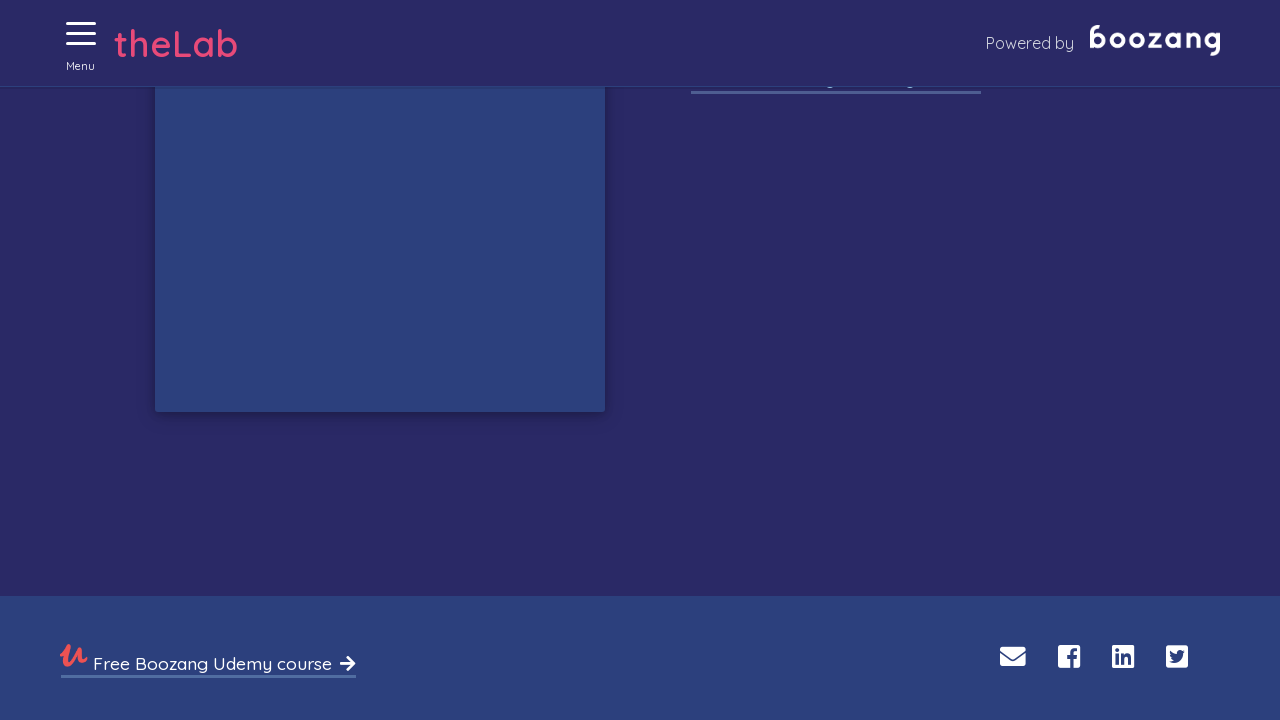

Waited for kittens to appear on screen
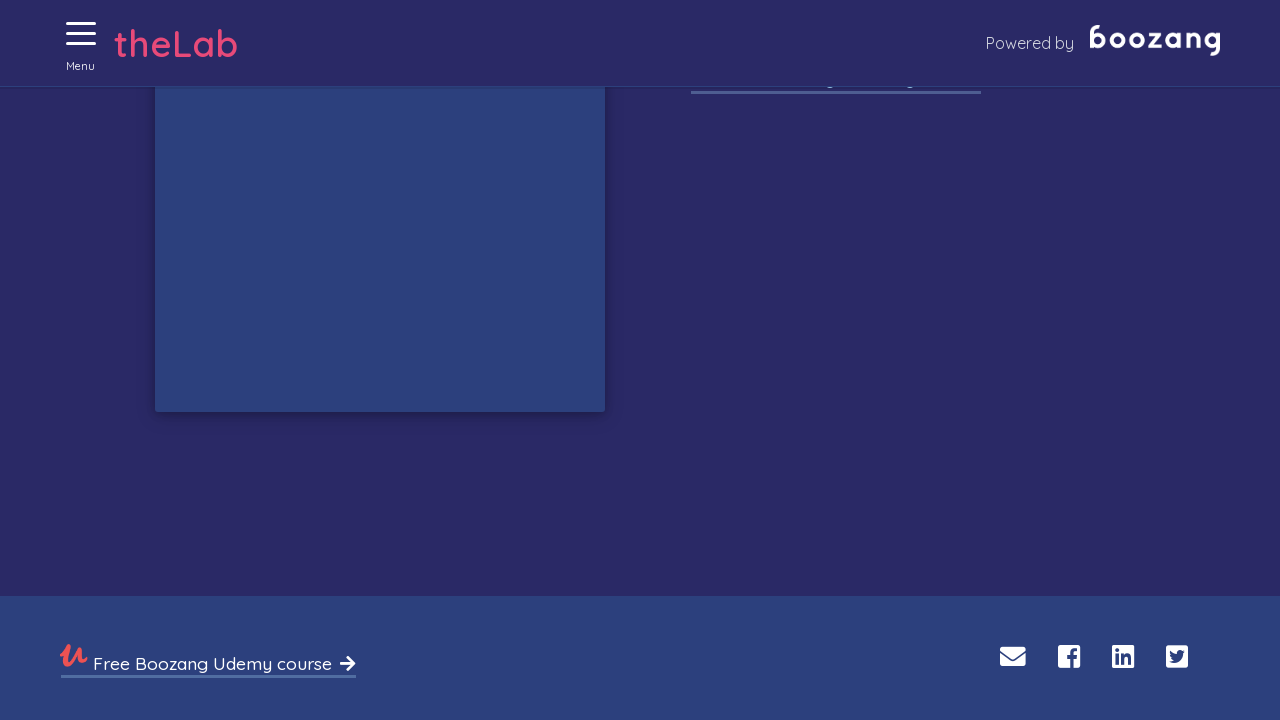

Waited for kittens to appear on screen
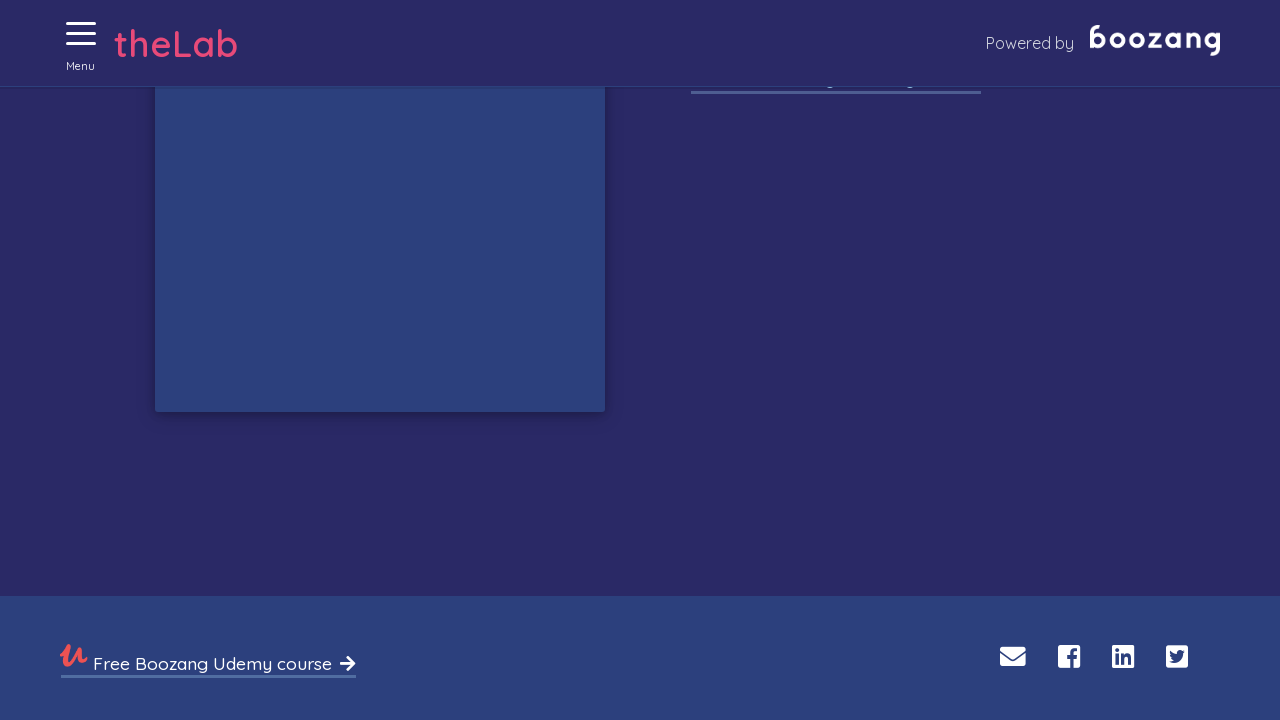

Waited for kittens to appear on screen
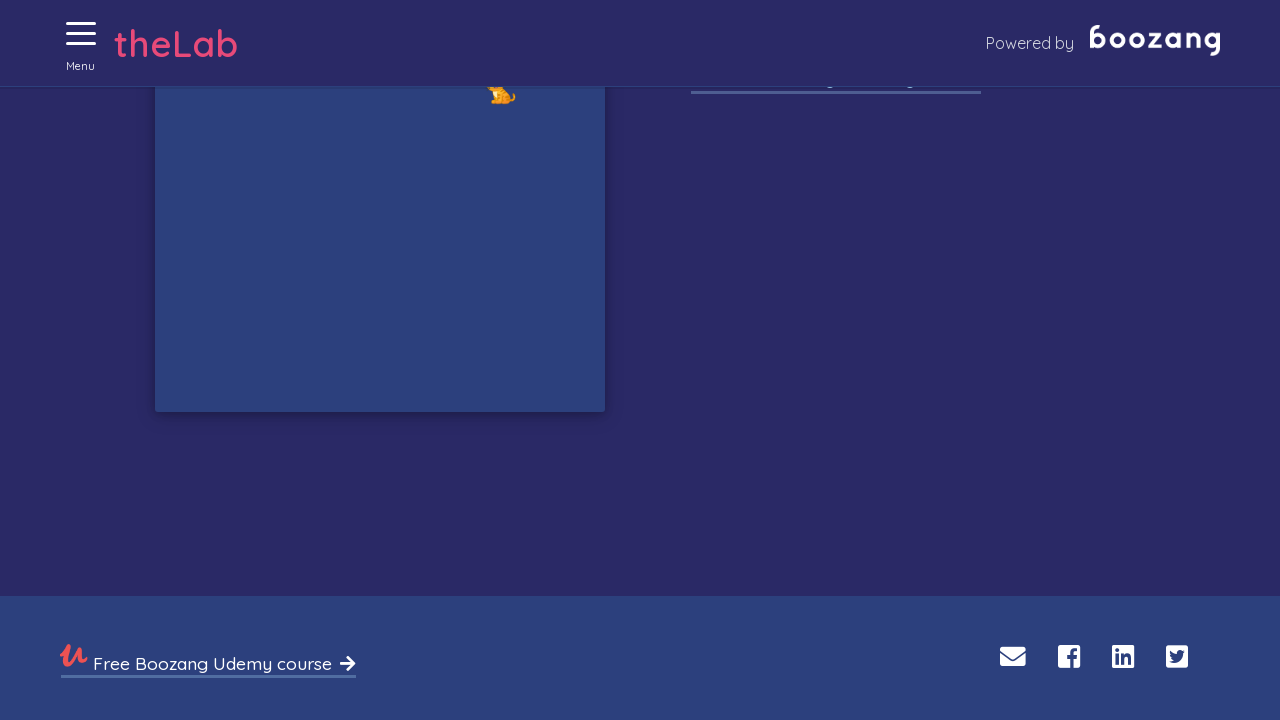

Clicked on a kitten image at (500, 87) on xpath=//img[@alt='Cat'] >> nth=0
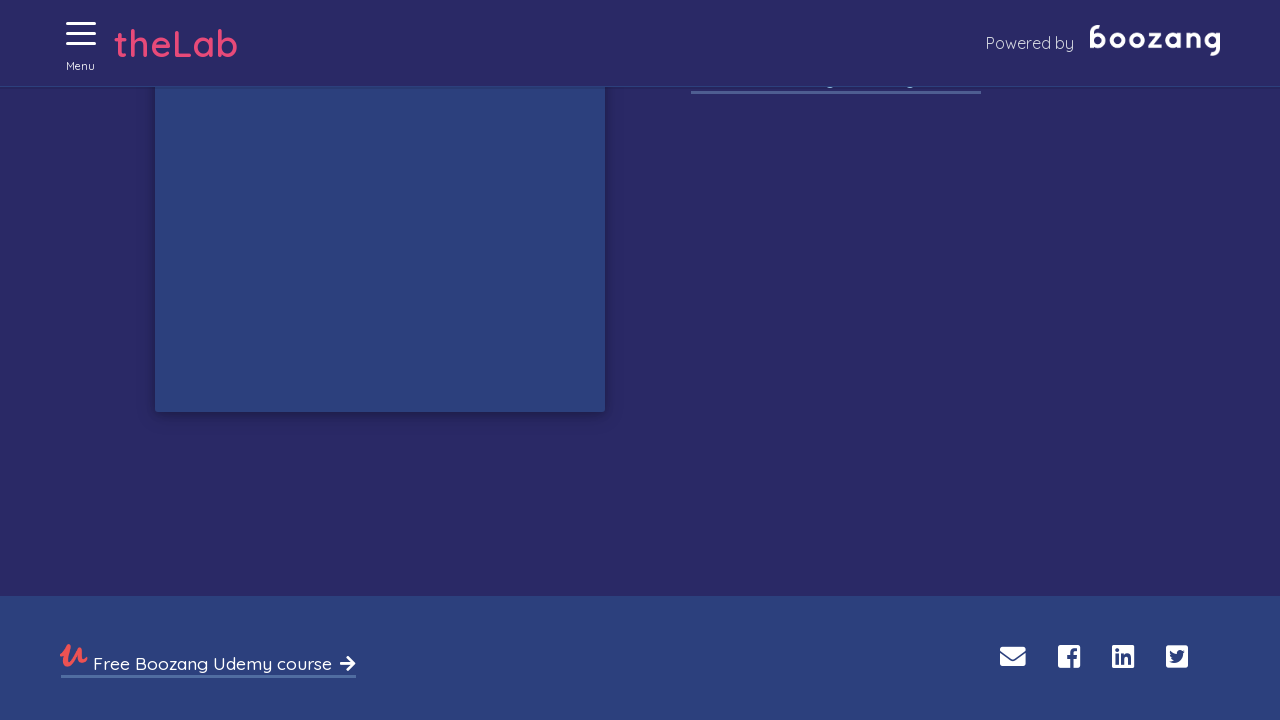

Waited for kittens to appear on screen
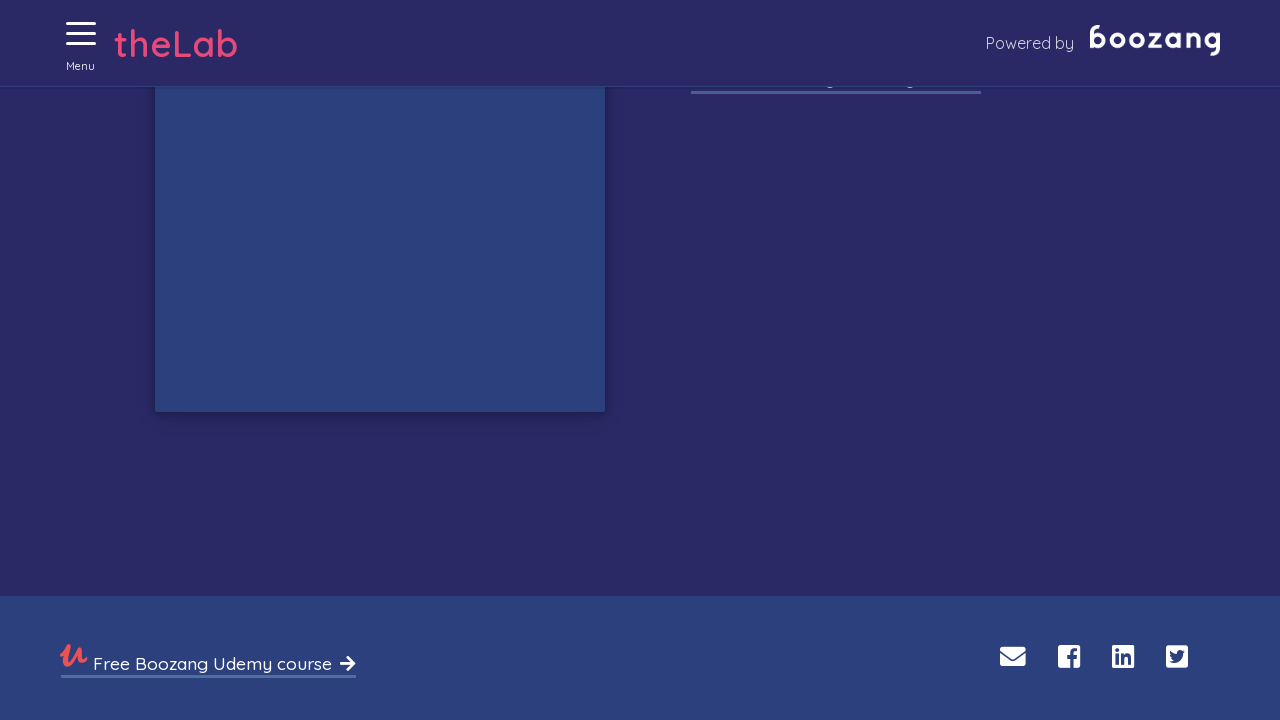

Waited for kittens to appear on screen
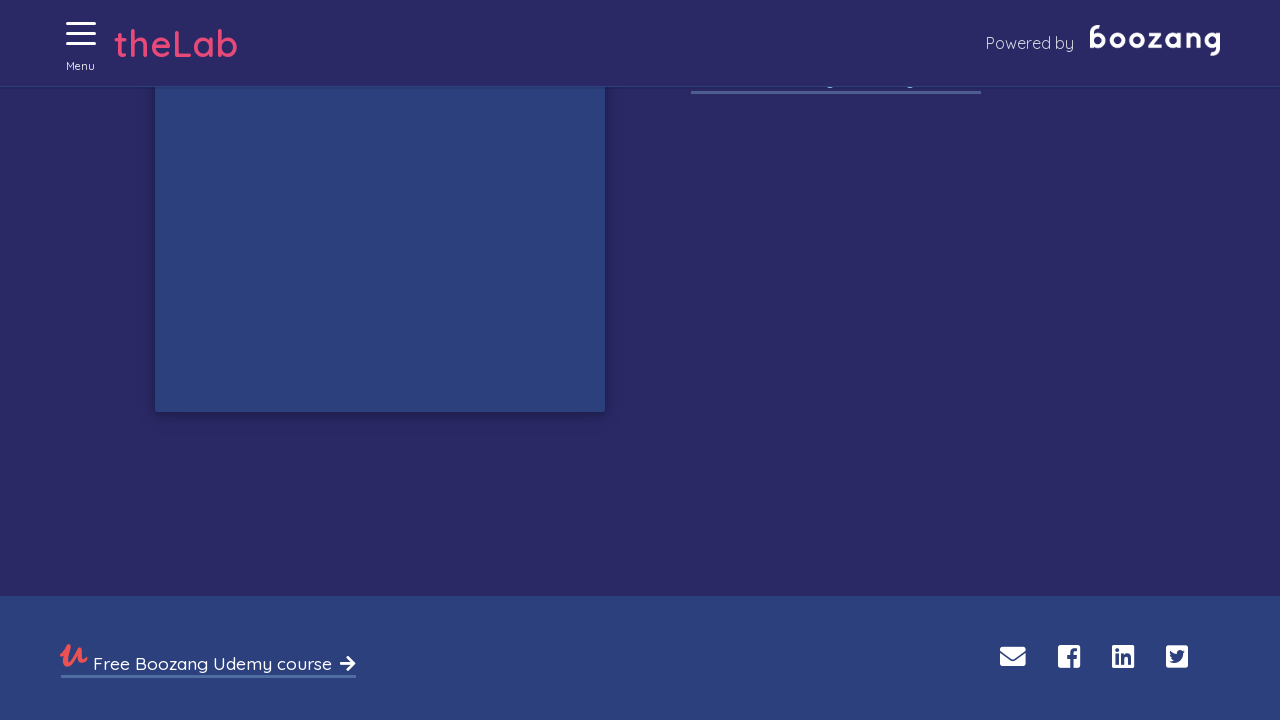

Waited for kittens to appear on screen
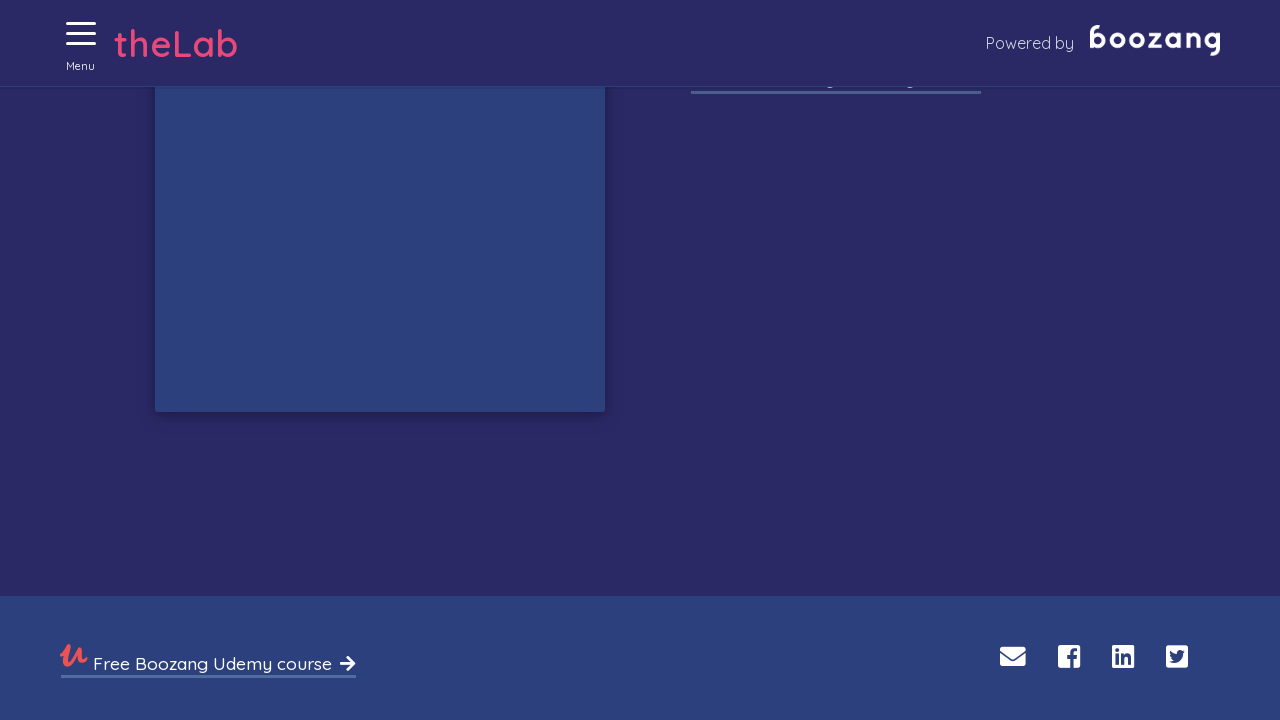

Waited for kittens to appear on screen
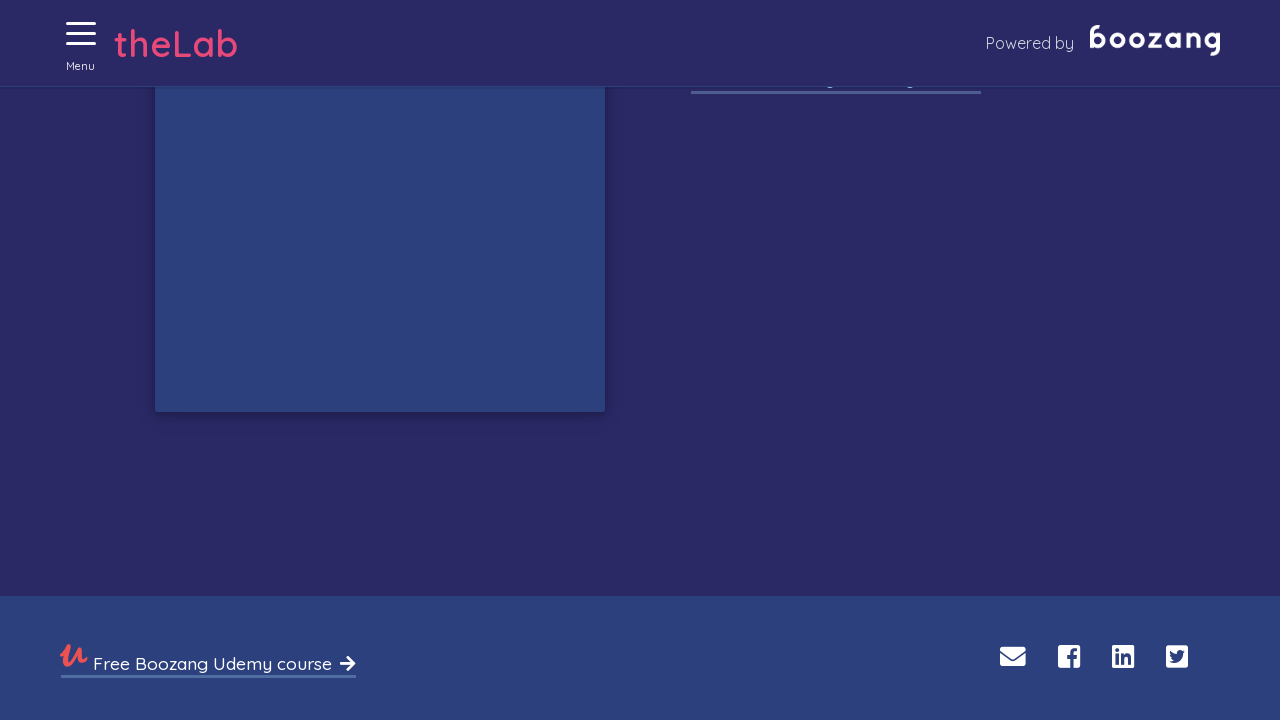

Waited for kittens to appear on screen
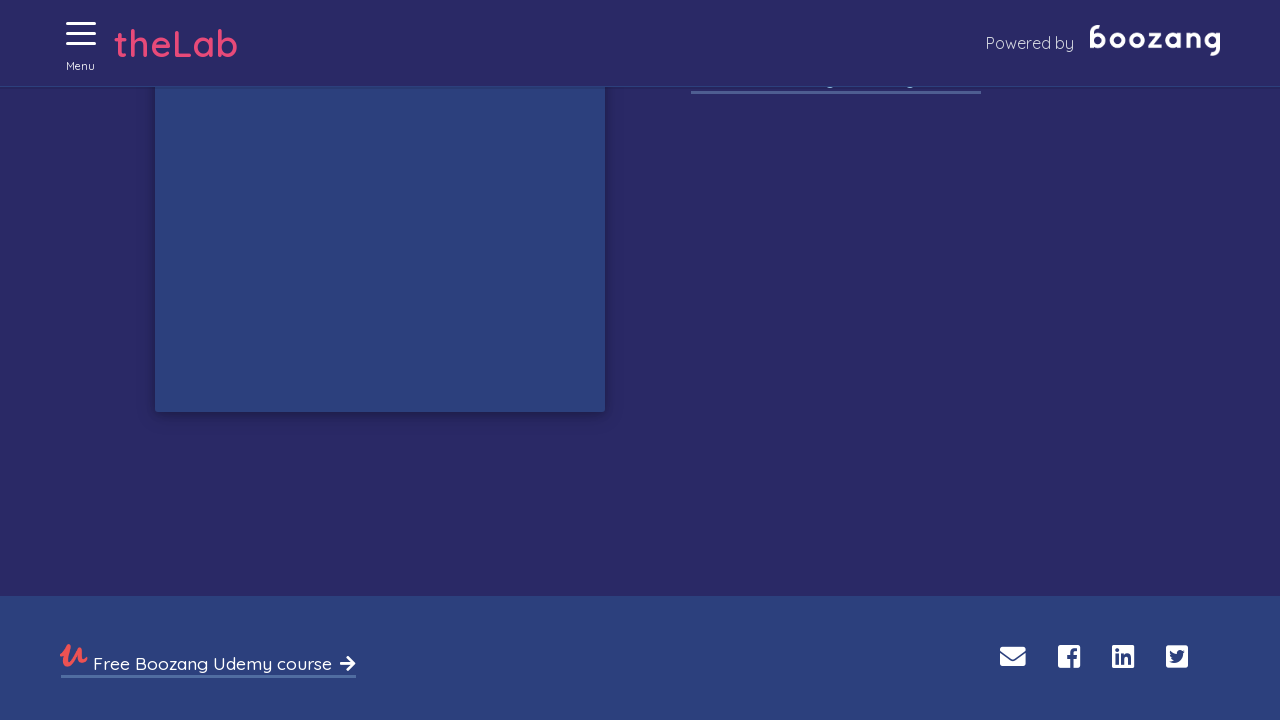

Waited for kittens to appear on screen
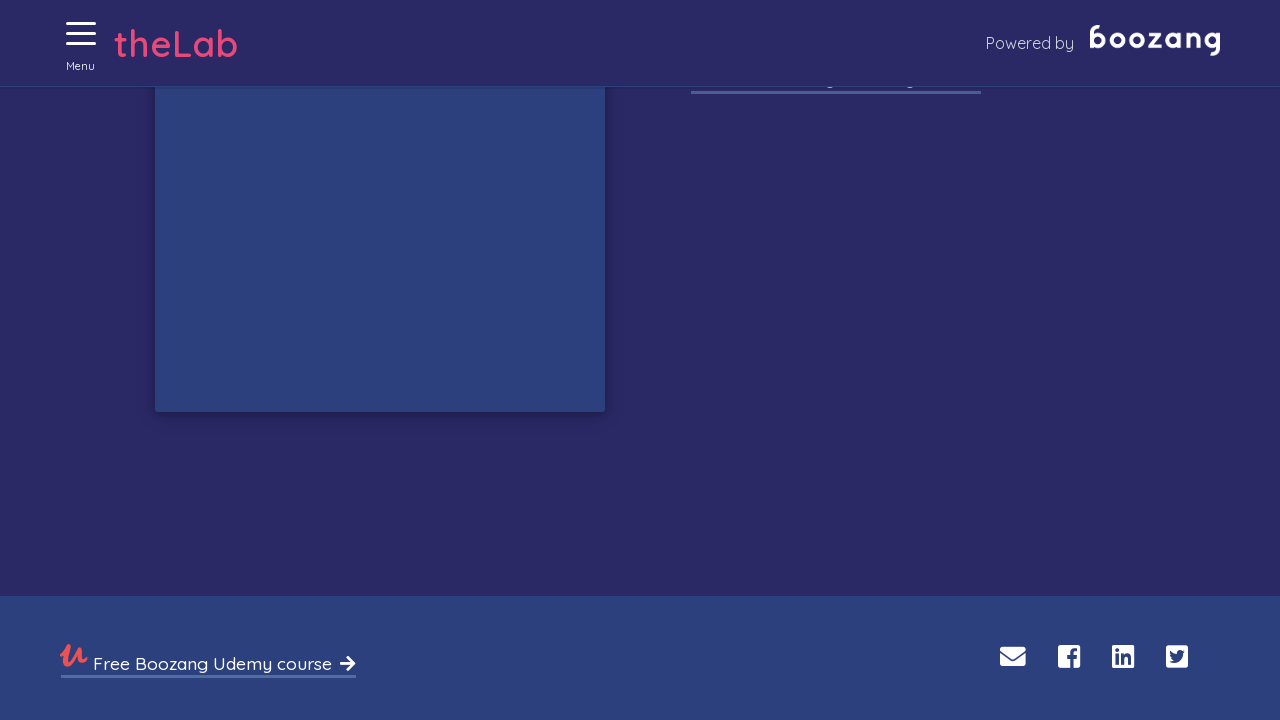

Waited for kittens to appear on screen
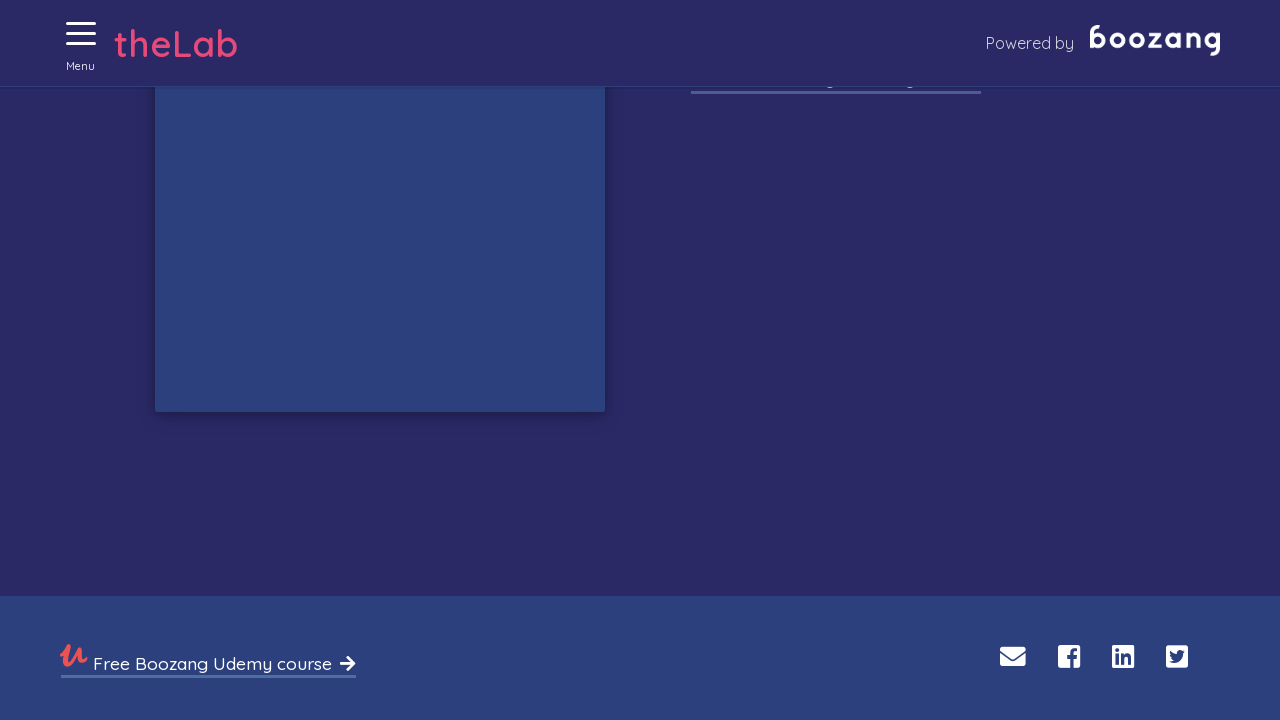

Waited for kittens to appear on screen
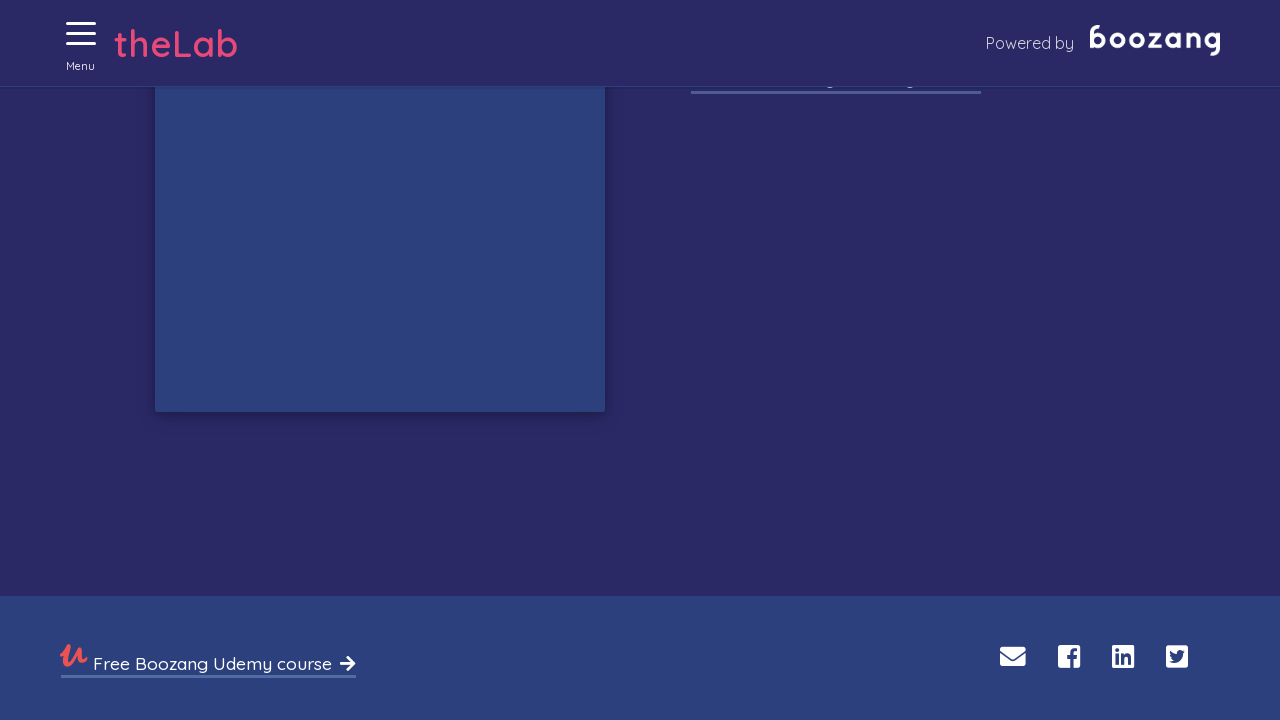

Waited for kittens to appear on screen
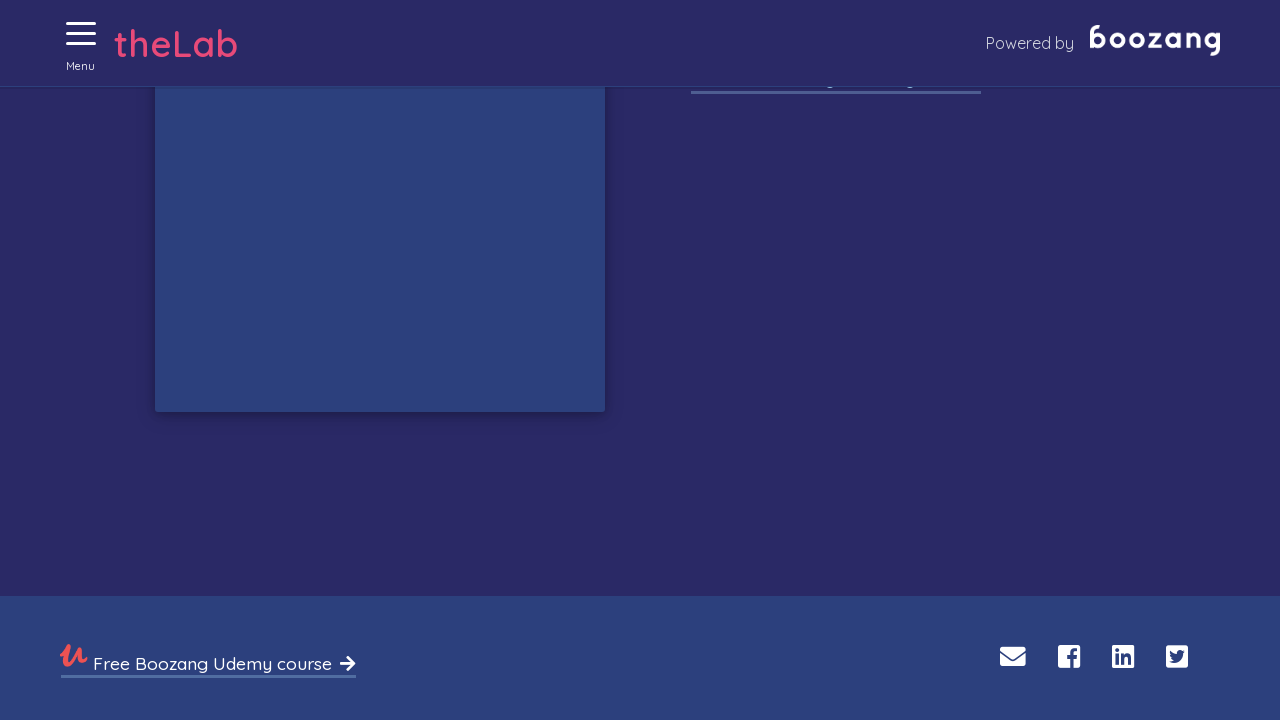

Waited for kittens to appear on screen
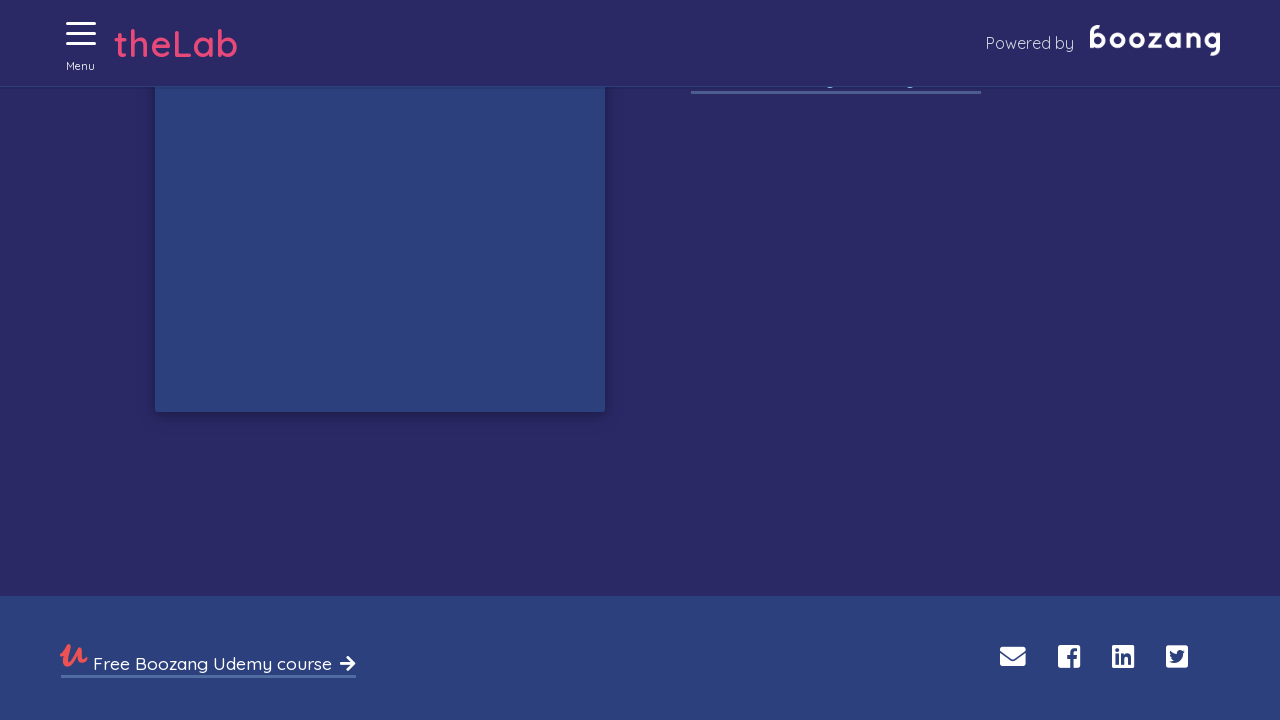

Clicked on a kitten image at (430, 531) on xpath=//img[@alt='Cat'] >> nth=0
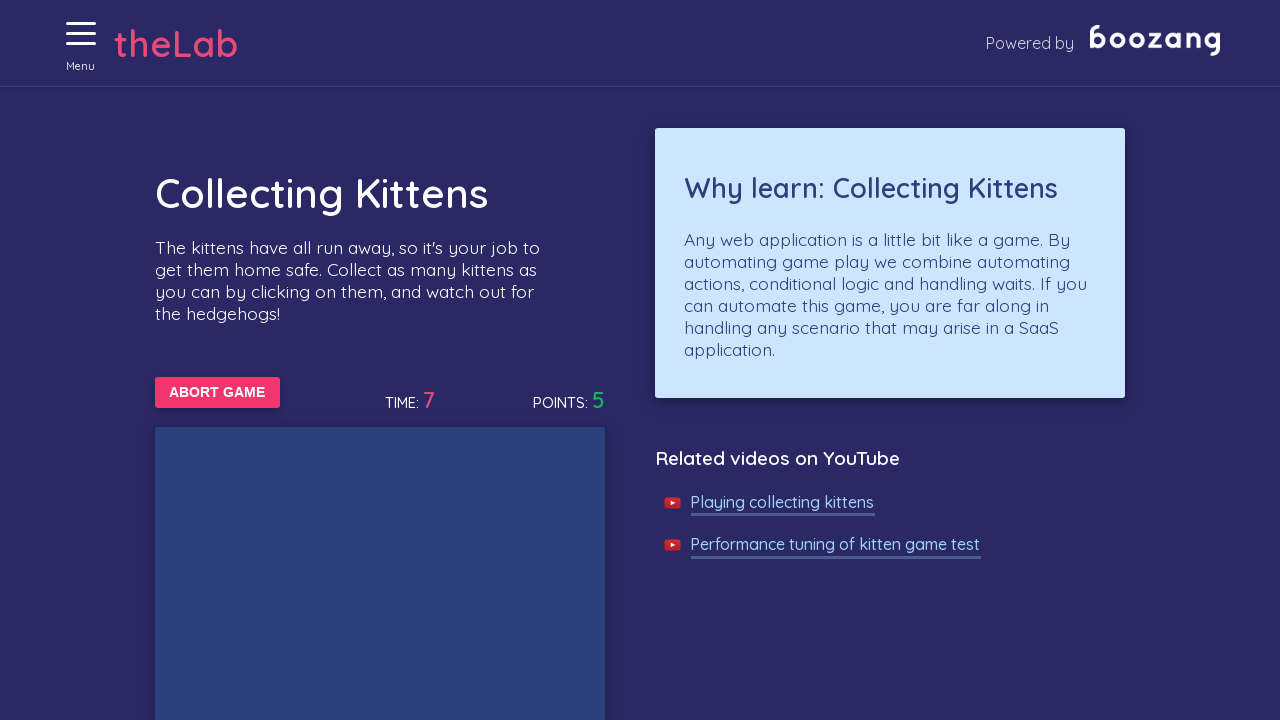

Waited for kittens to appear on screen
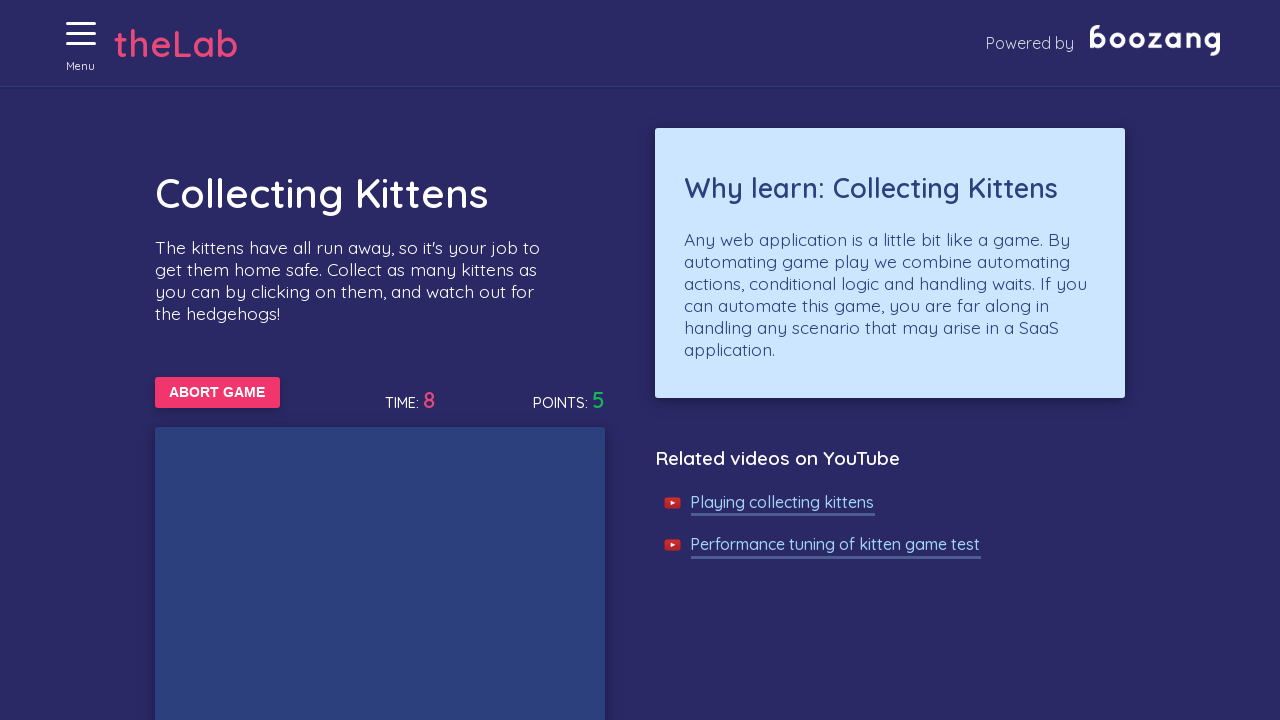

Waited for kittens to appear on screen
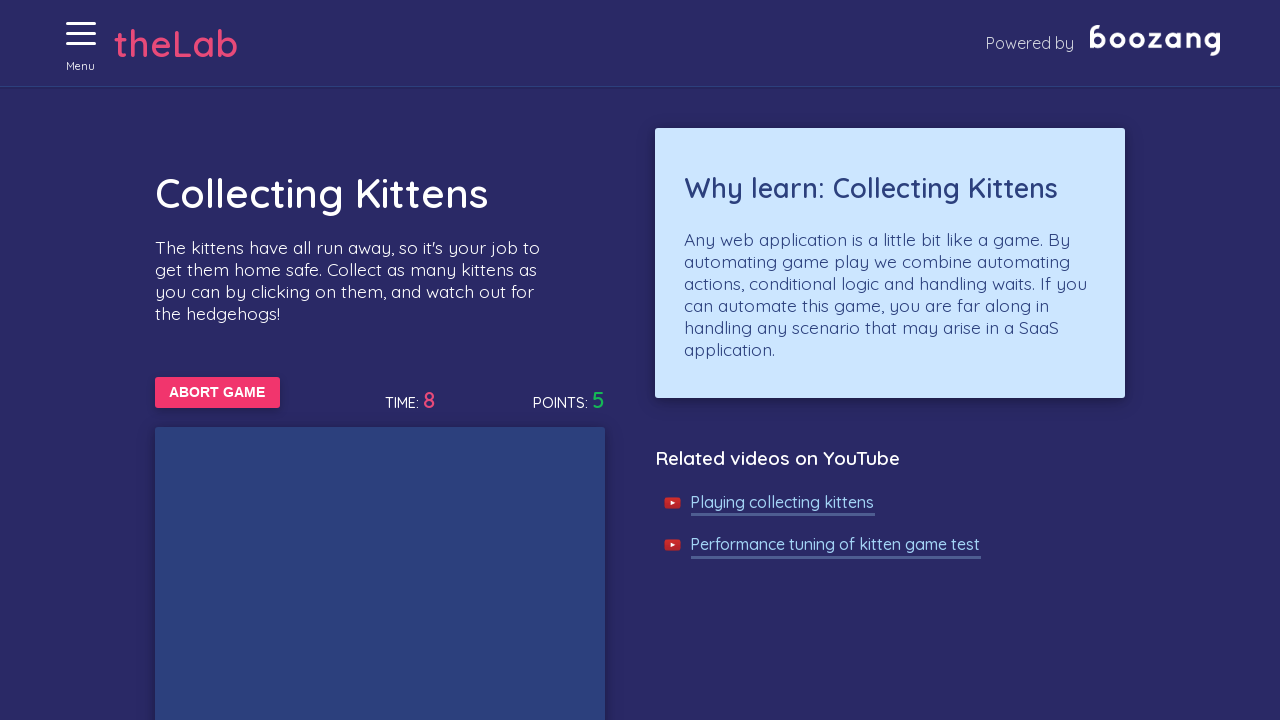

Waited for kittens to appear on screen
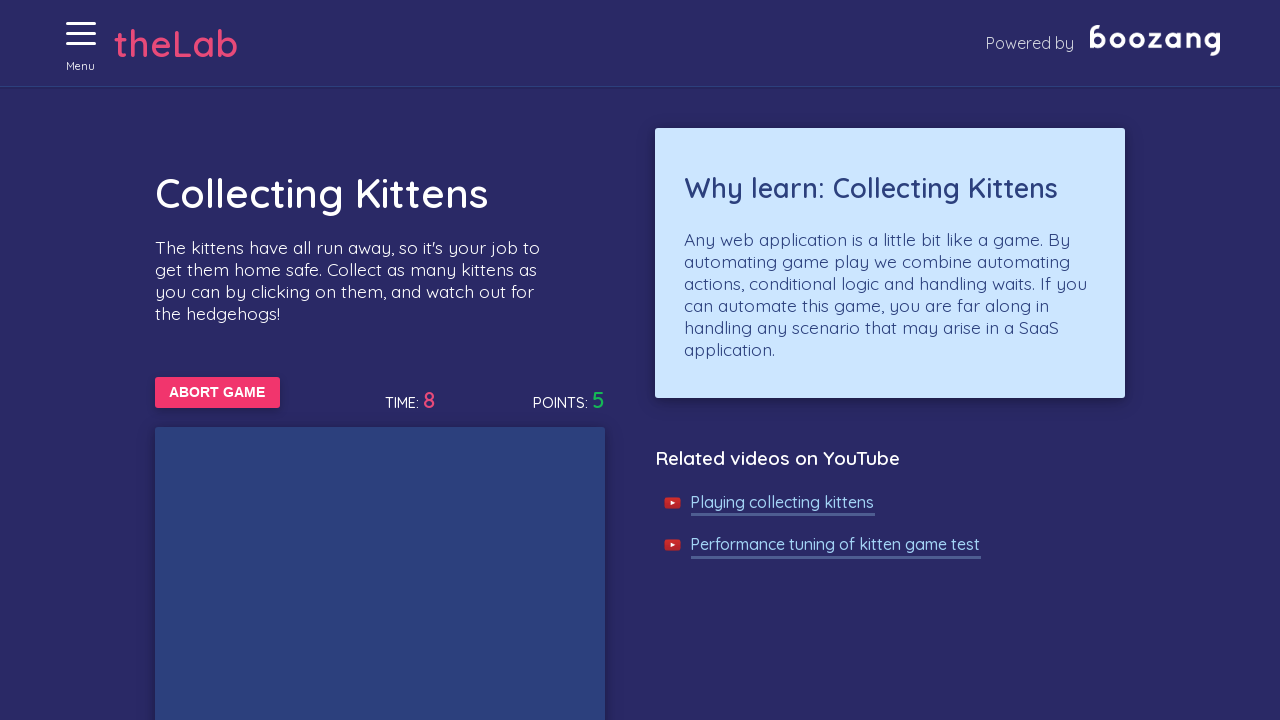

Waited for kittens to appear on screen
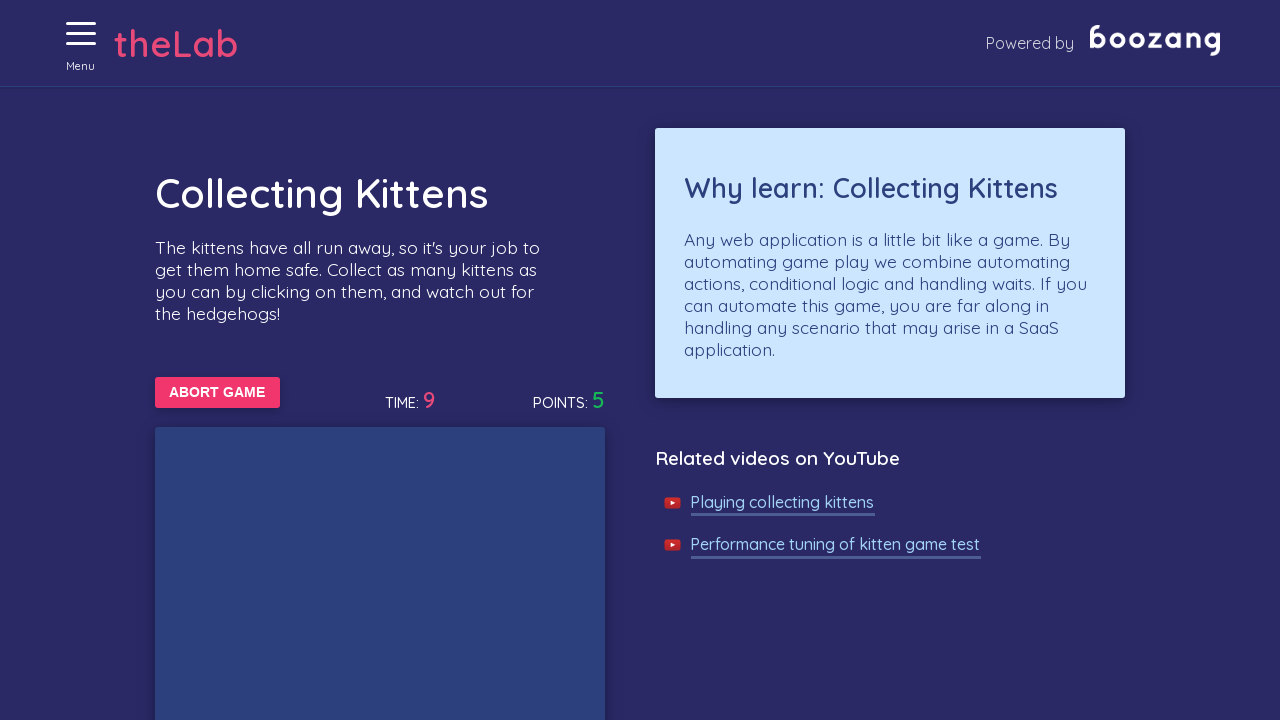

Waited for kittens to appear on screen
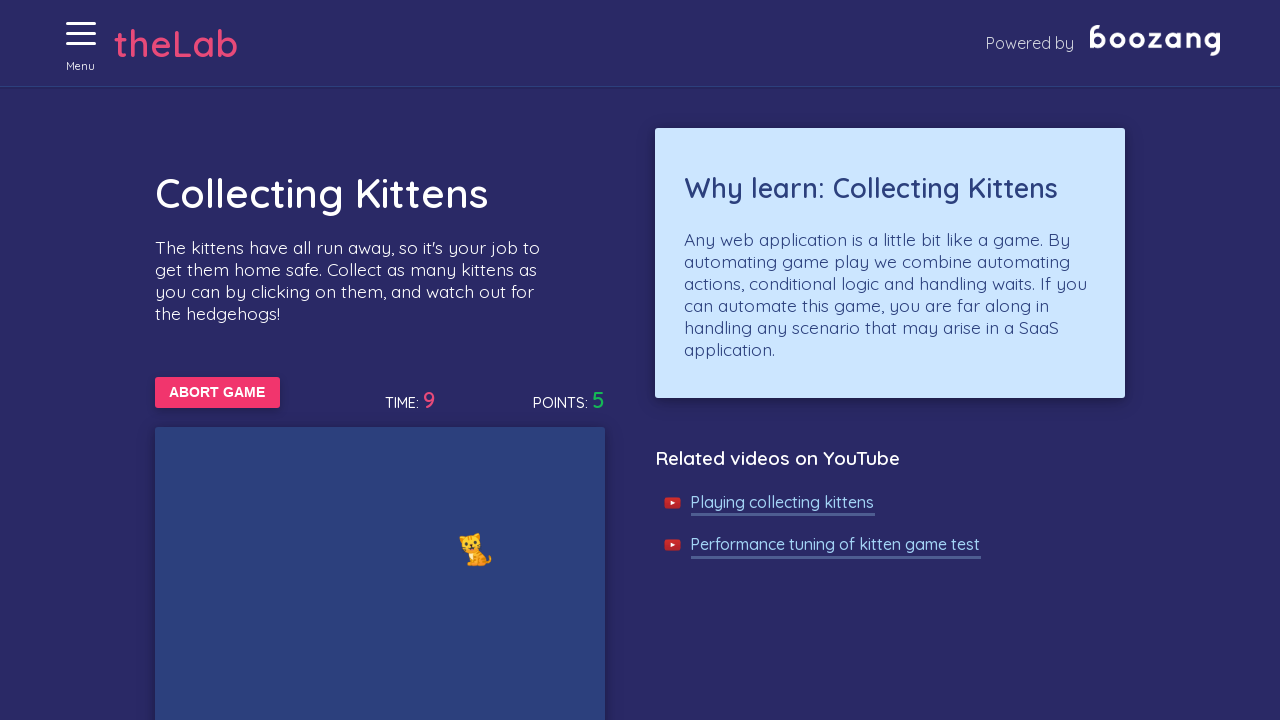

Clicked on a kitten image at (476, 549) on xpath=//img[@alt='Cat'] >> nth=0
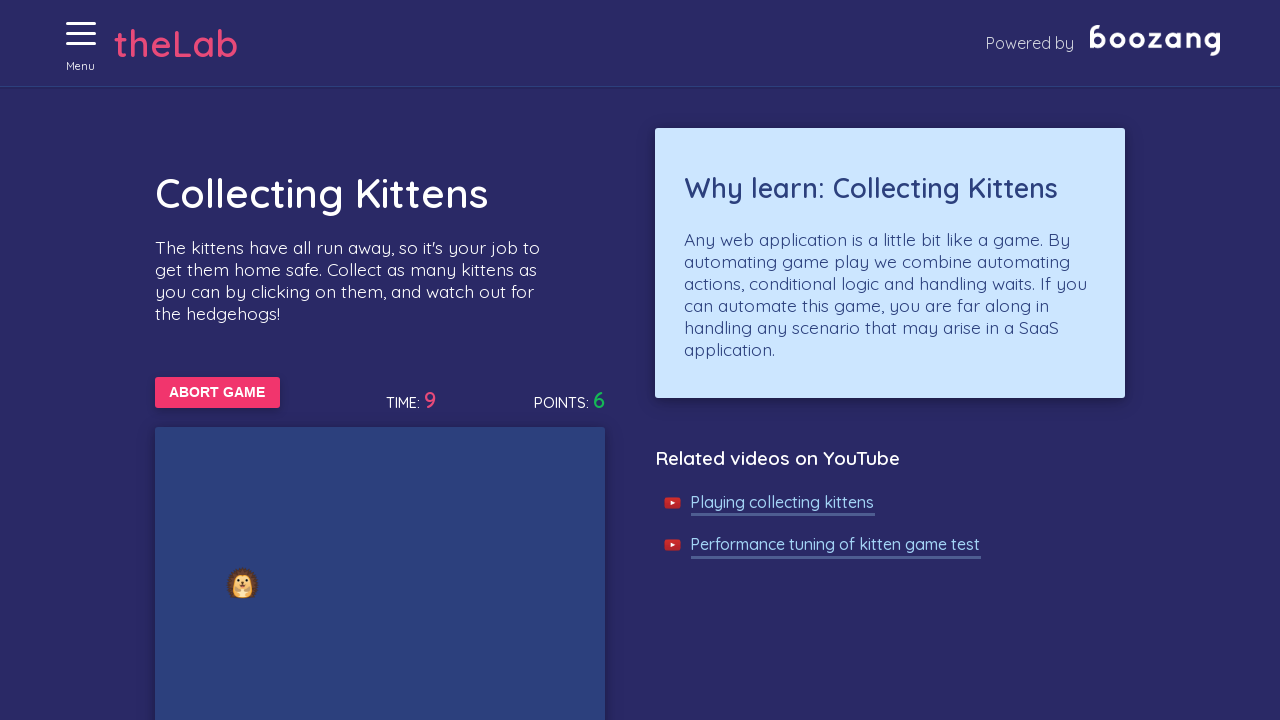

Waited for kittens to appear on screen
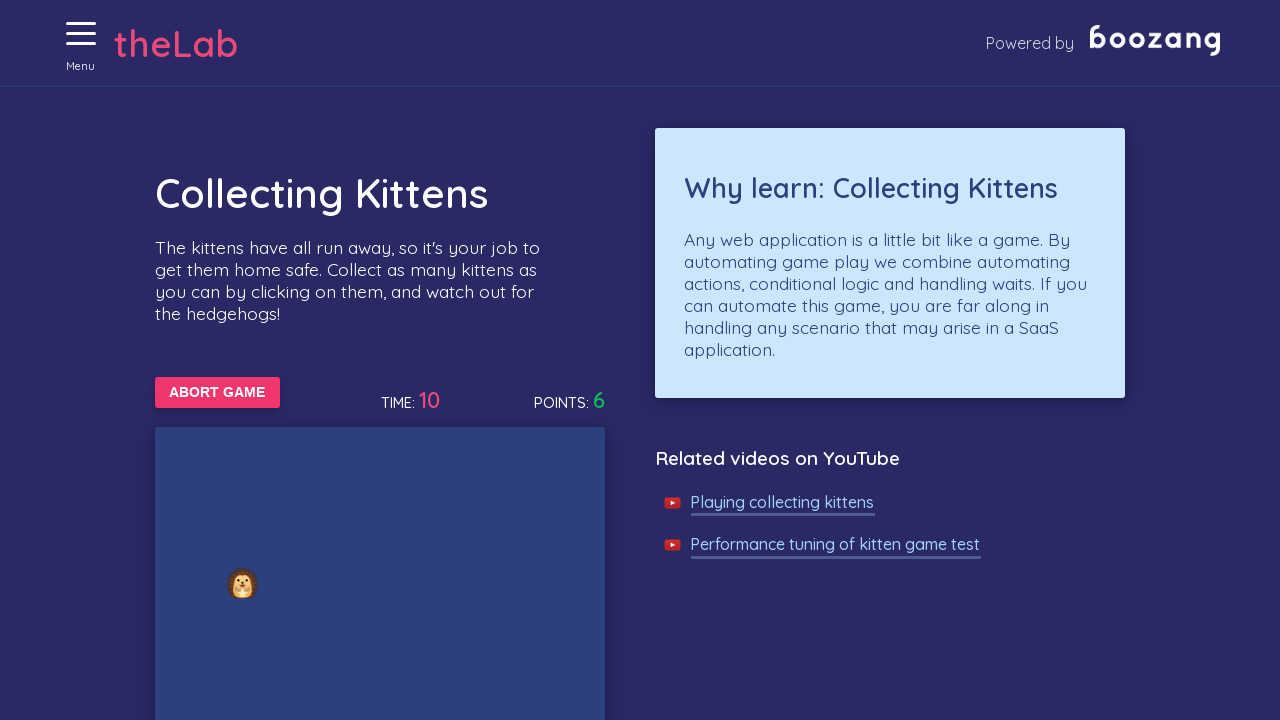

Waited for kittens to appear on screen
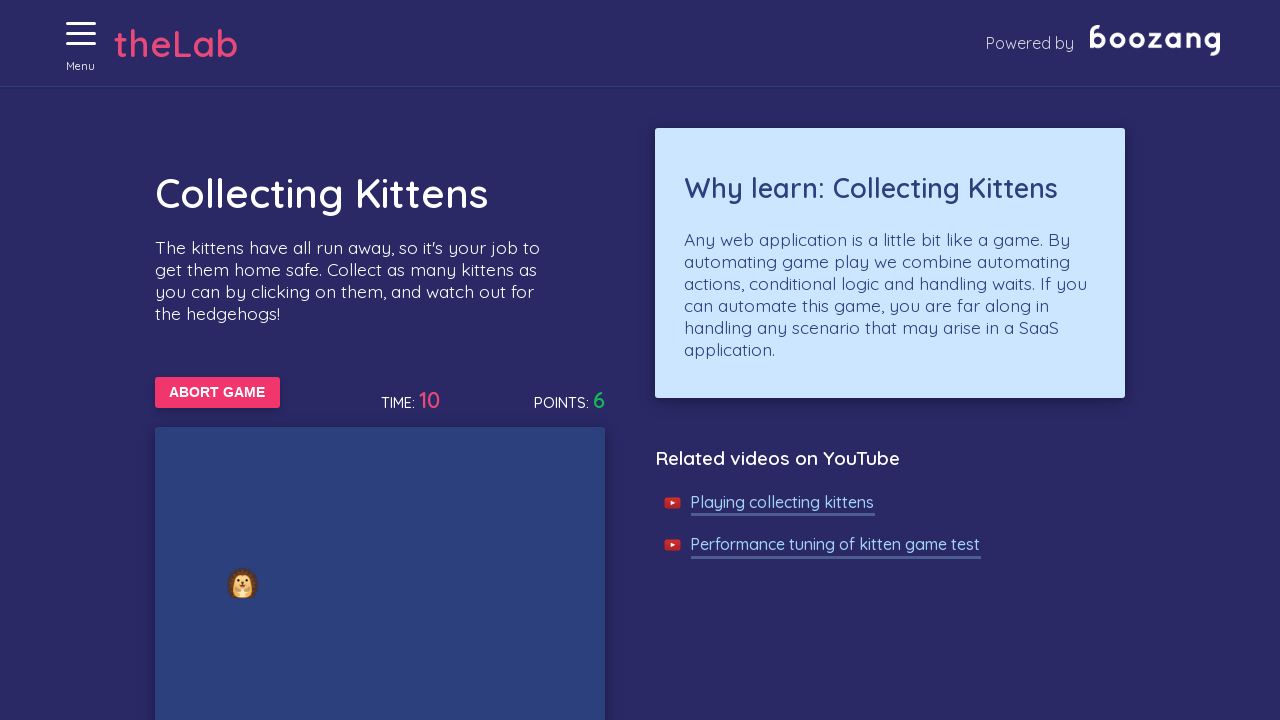

Waited for kittens to appear on screen
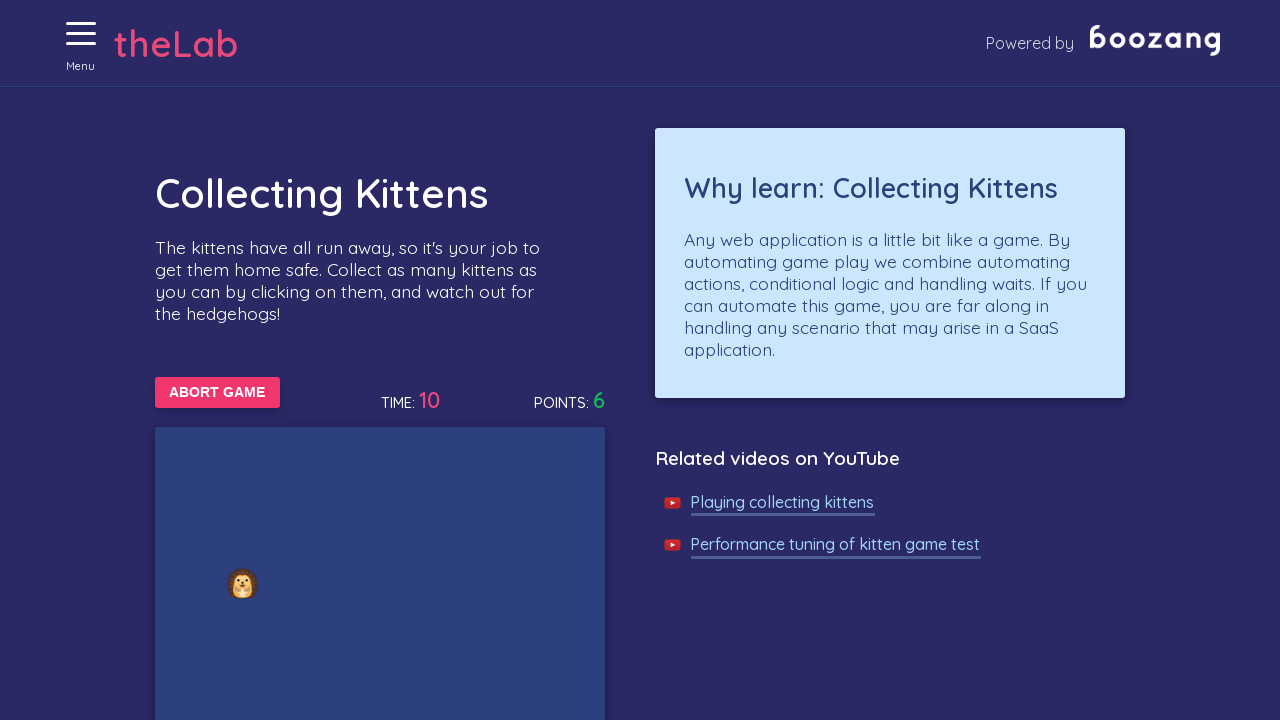

Waited for kittens to appear on screen
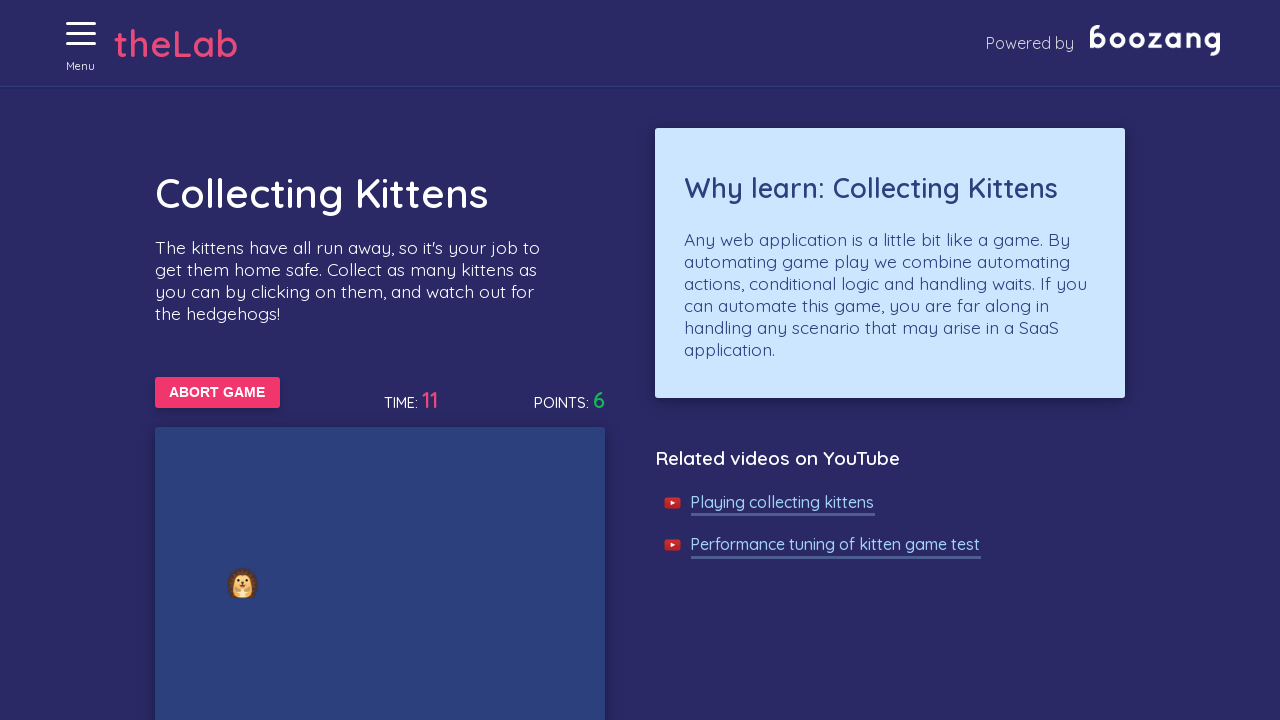

Waited for kittens to appear on screen
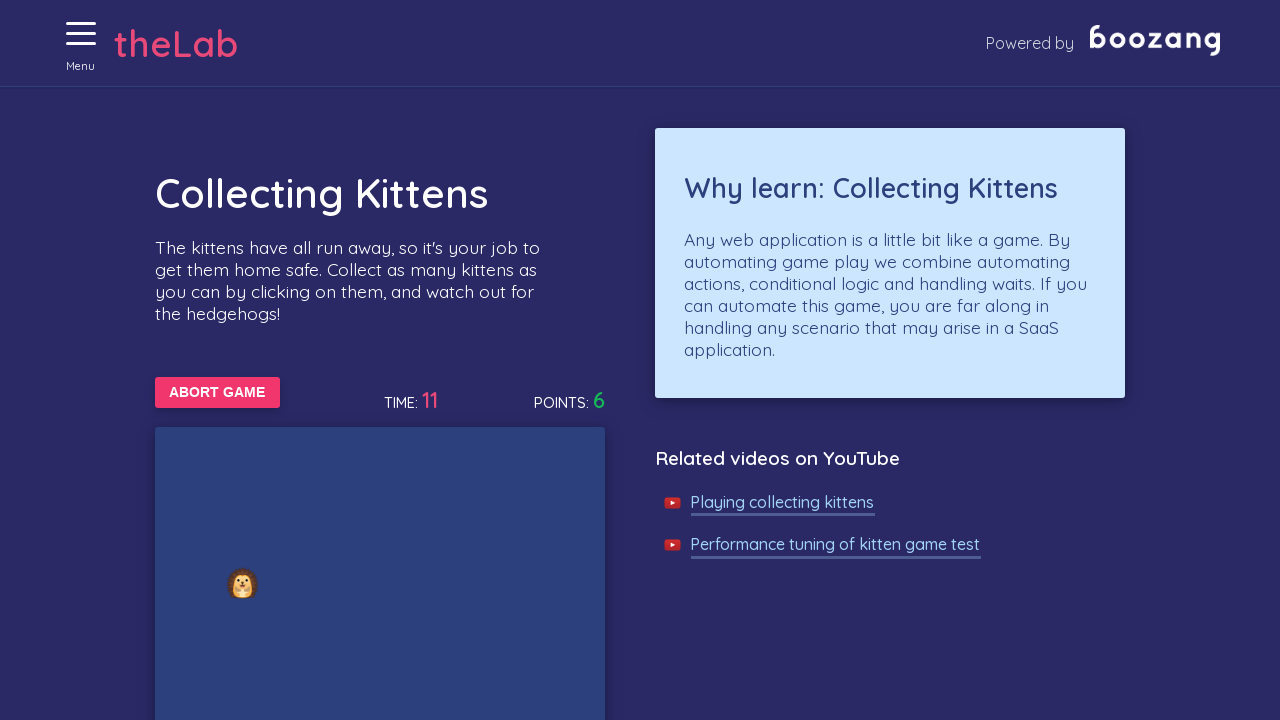

Waited for kittens to appear on screen
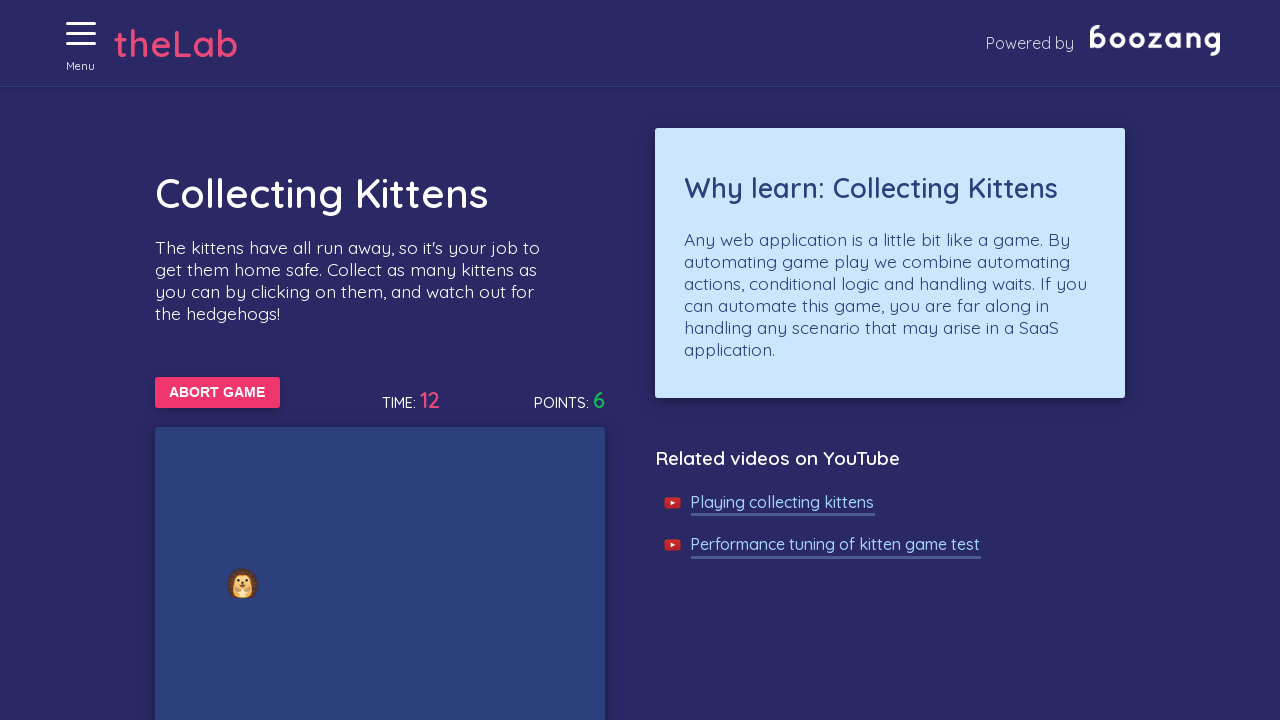

Waited for kittens to appear on screen
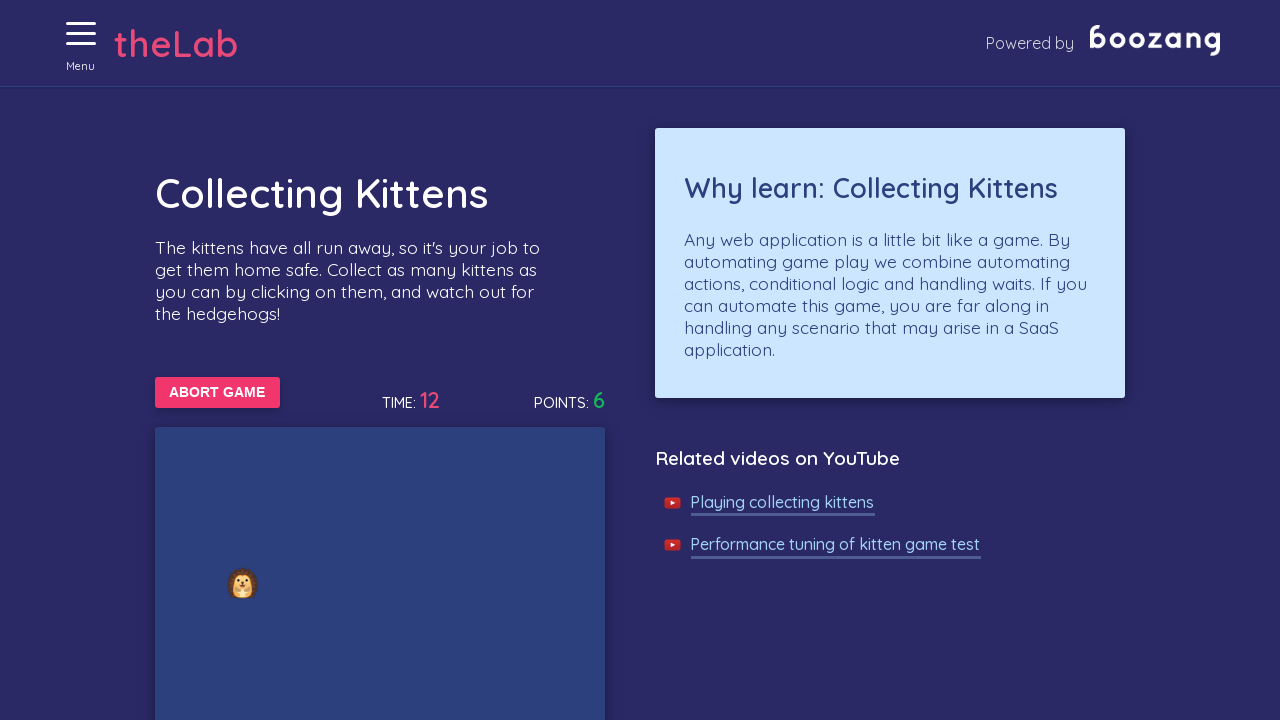

Waited for kittens to appear on screen
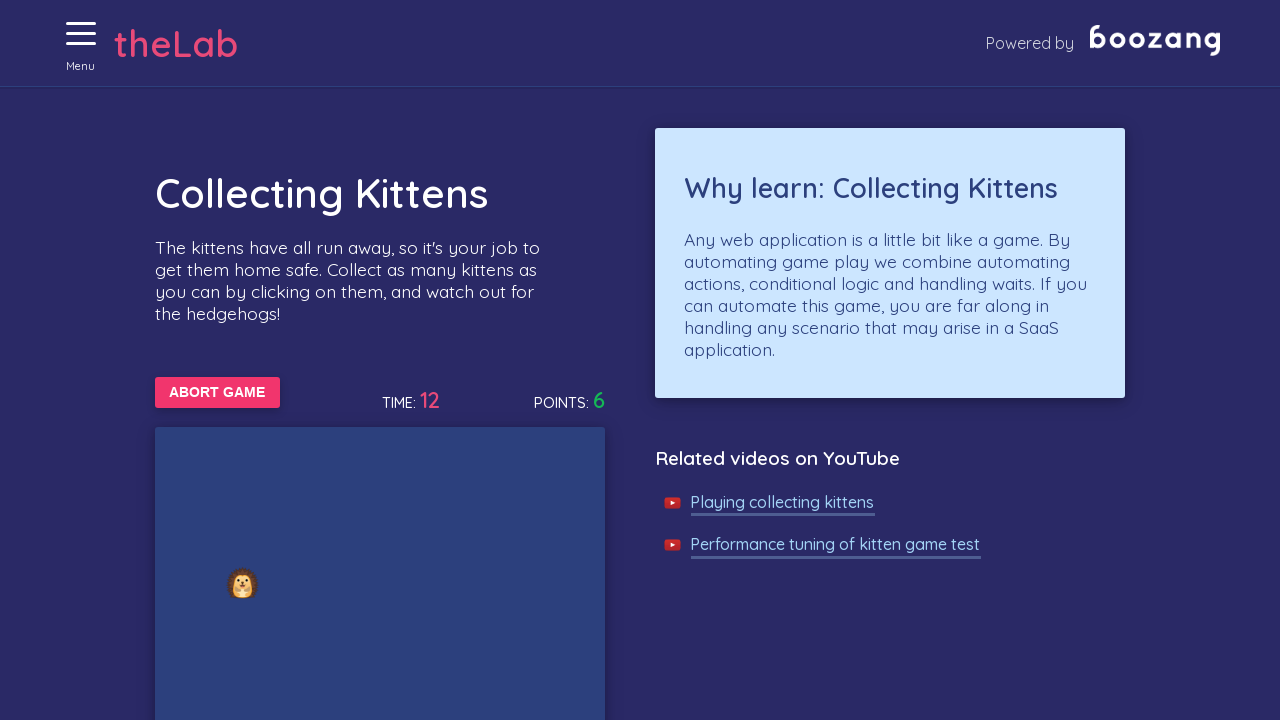

Waited for kittens to appear on screen
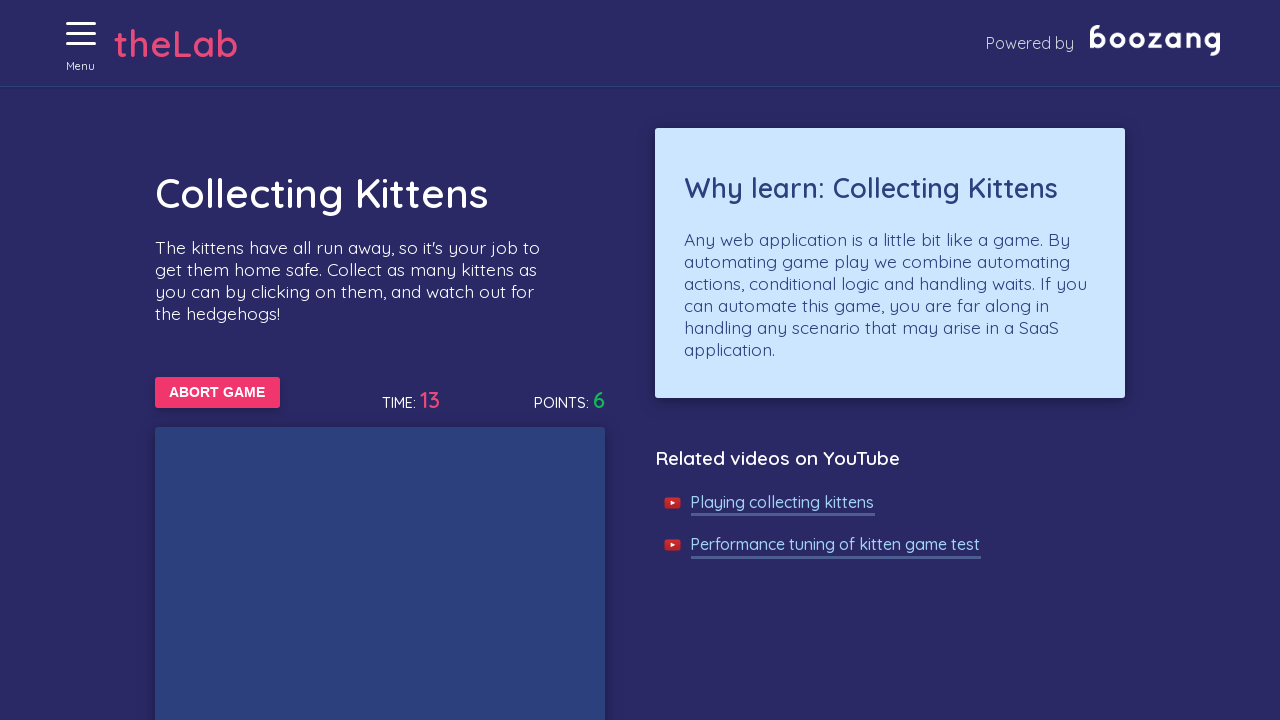

Waited for kittens to appear on screen
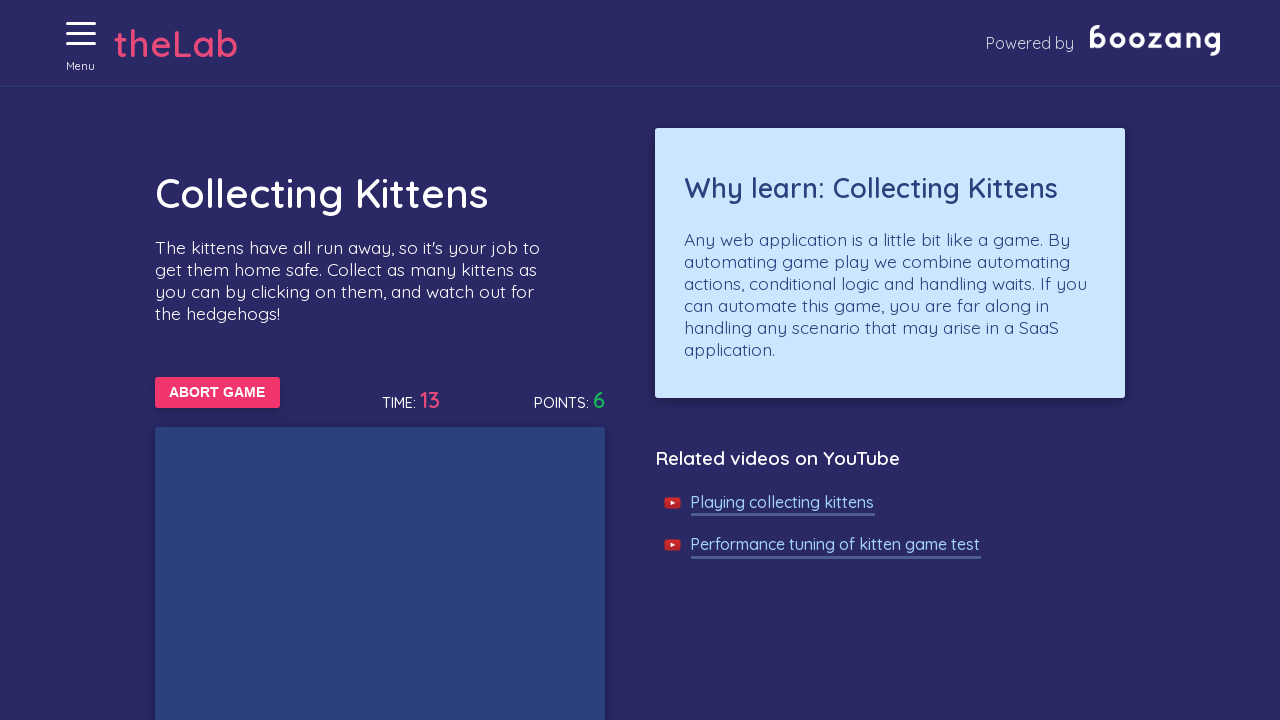

Waited for kittens to appear on screen
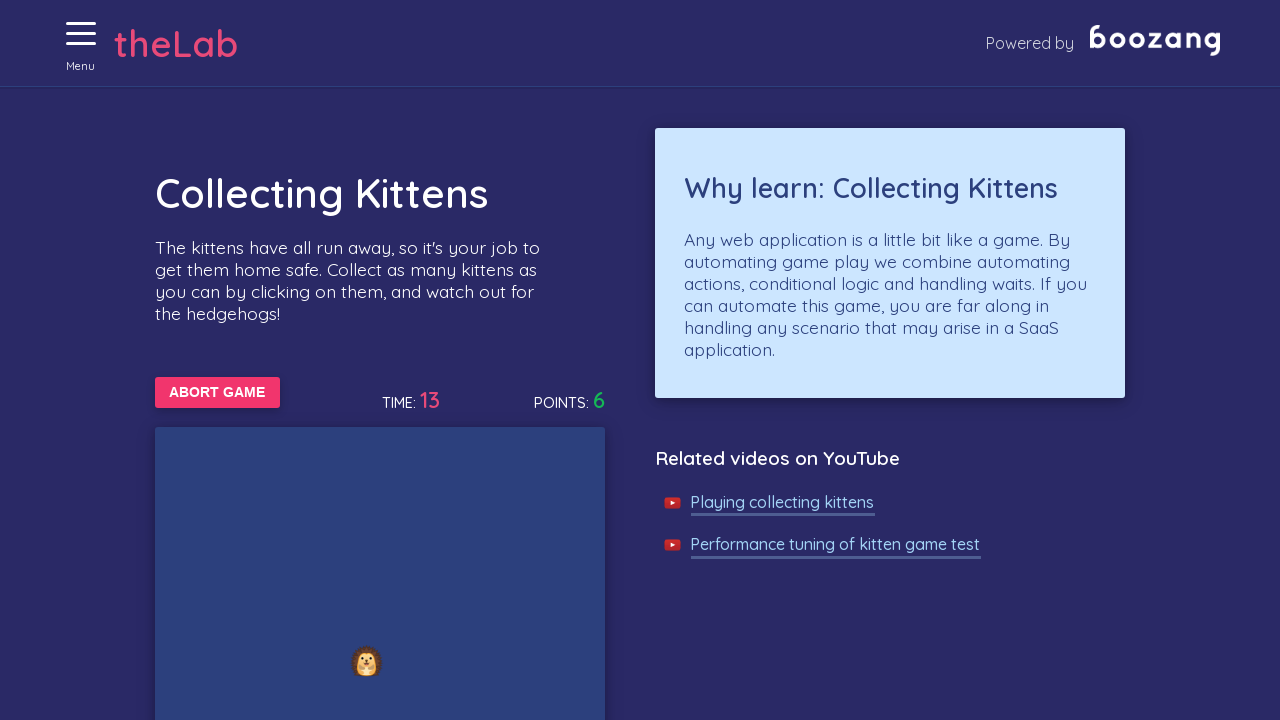

Waited for kittens to appear on screen
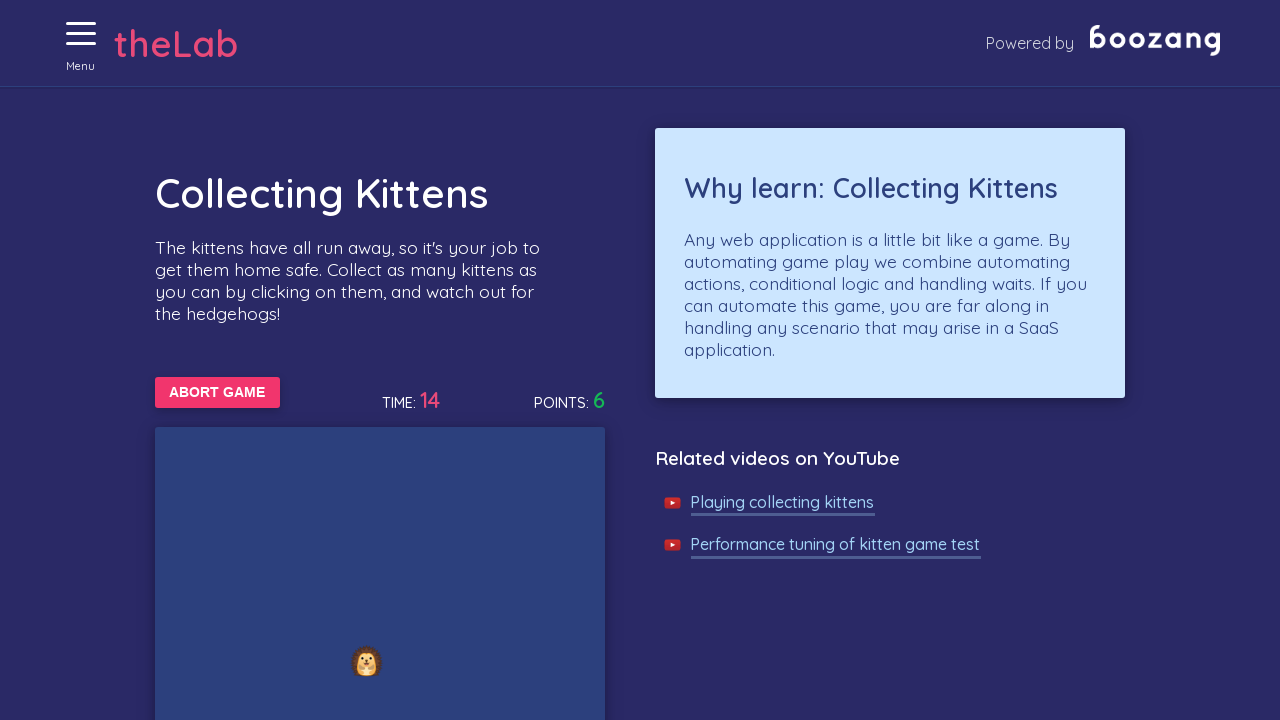

Waited for kittens to appear on screen
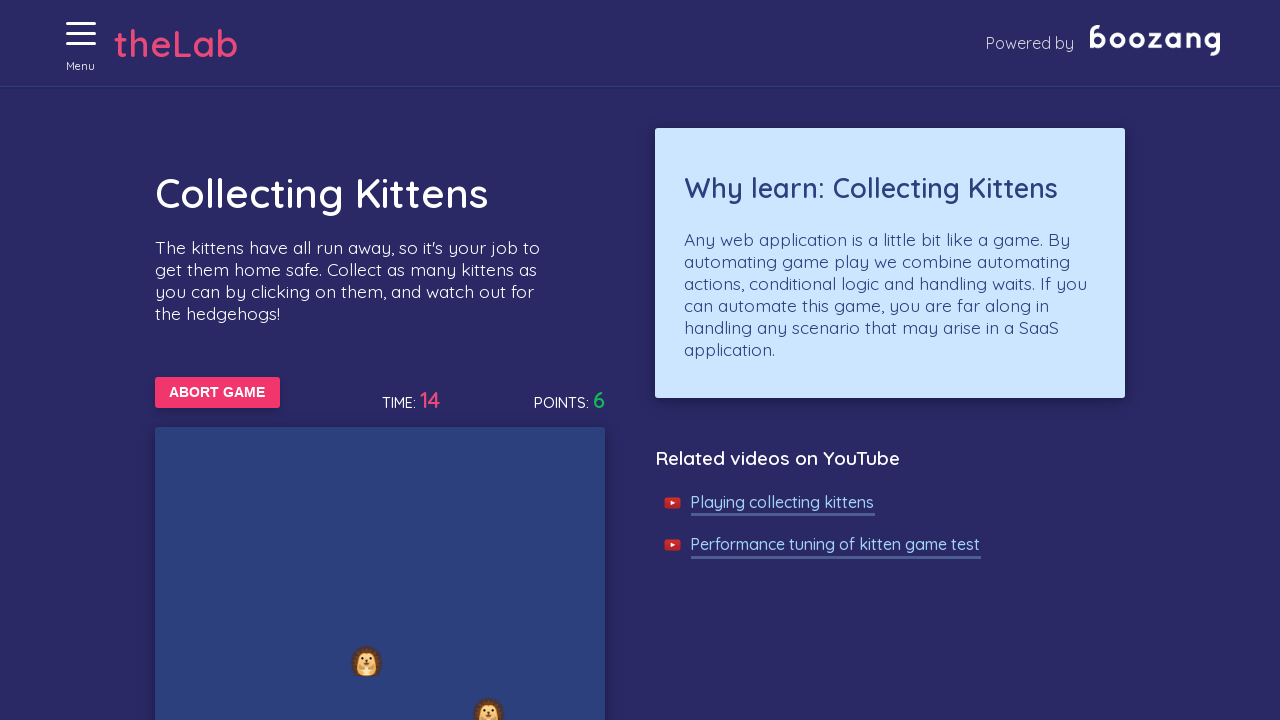

Waited for kittens to appear on screen
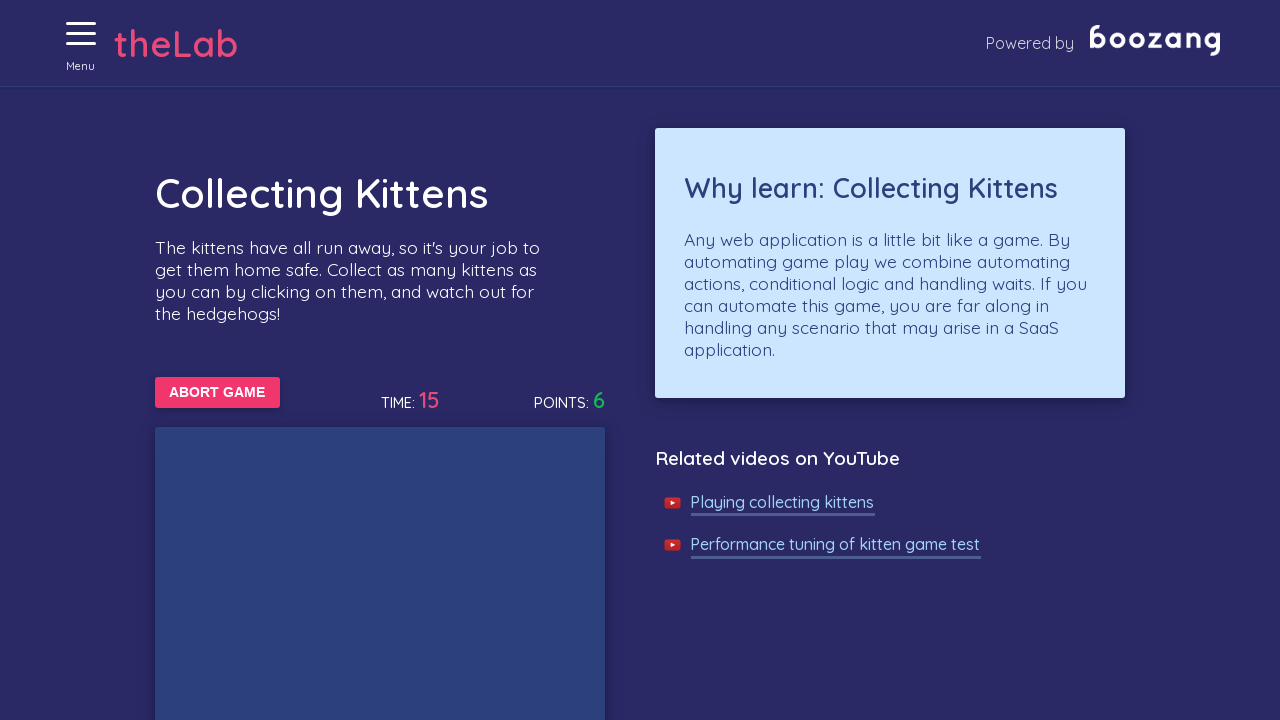

Waited for kittens to appear on screen
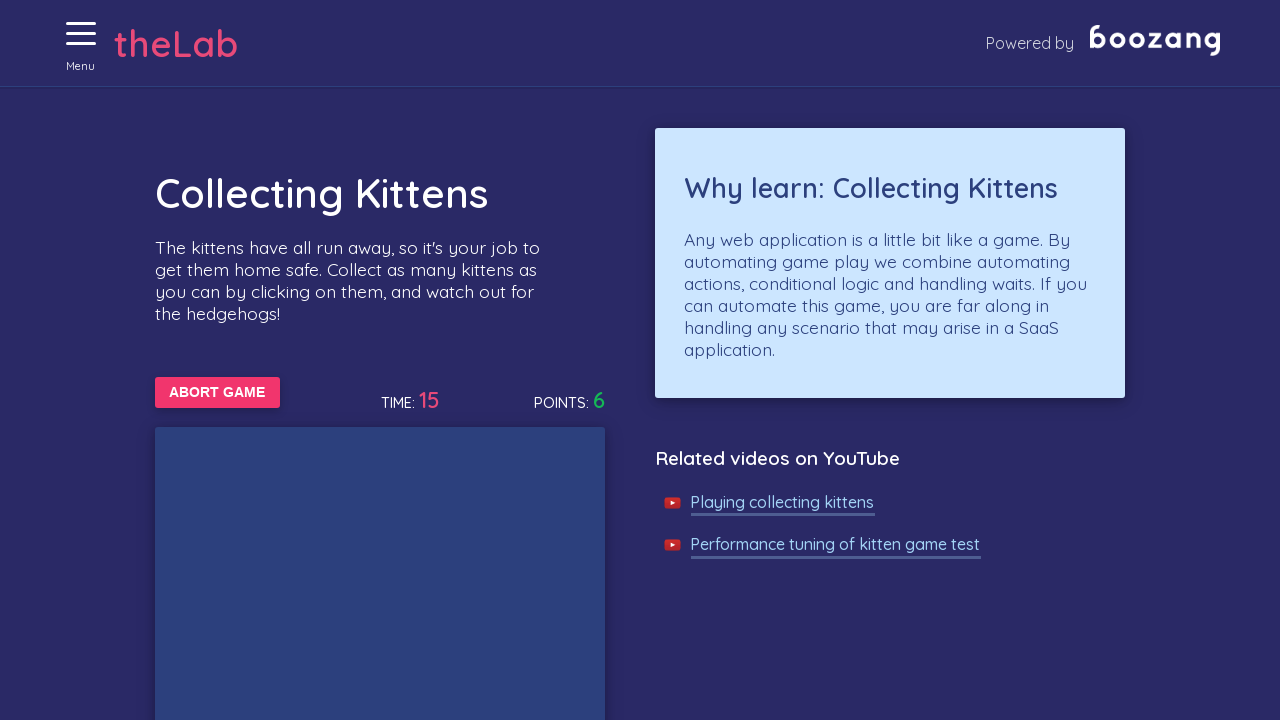

Waited for kittens to appear on screen
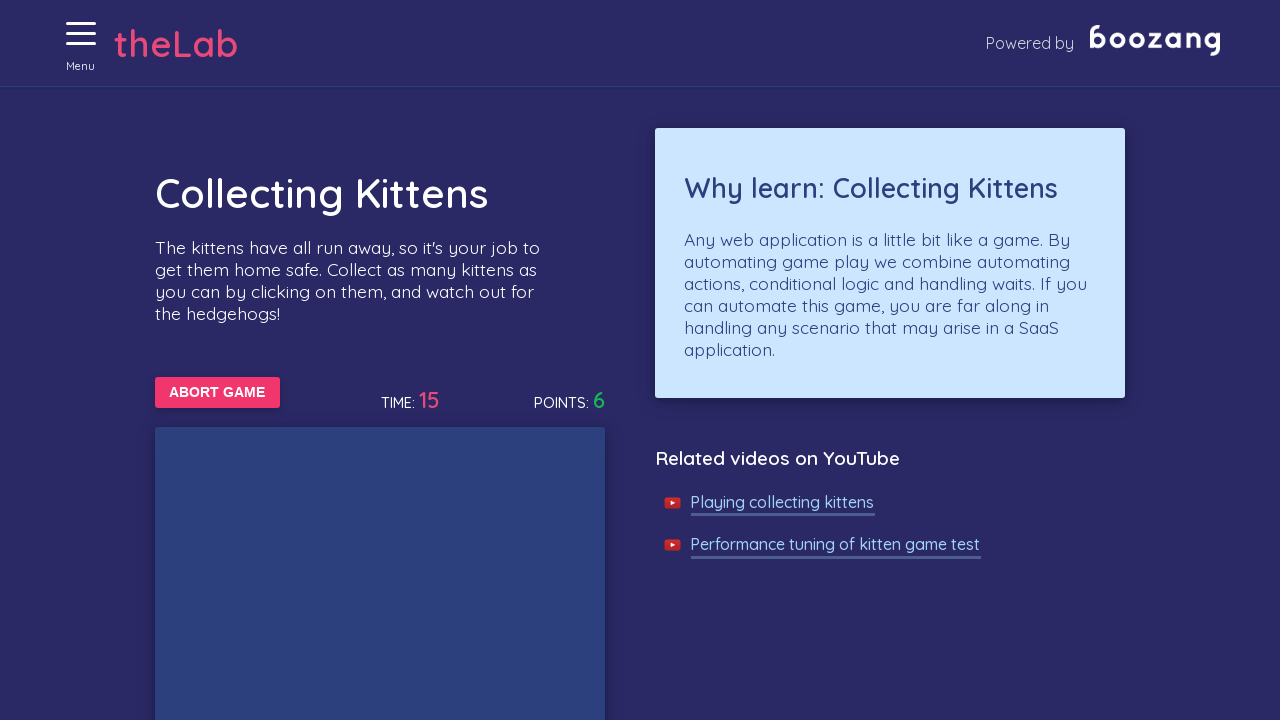

Waited for kittens to appear on screen
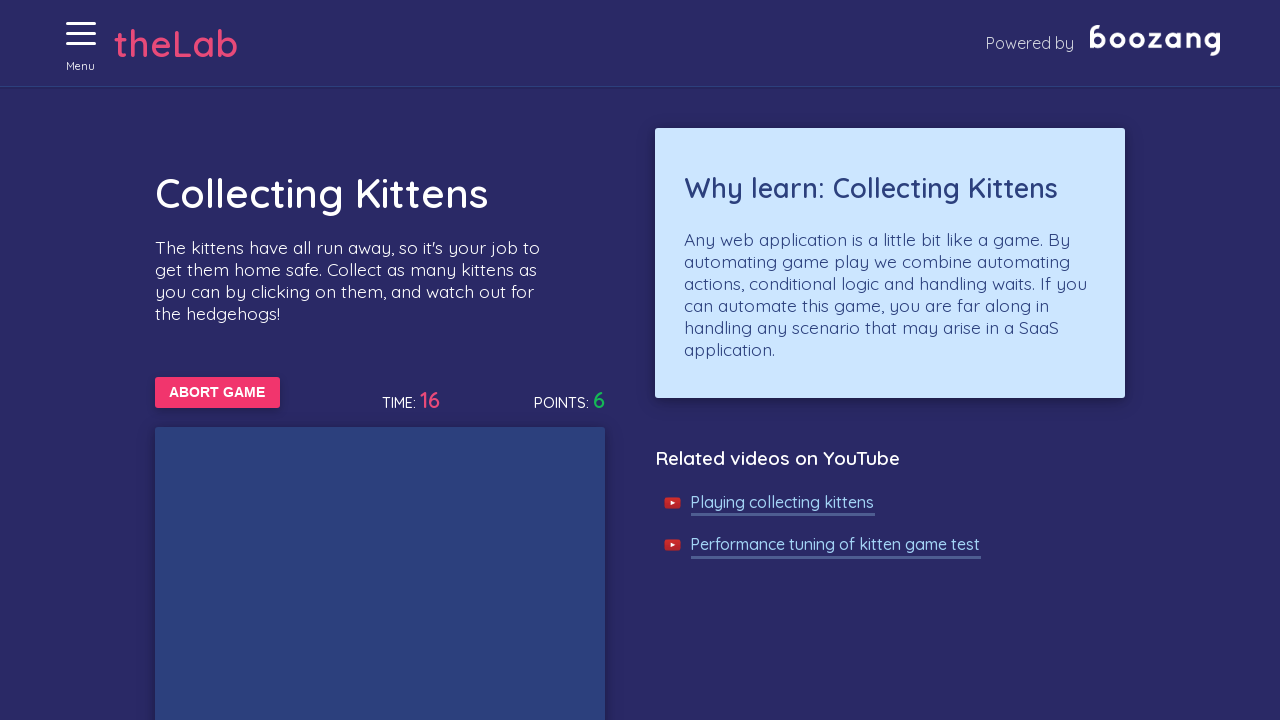

Waited for kittens to appear on screen
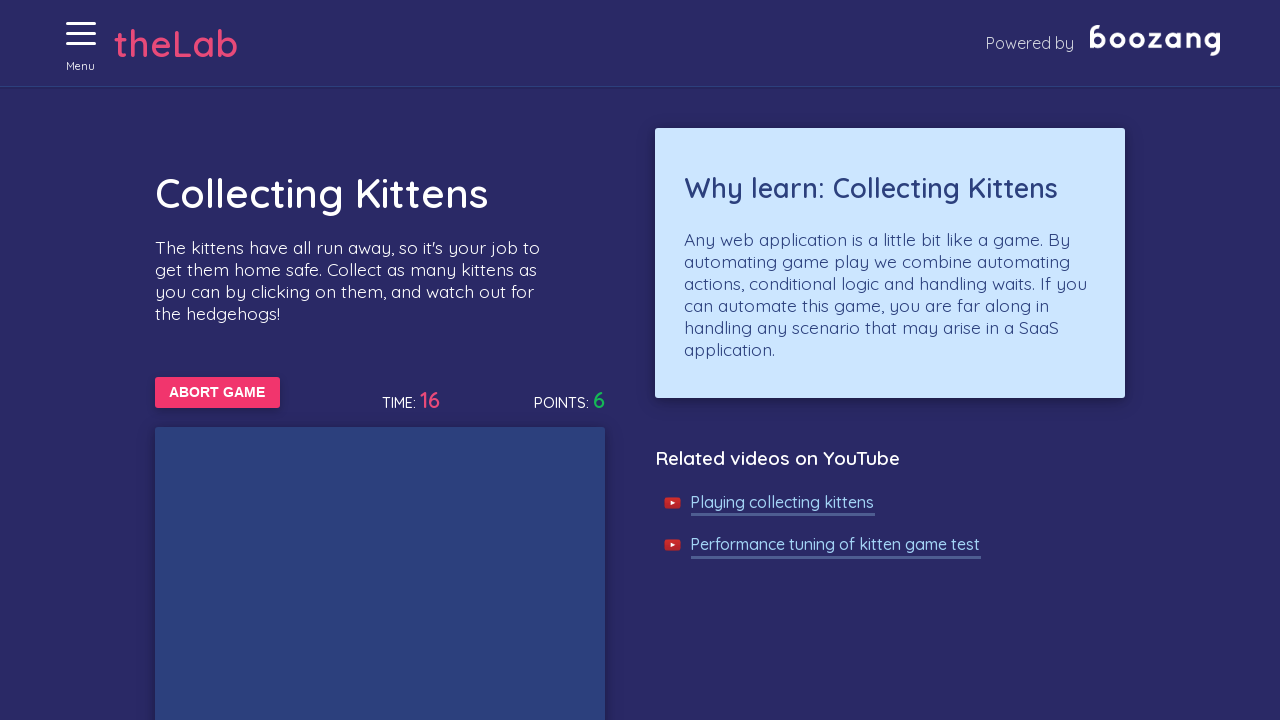

Waited for kittens to appear on screen
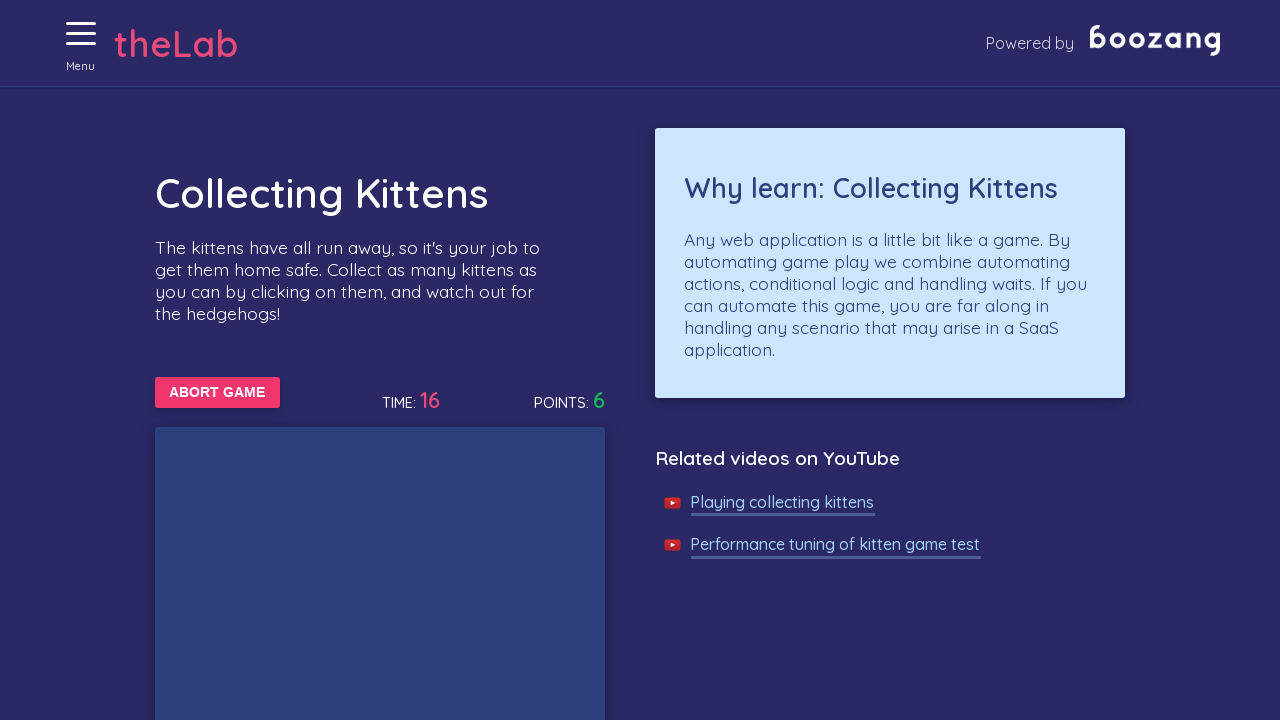

Waited for kittens to appear on screen
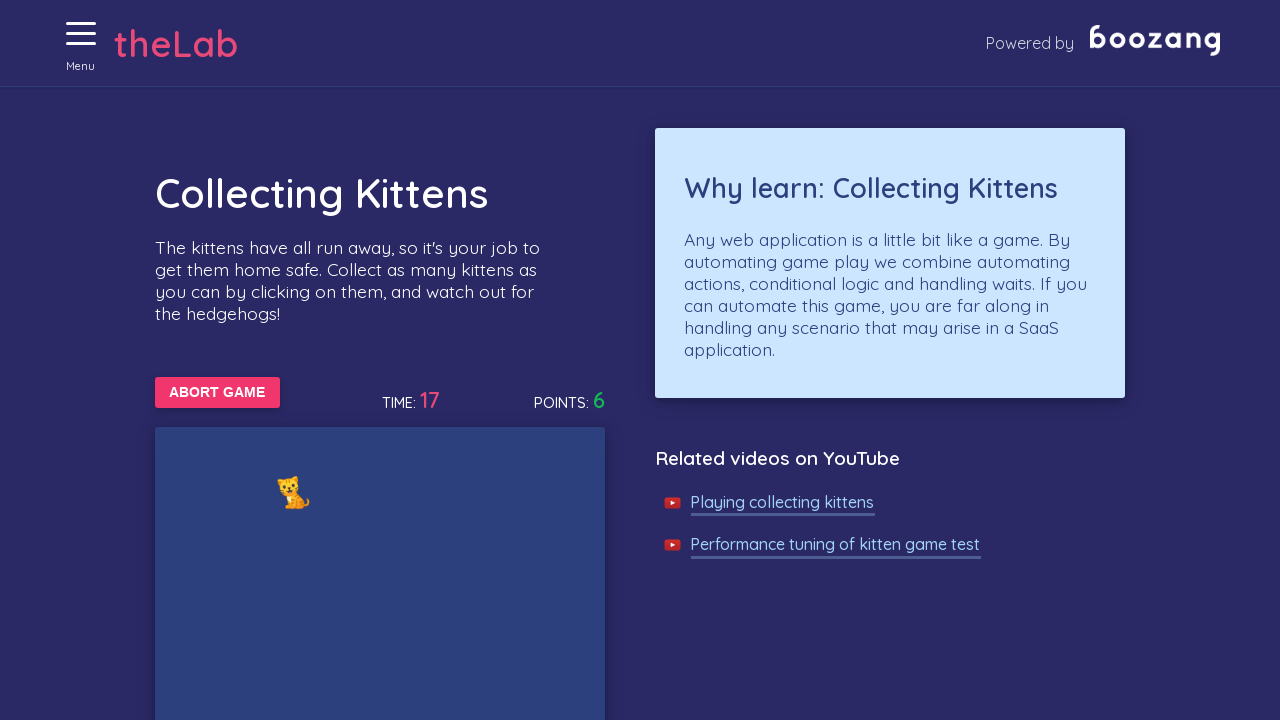

Clicked on a kitten image at (294, 492) on xpath=//img[@alt='Cat'] >> nth=0
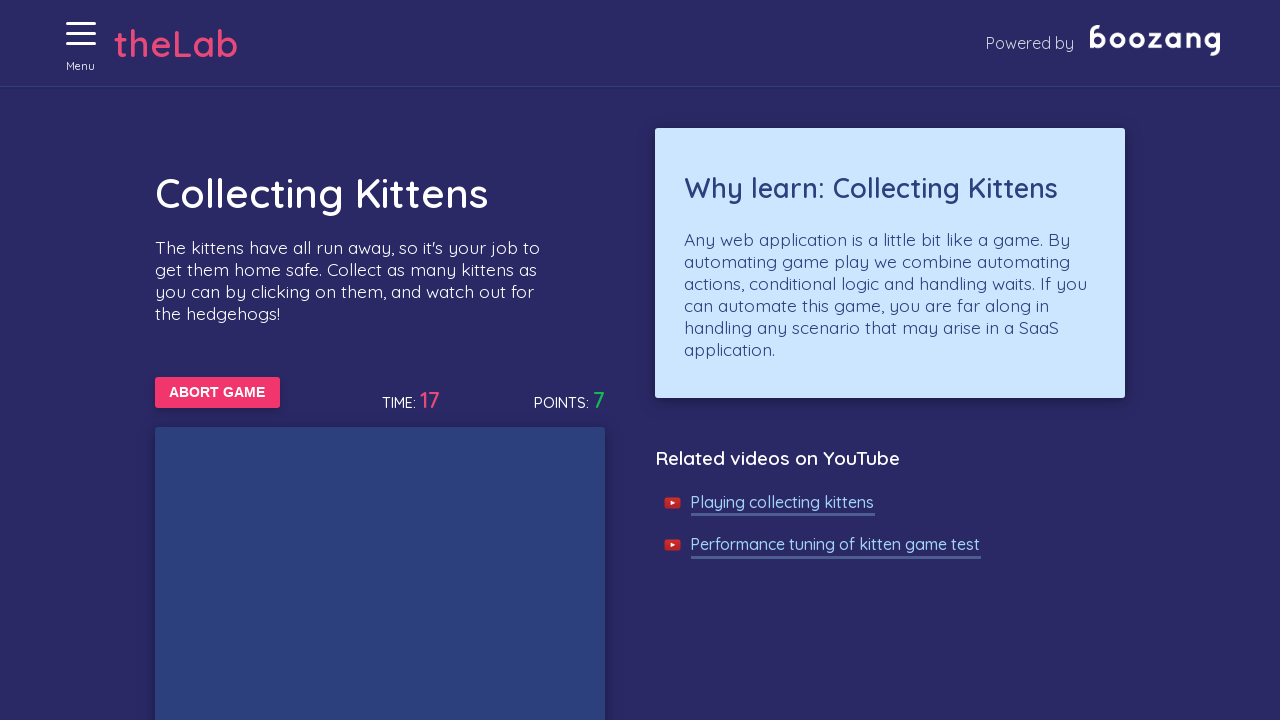

Waited for kittens to appear on screen
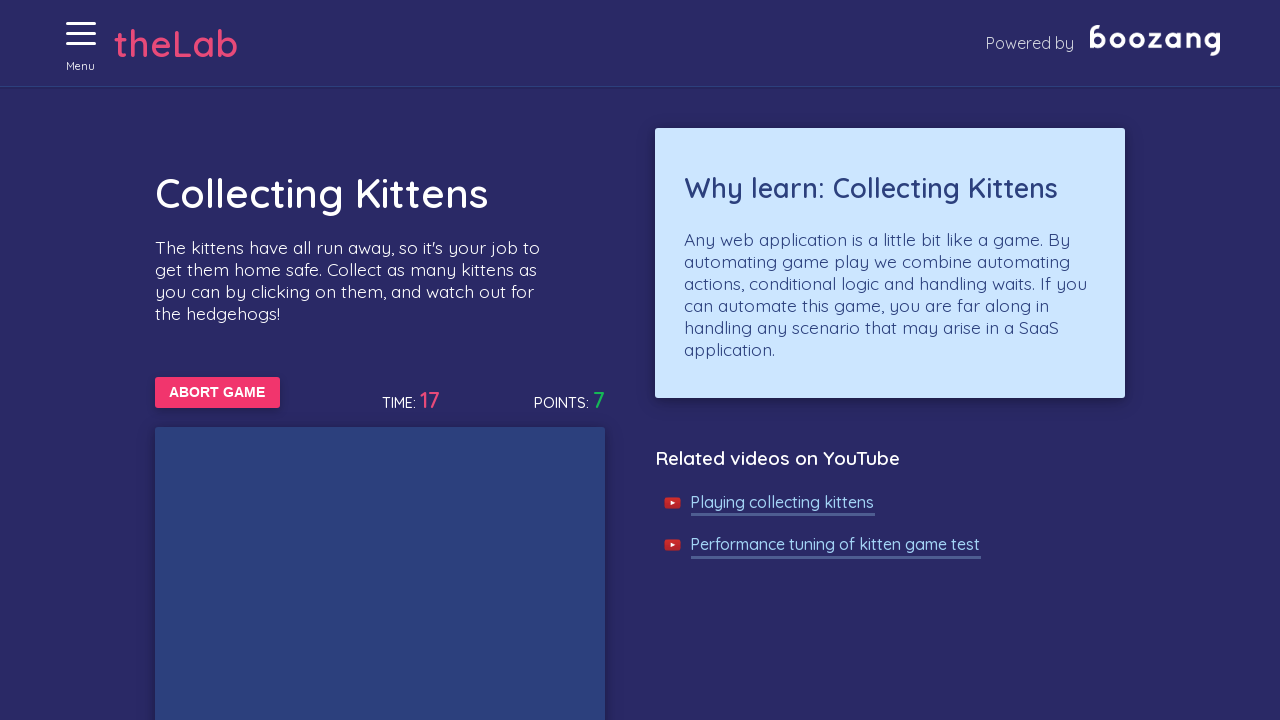

Waited for kittens to appear on screen
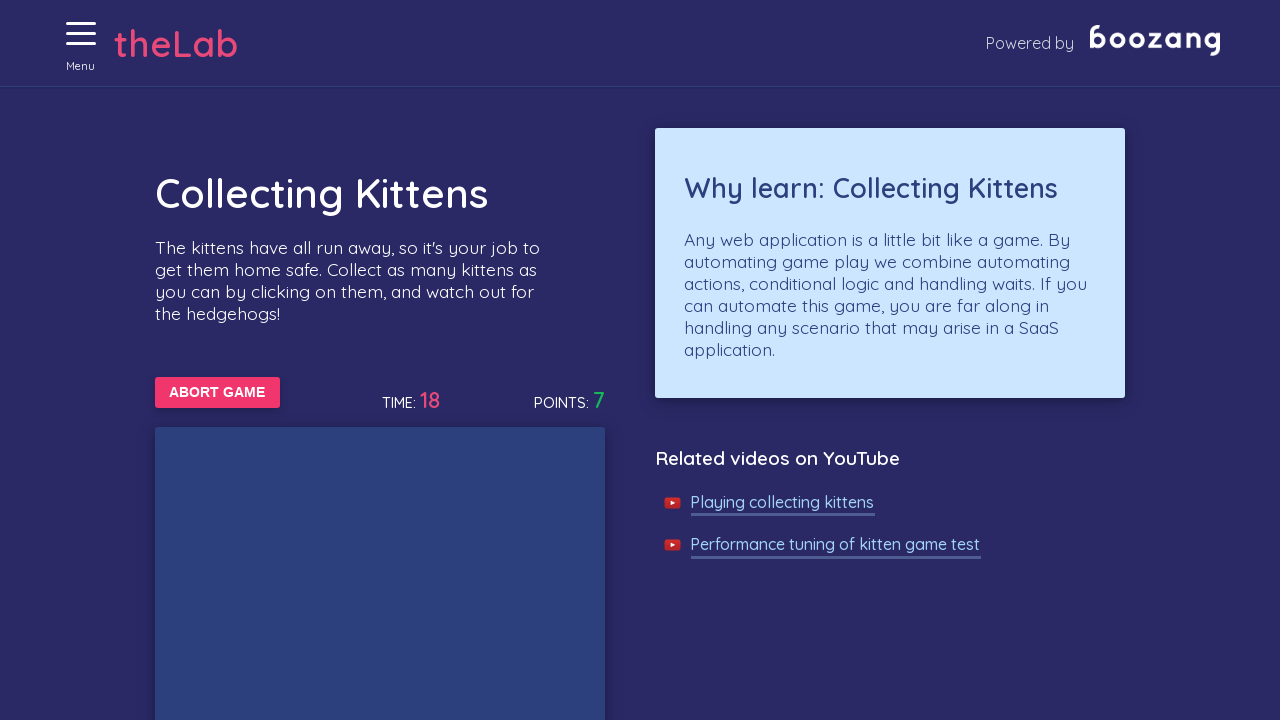

Waited for kittens to appear on screen
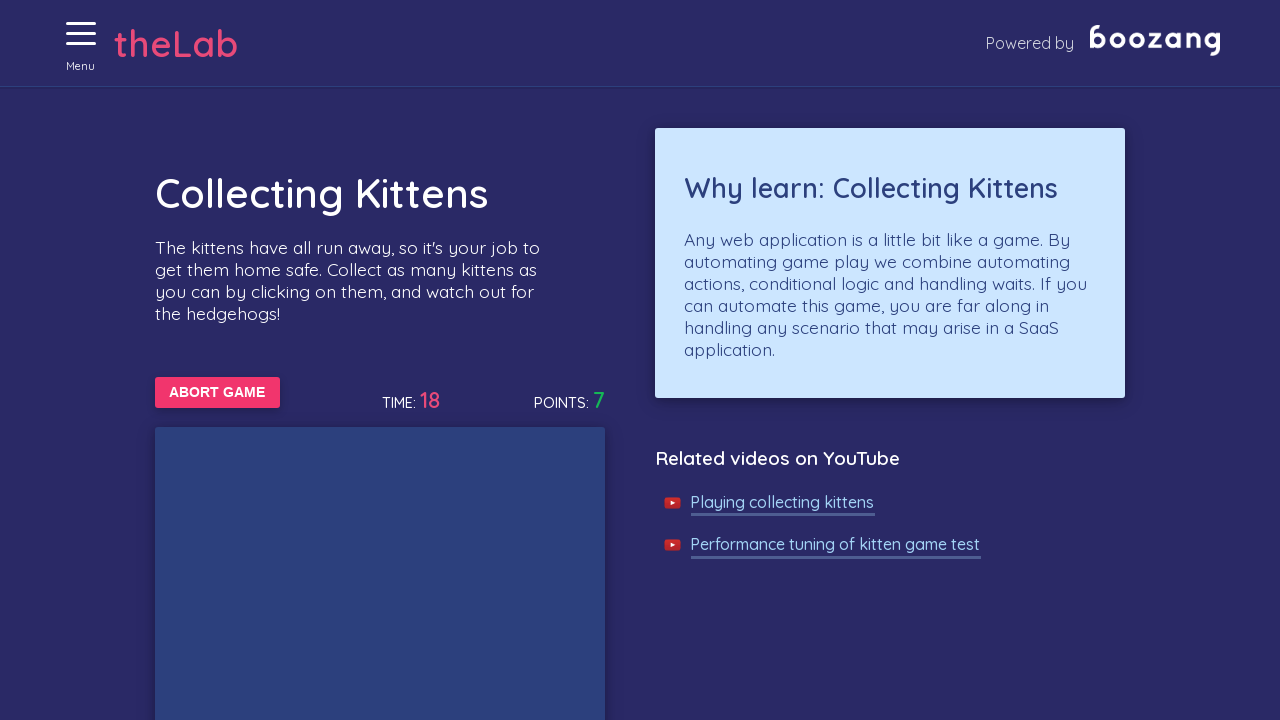

Waited for kittens to appear on screen
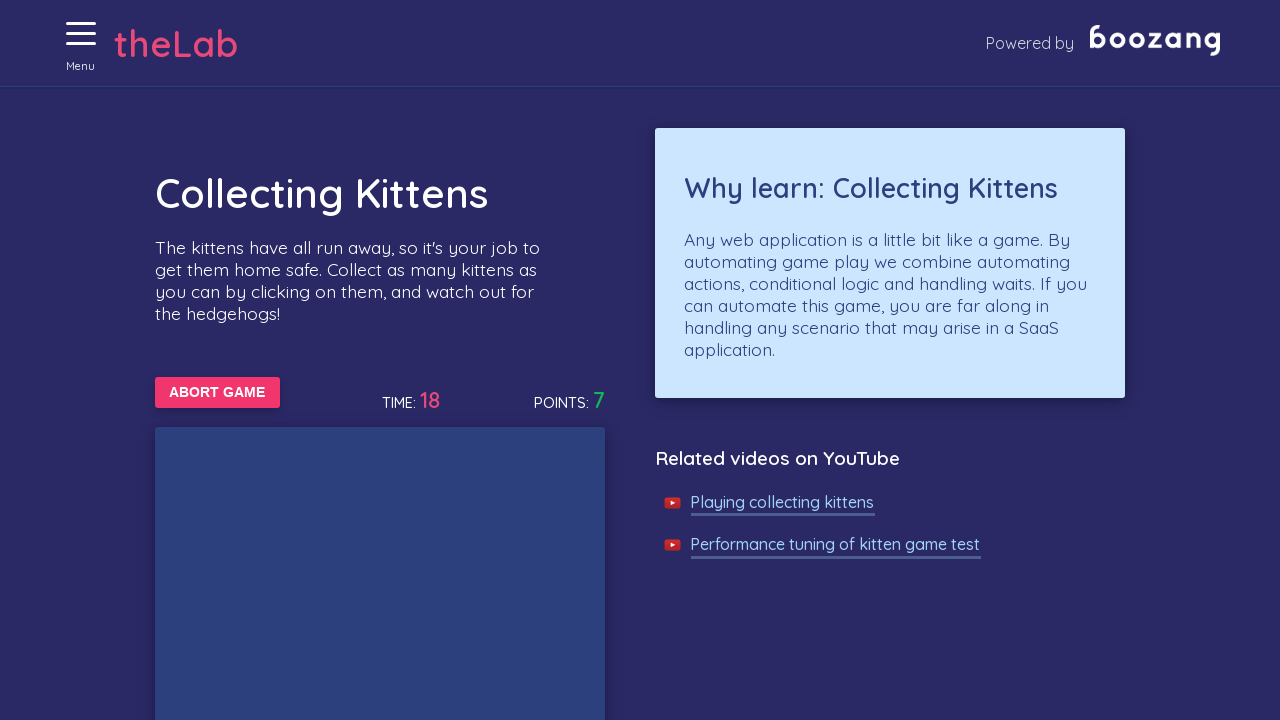

Waited for kittens to appear on screen
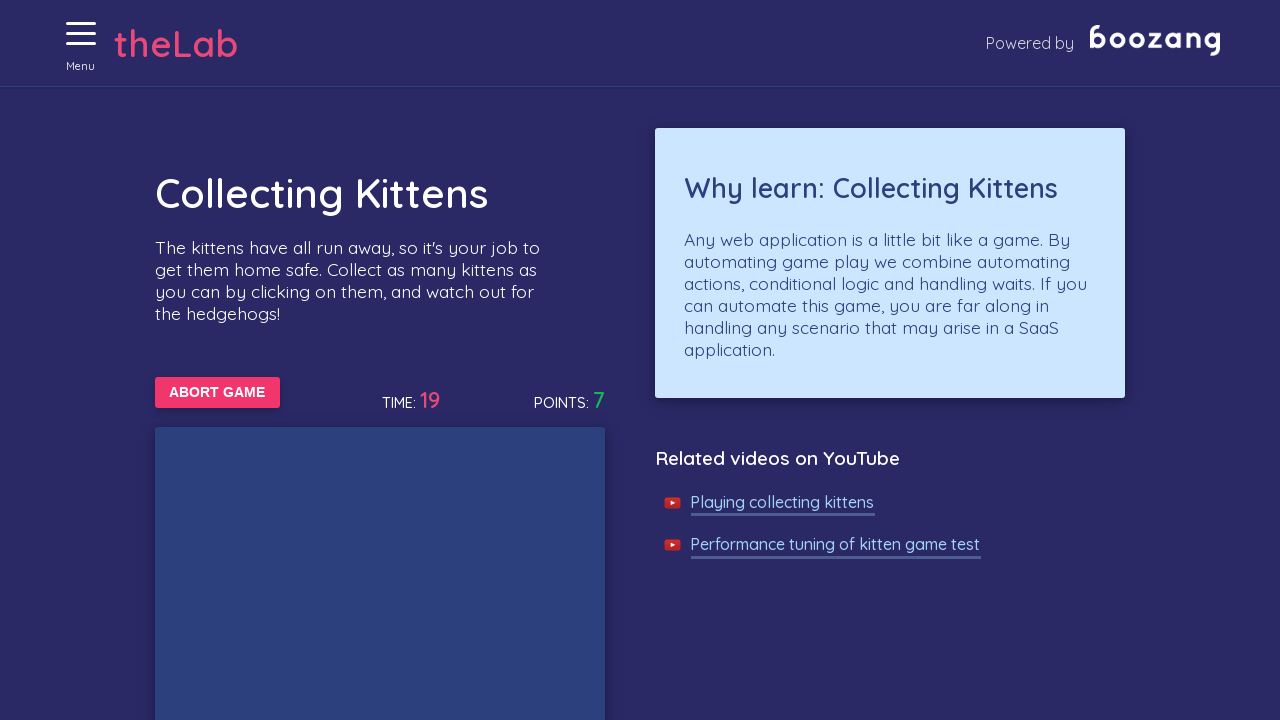

Waited for kittens to appear on screen
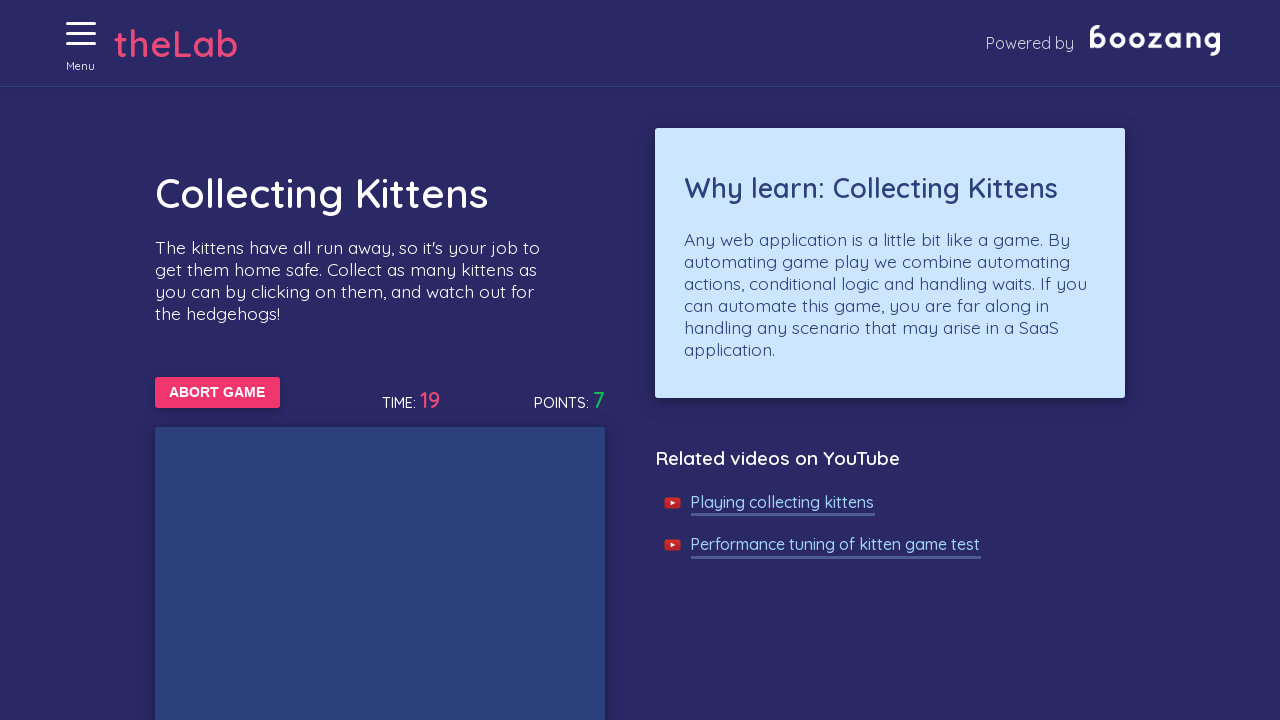

Waited for kittens to appear on screen
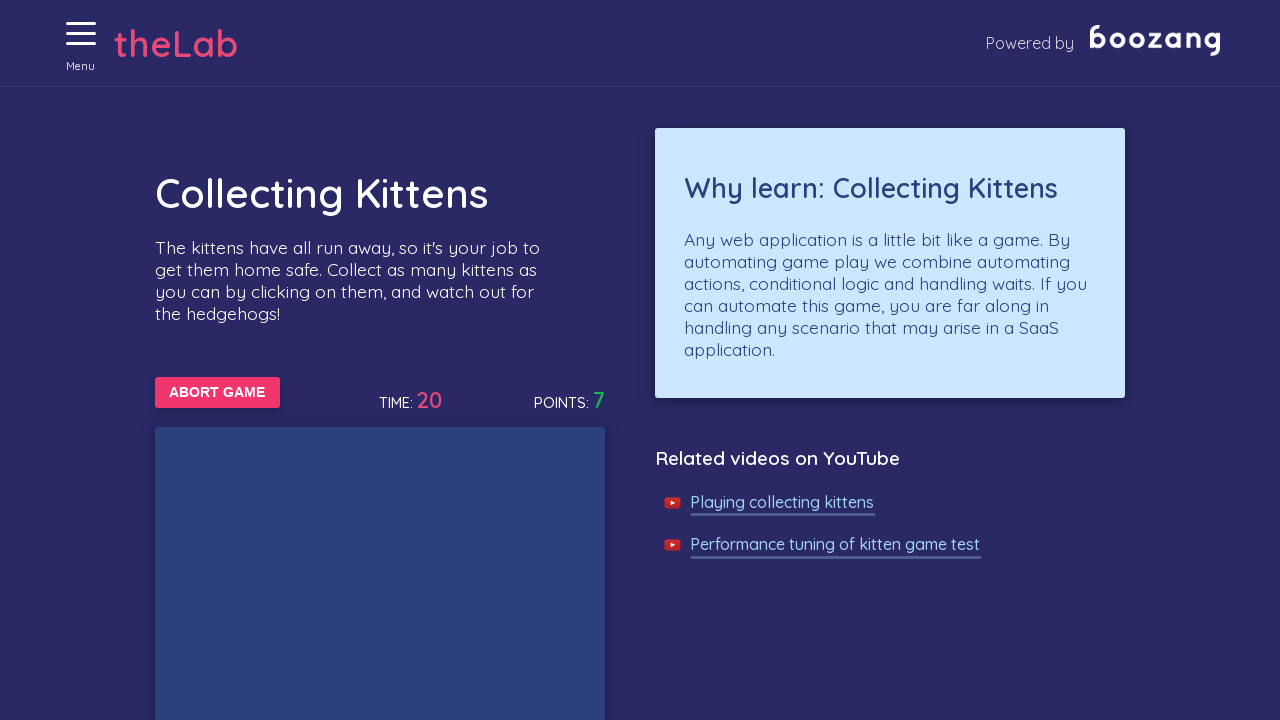

Waited for kittens to appear on screen
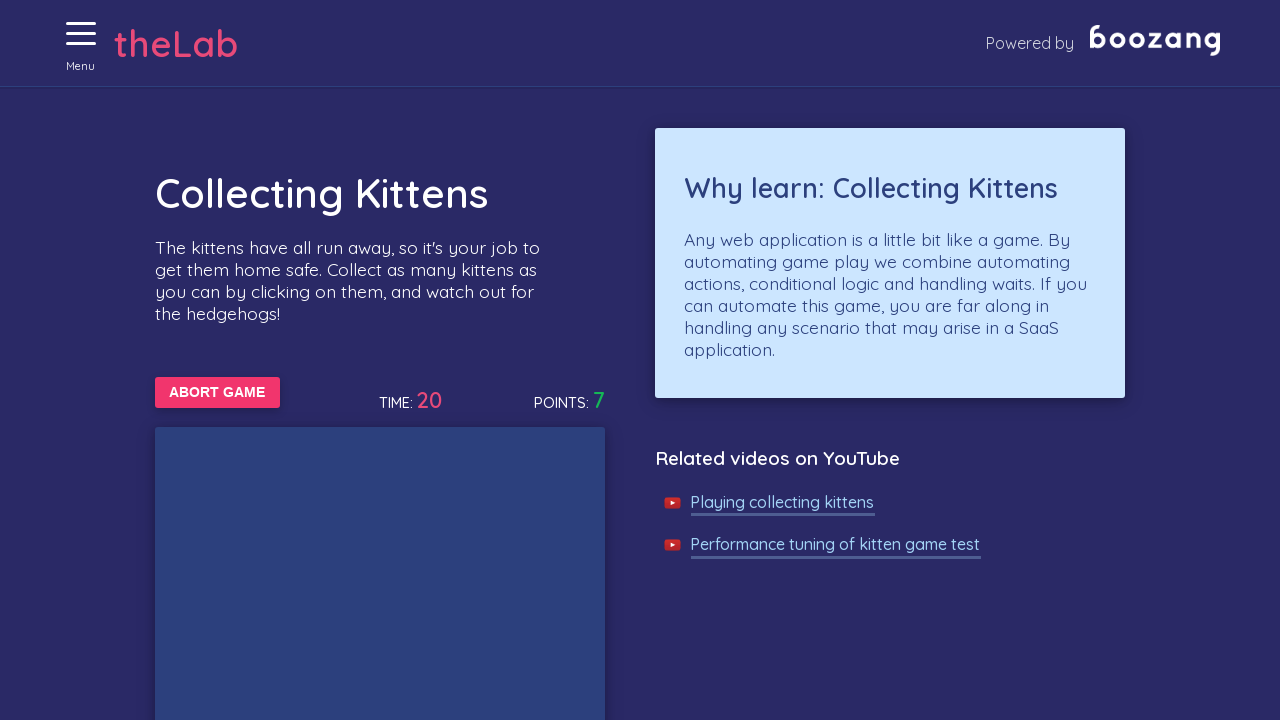

Waited for kittens to appear on screen
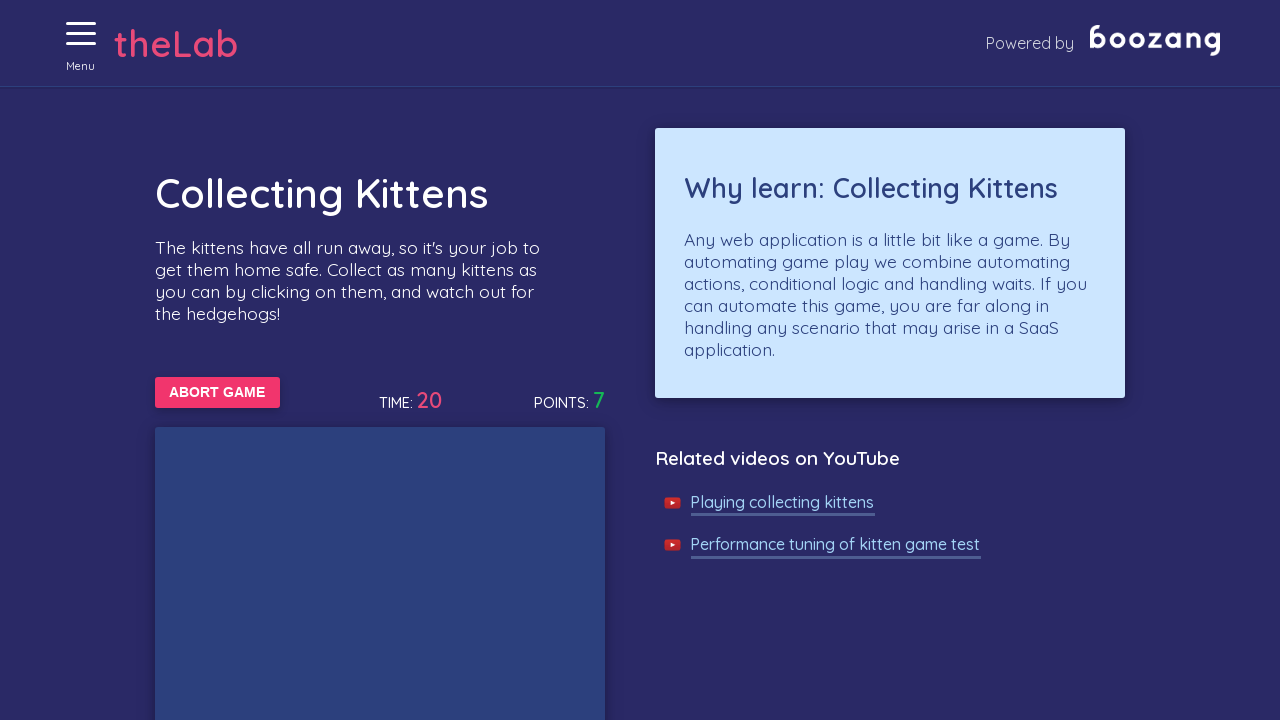

Waited for kittens to appear on screen
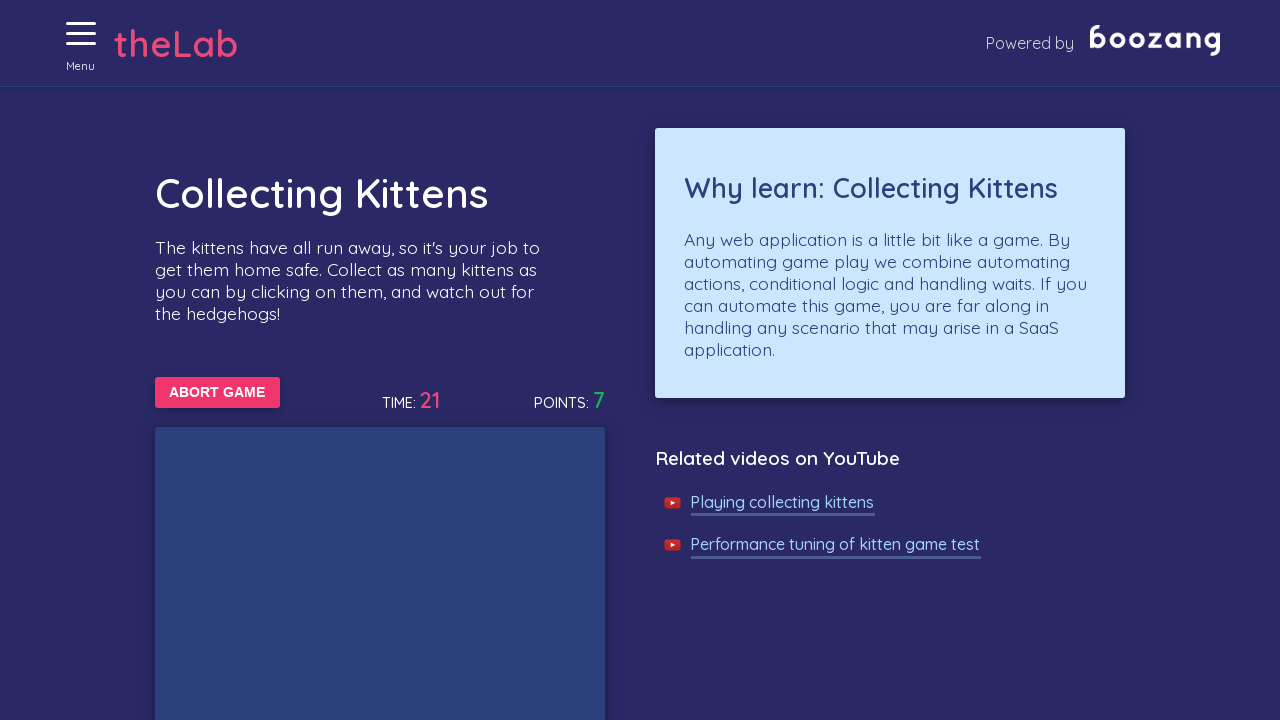

Clicked on a kitten image at (258, 360) on xpath=//img[@alt='Cat'] >> nth=0
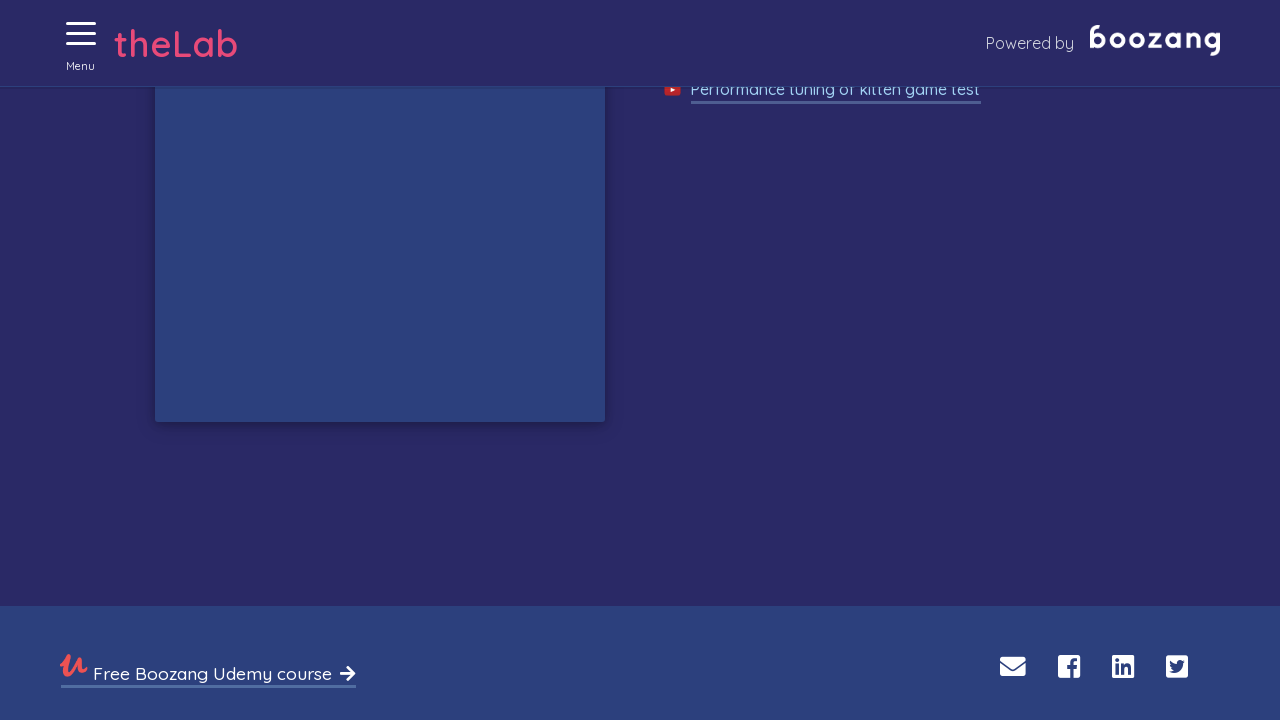

Waited for kittens to appear on screen
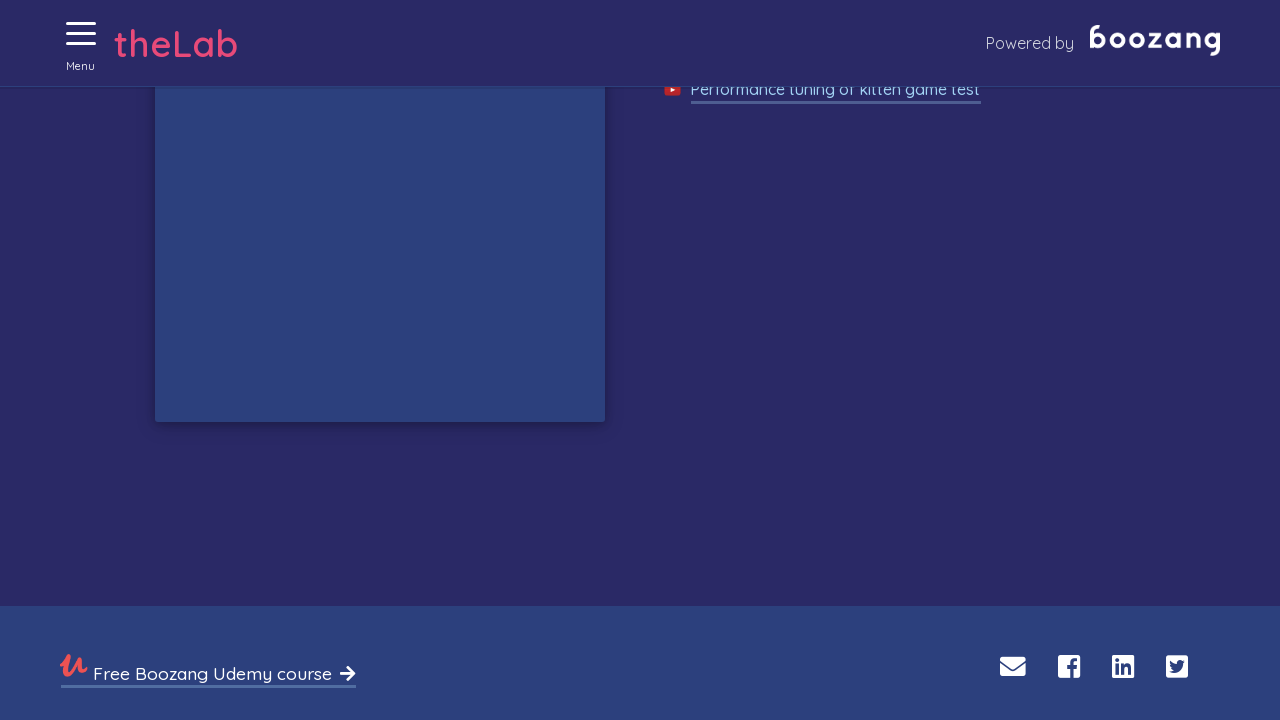

Waited for kittens to appear on screen
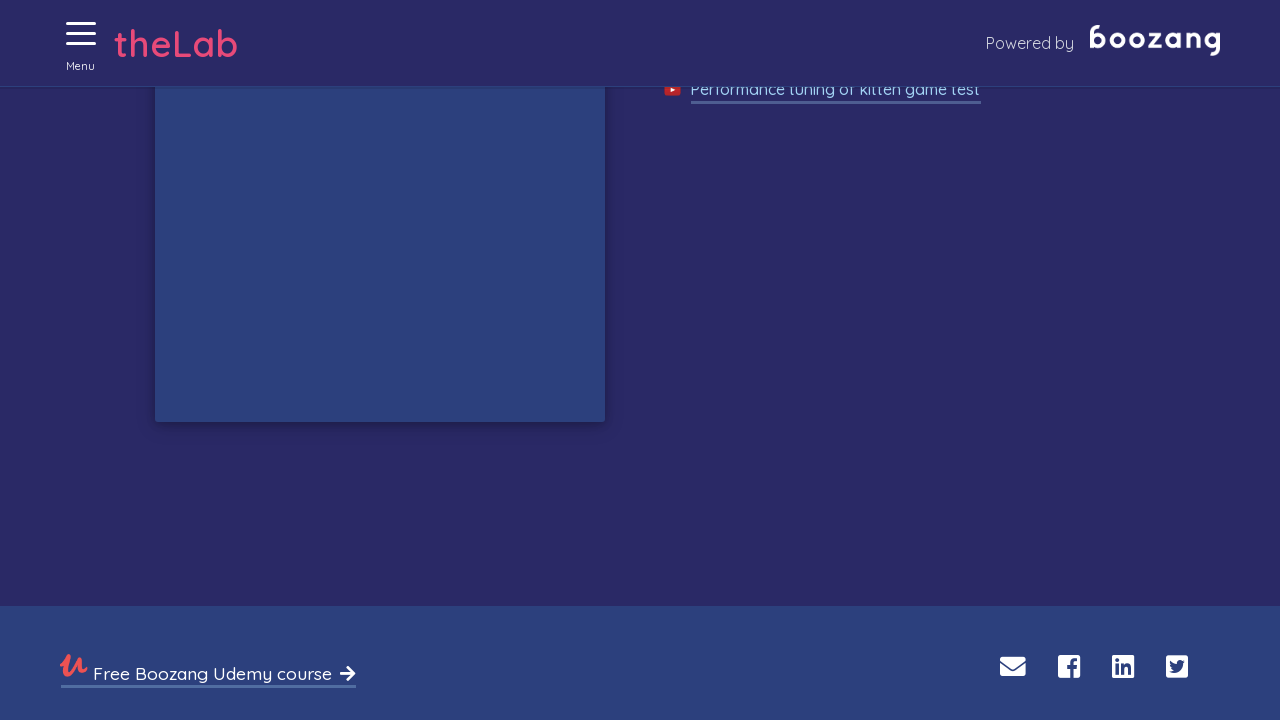

Waited for kittens to appear on screen
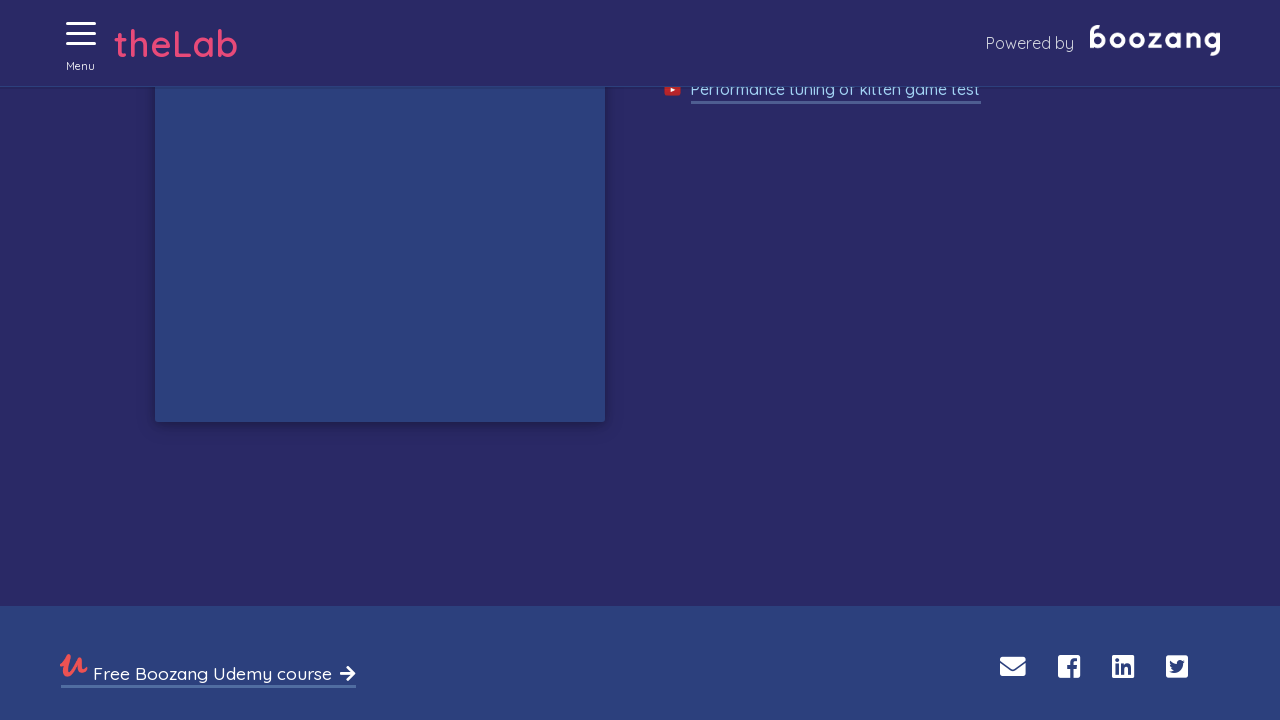

Waited for kittens to appear on screen
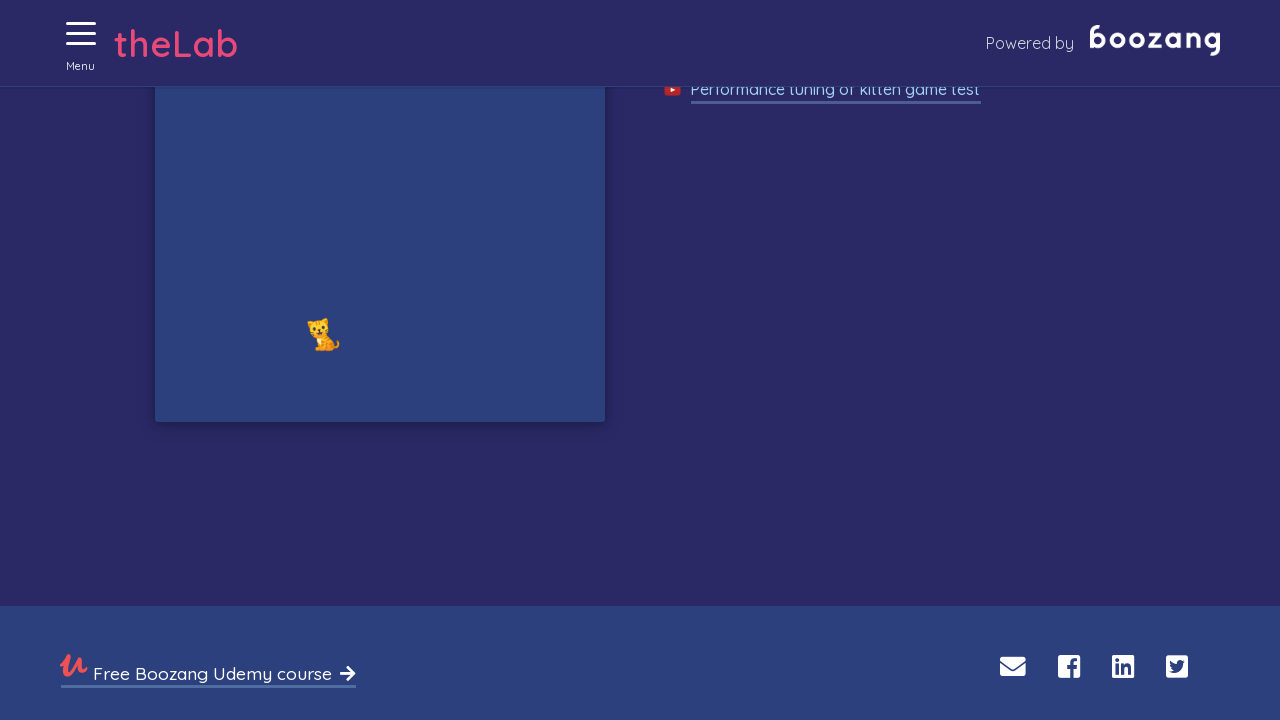

Clicked on a kitten image at (324, 334) on xpath=//img[@alt='Cat'] >> nth=0
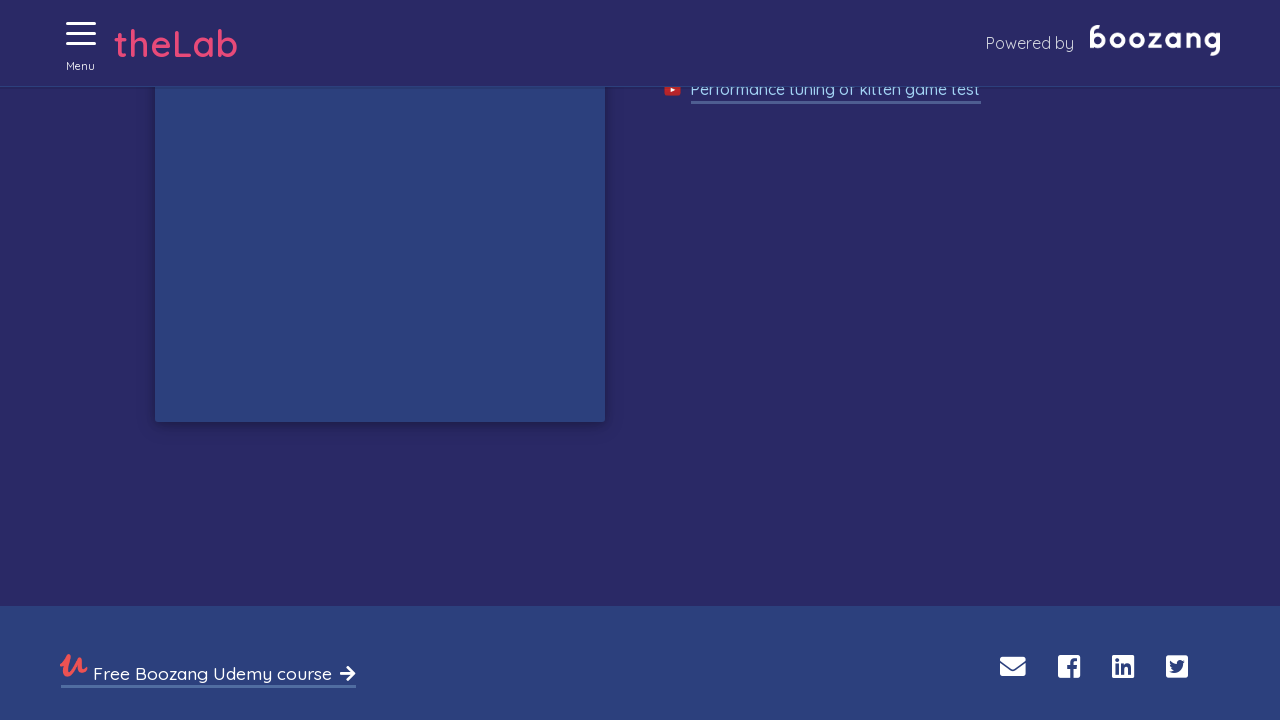

Waited for kittens to appear on screen
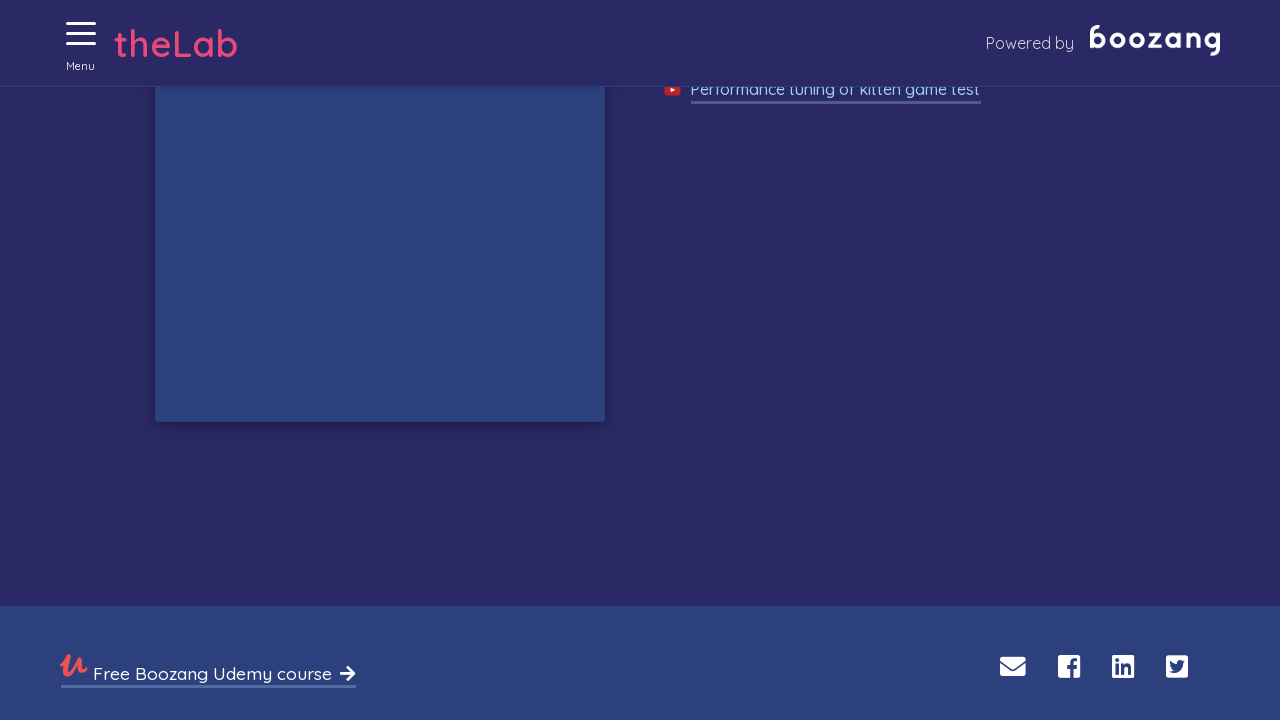

Waited for kittens to appear on screen
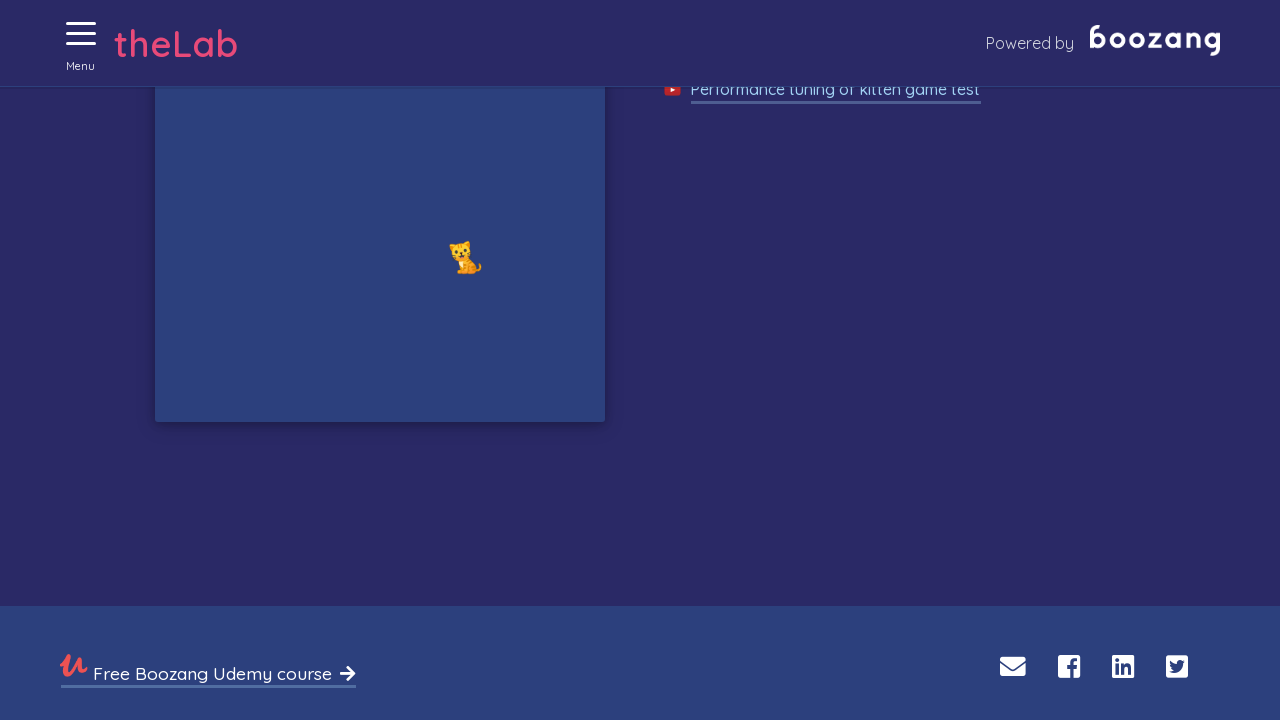

Clicked on a kitten image at (466, 257) on xpath=//img[@alt='Cat'] >> nth=0
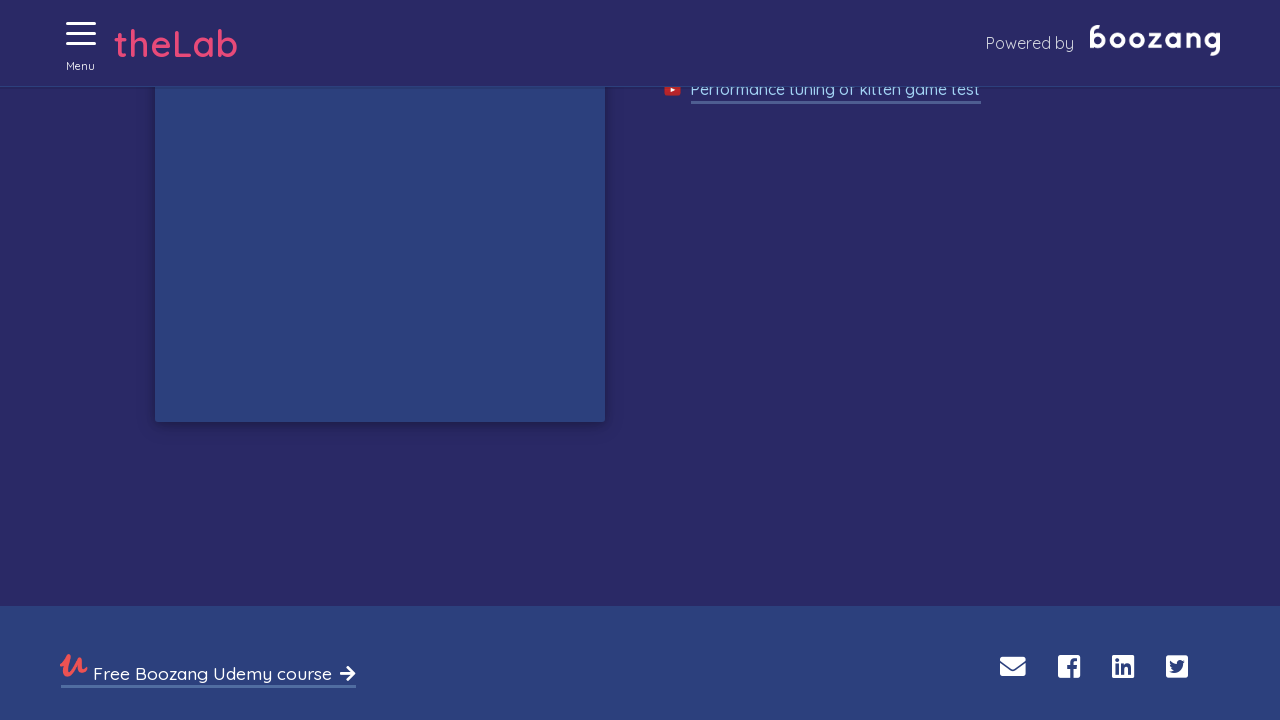

Waited for kittens to appear on screen
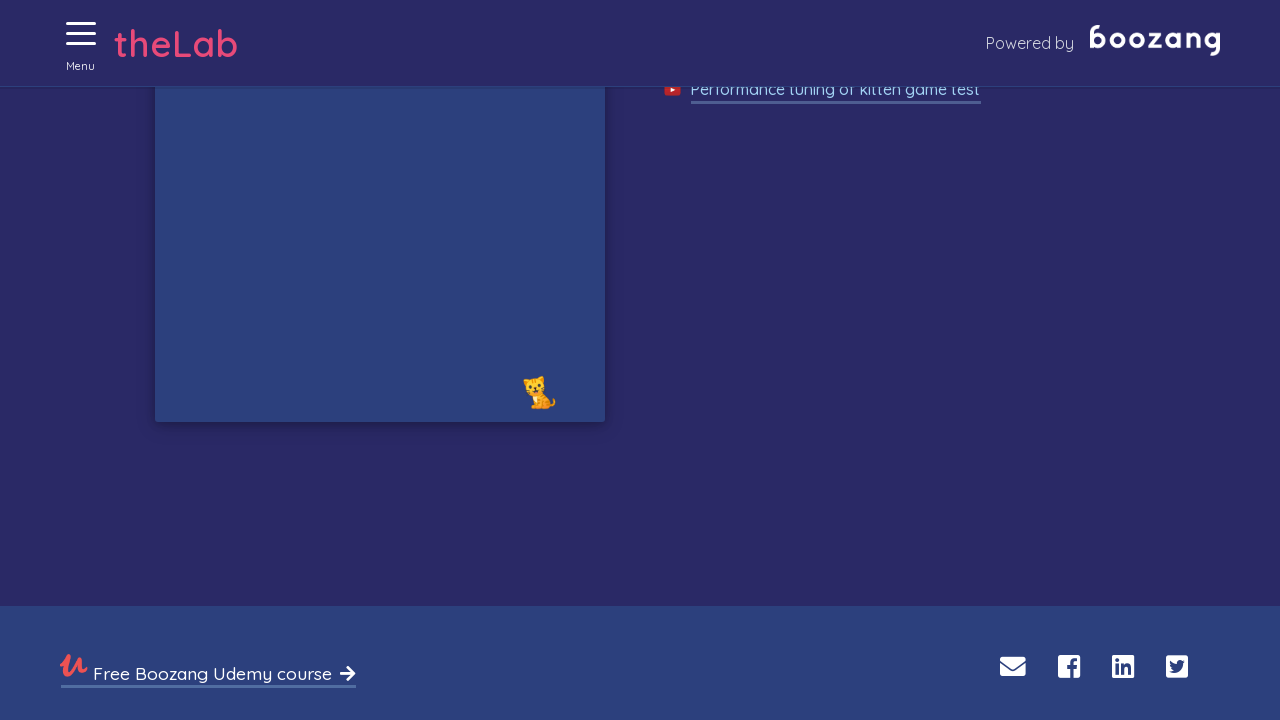

Clicked on a kitten image at (540, 392) on xpath=//img[@alt='Cat'] >> nth=0
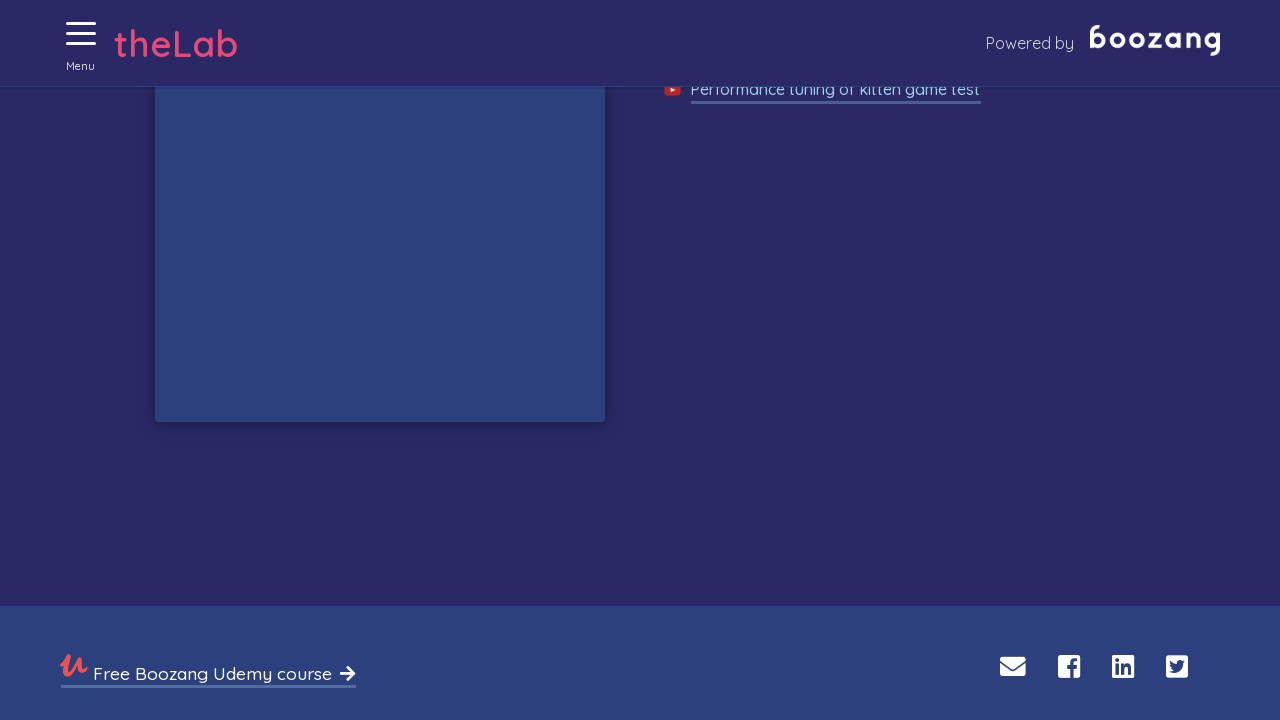

Waited for kittens to appear on screen
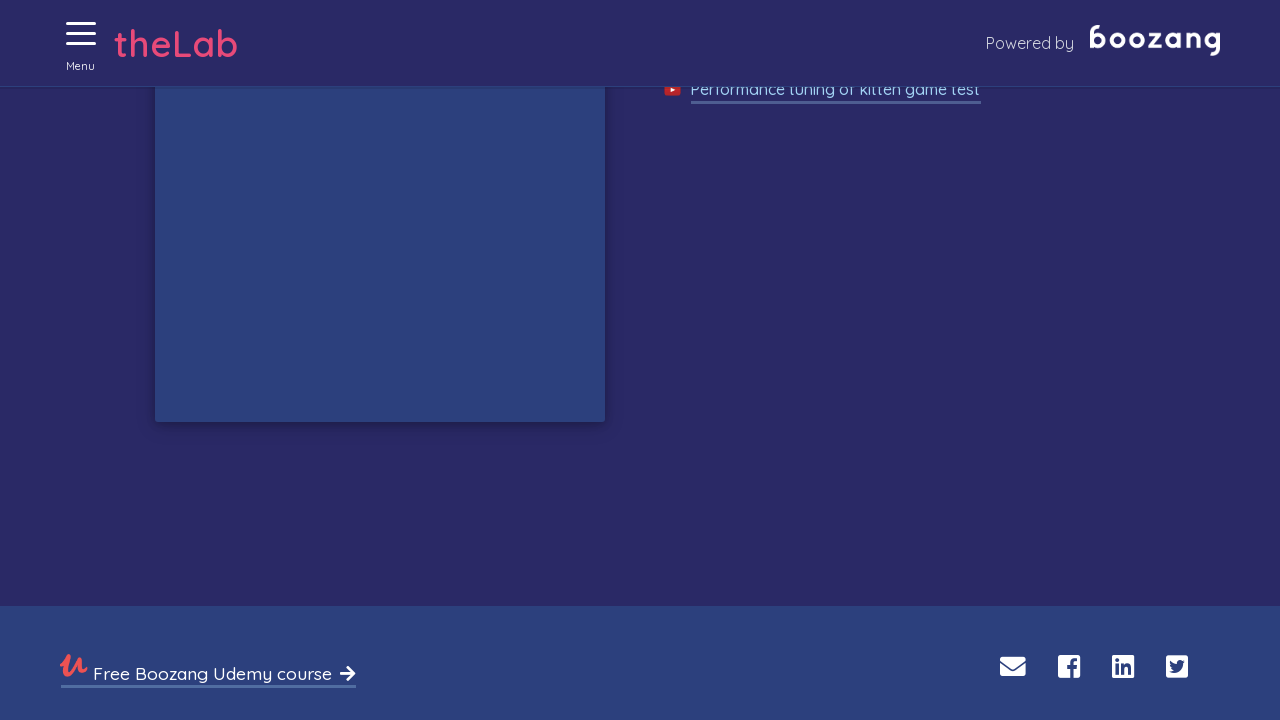

Waited for kittens to appear on screen
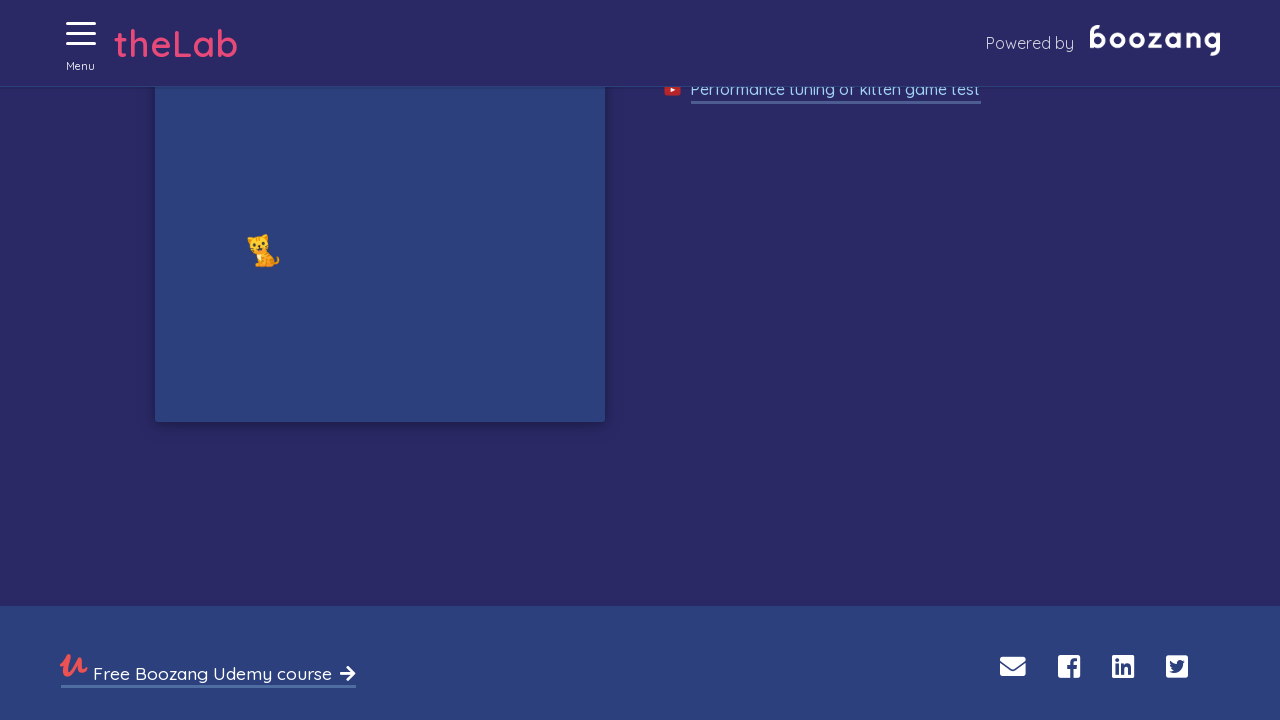

Clicked on a kitten image at (264, 250) on xpath=//img[@alt='Cat'] >> nth=0
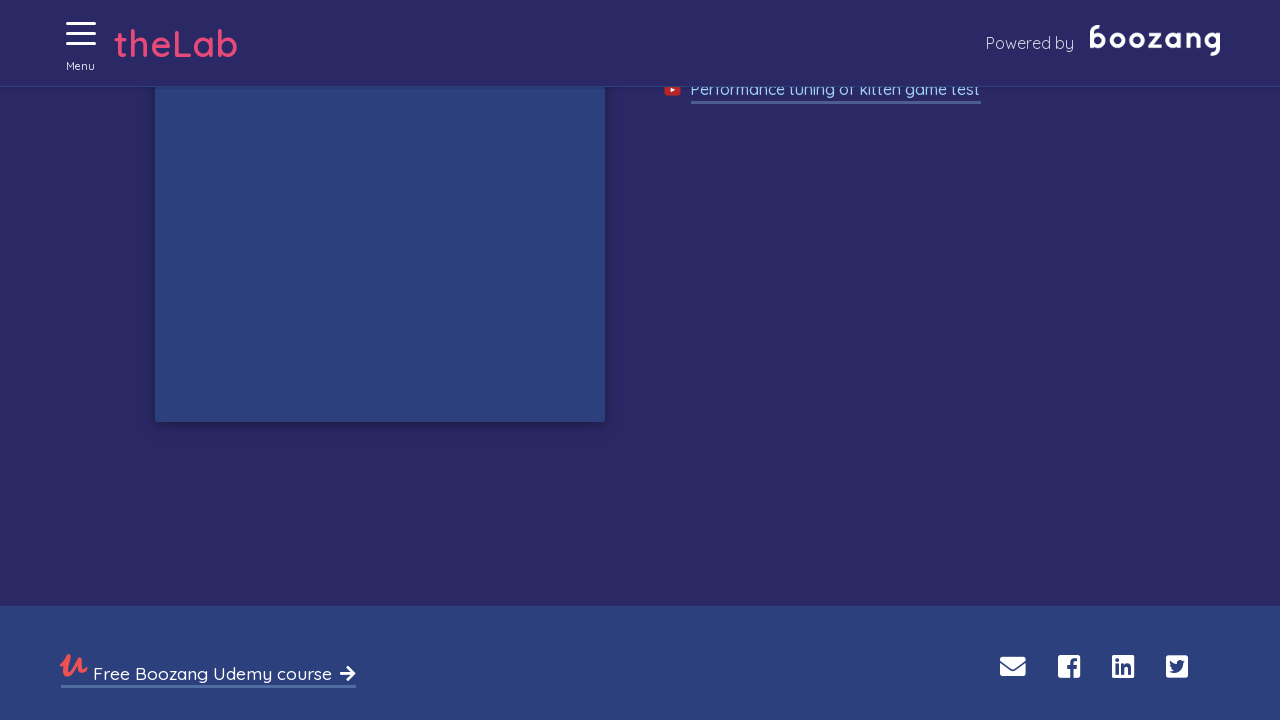

Waited for kittens to appear on screen
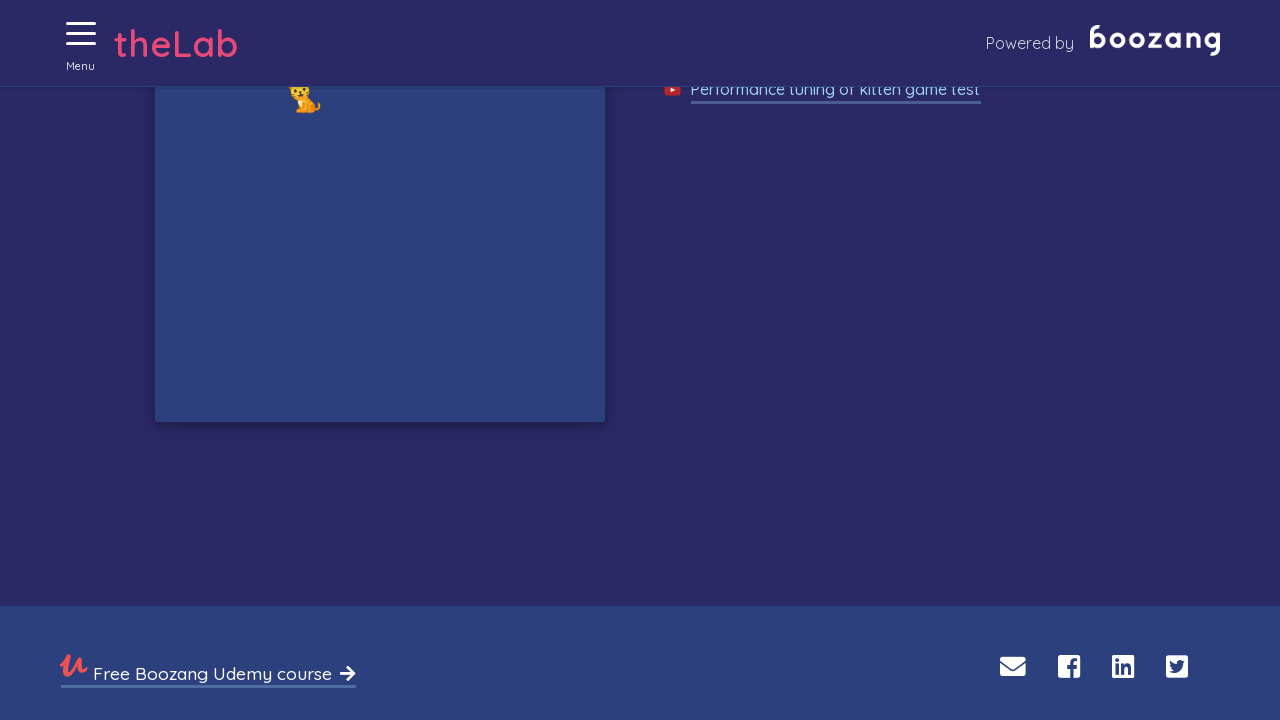

Clicked on a kitten image at (304, 96) on xpath=//img[@alt='Cat'] >> nth=0
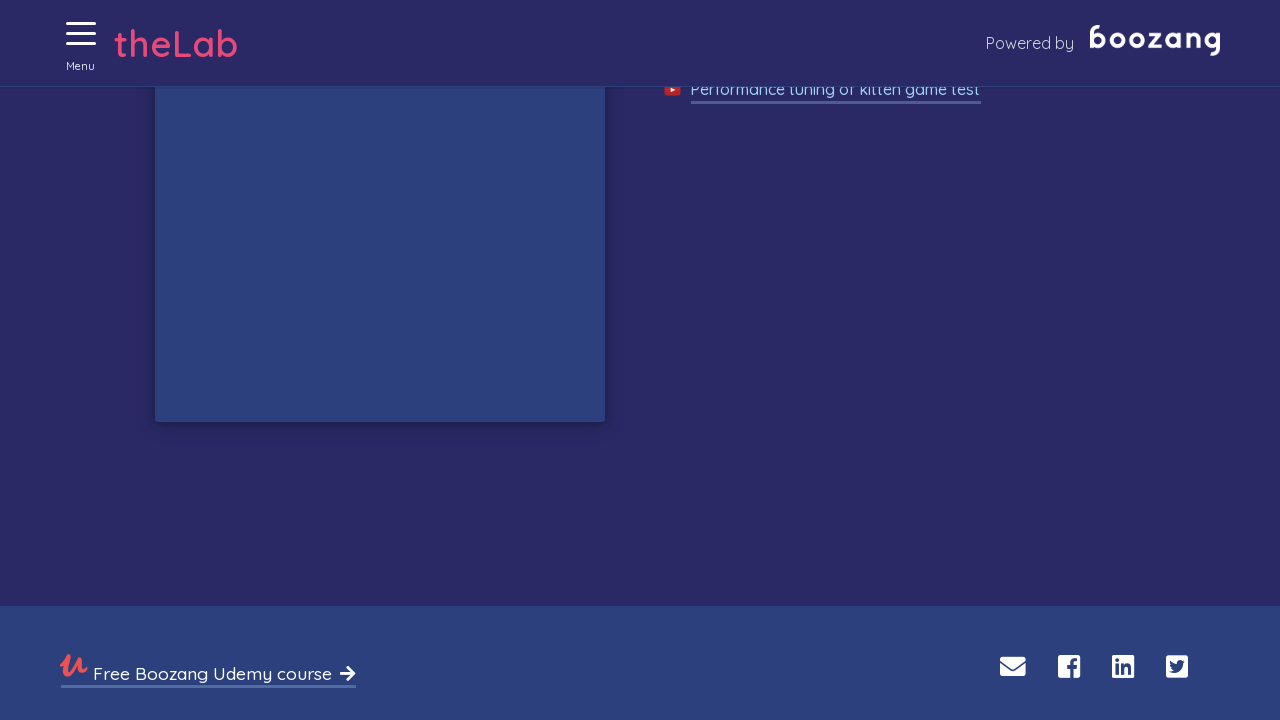

Waited for kittens to appear on screen
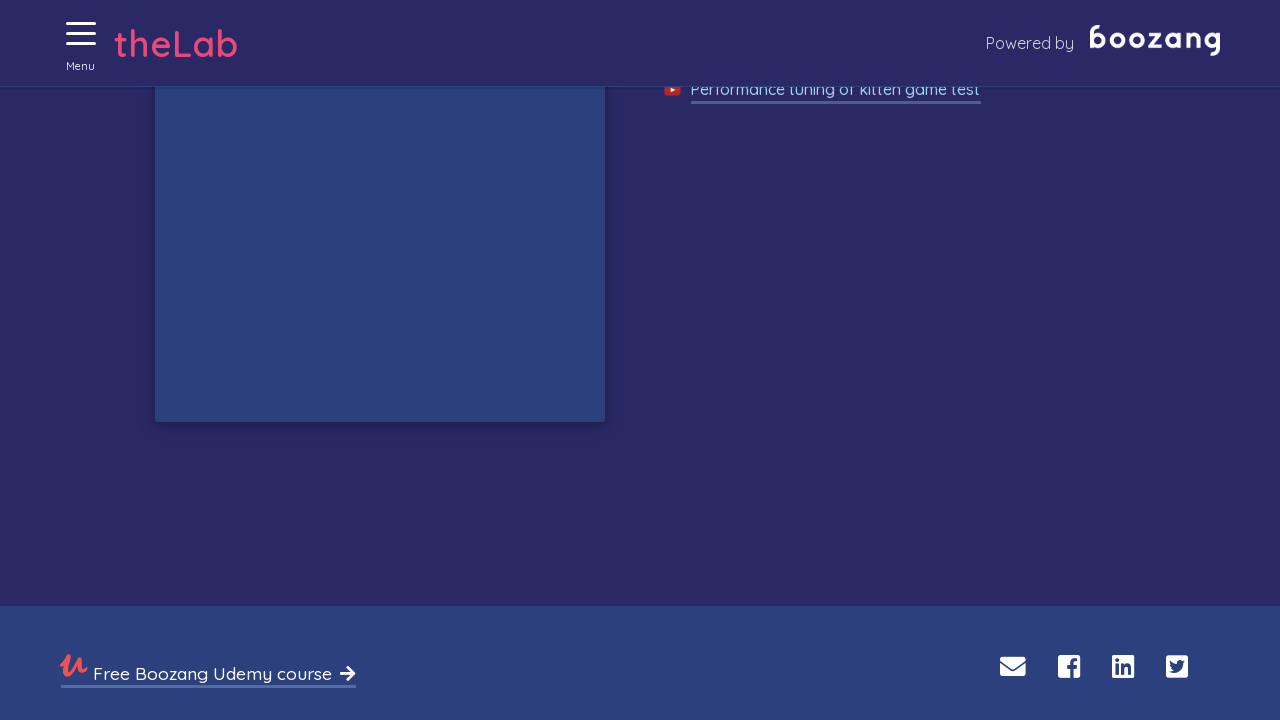

Waited for kittens to appear on screen
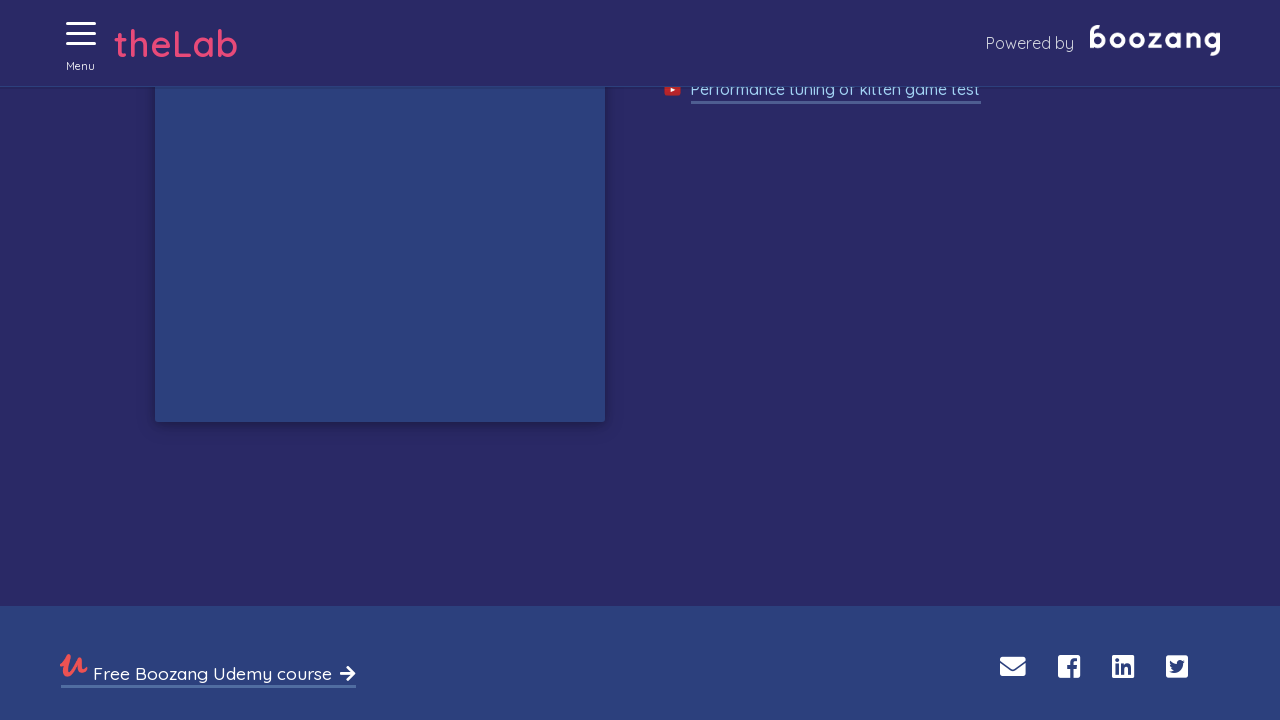

Waited for kittens to appear on screen
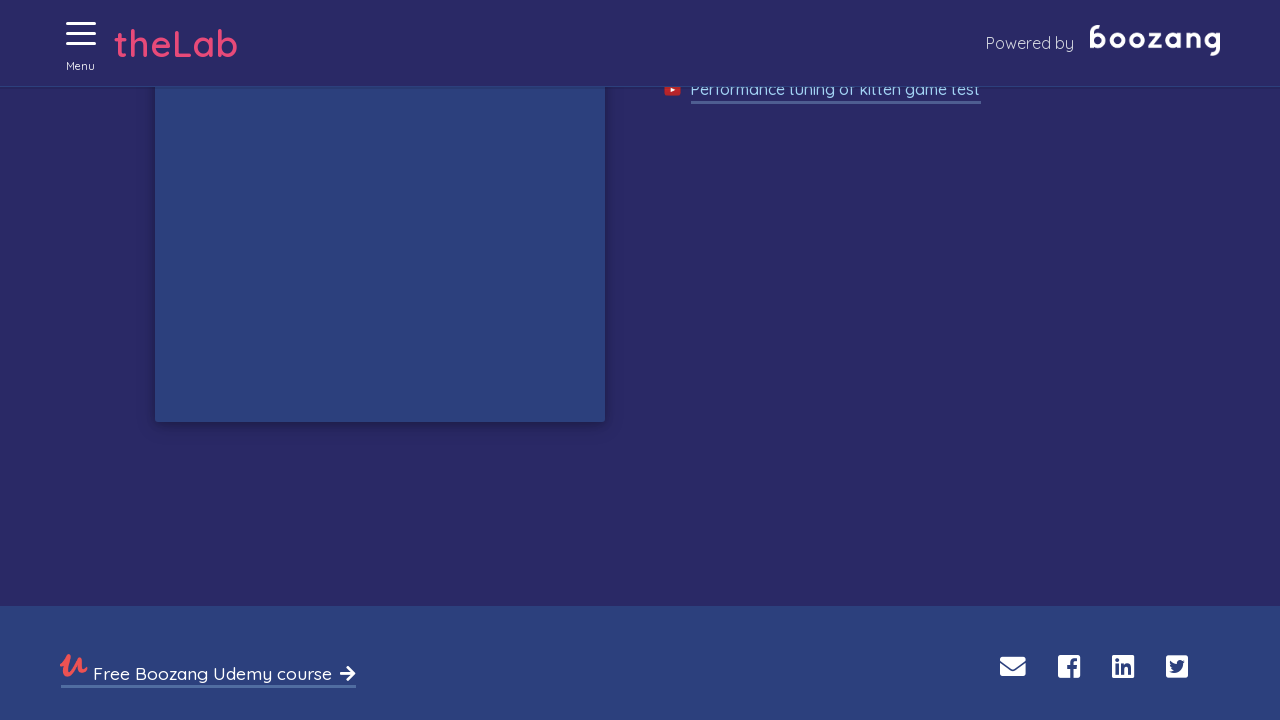

Waited for kittens to appear on screen
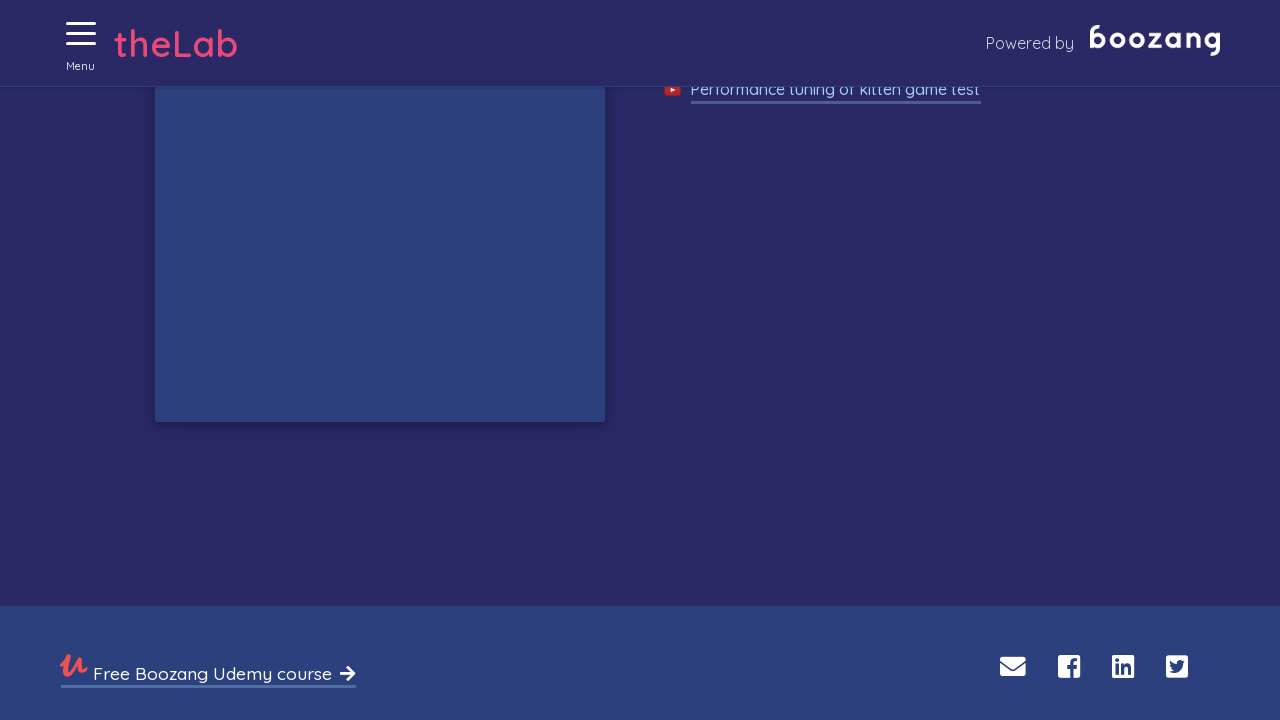

Waited for kittens to appear on screen
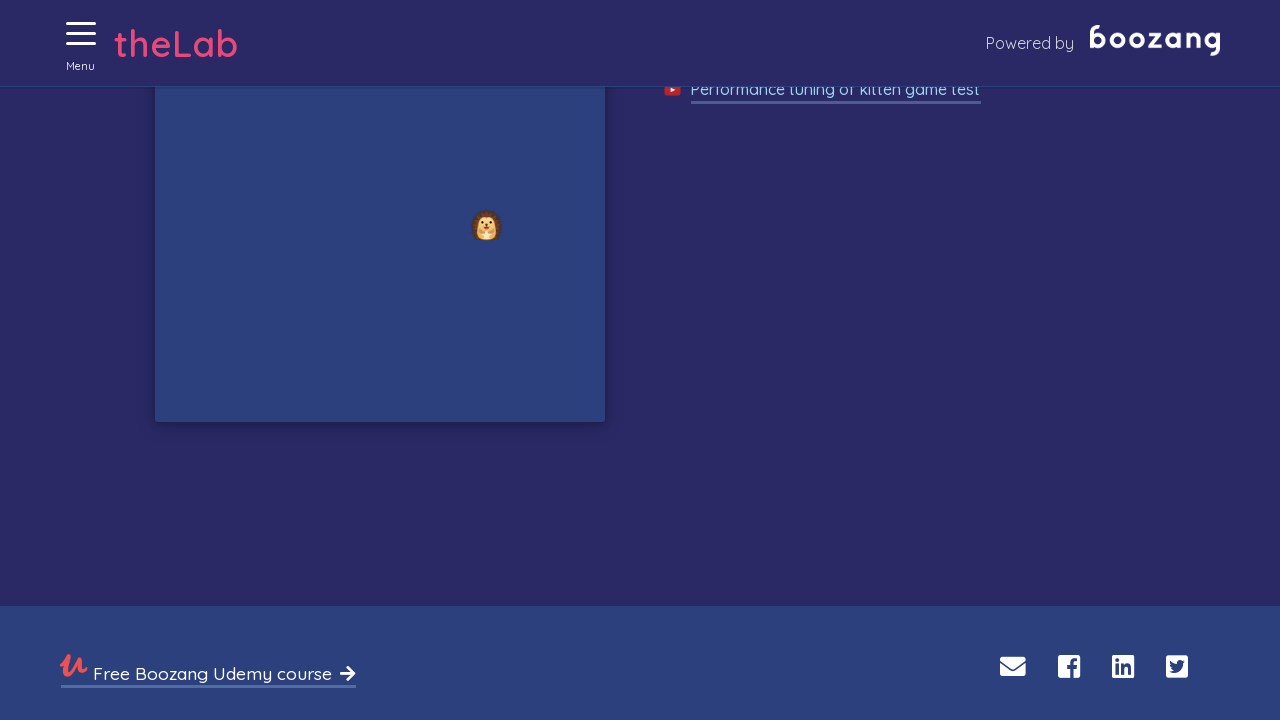

Waited for kittens to appear on screen
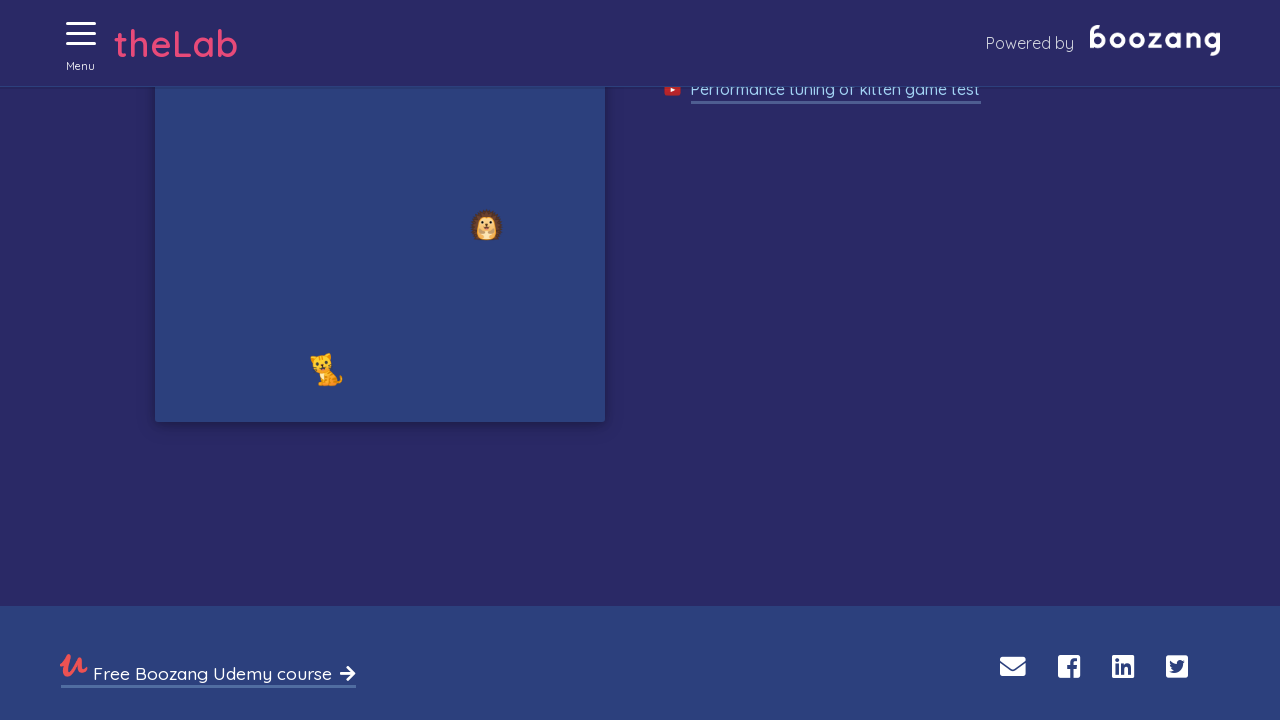

Clicked on a kitten image at (326, 369) on xpath=//img[@alt='Cat'] >> nth=0
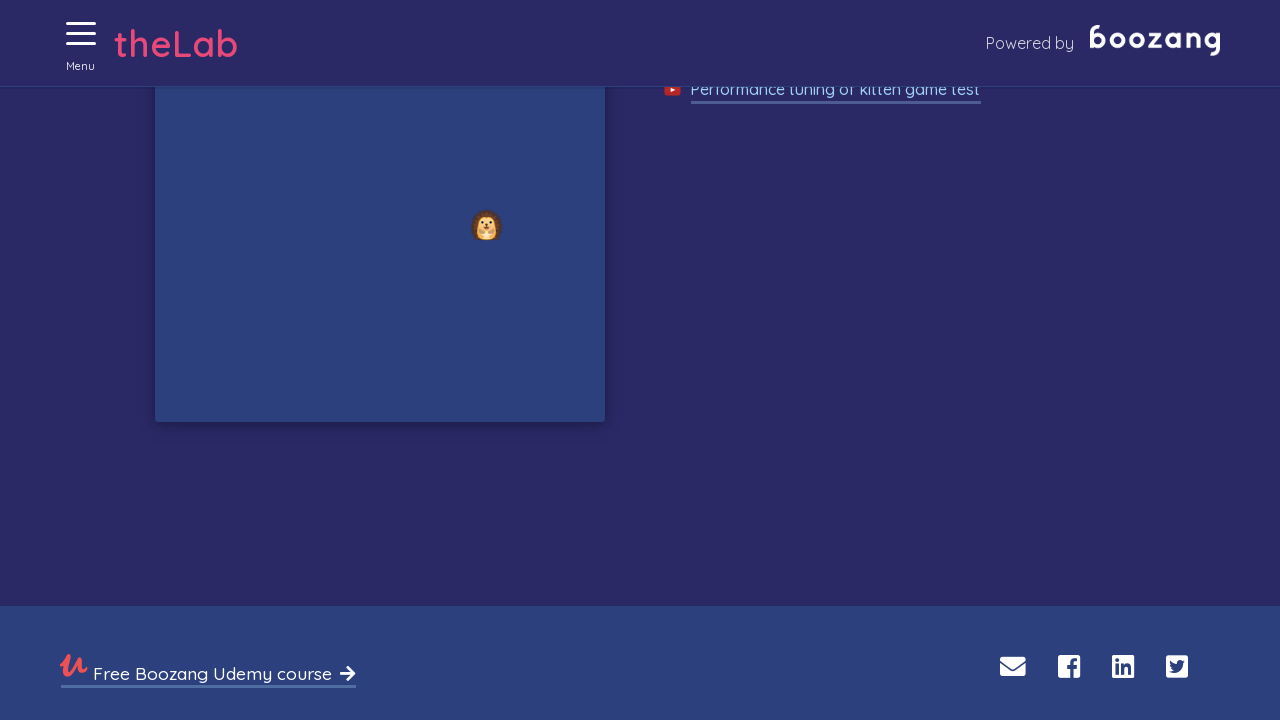

Waited for kittens to appear on screen
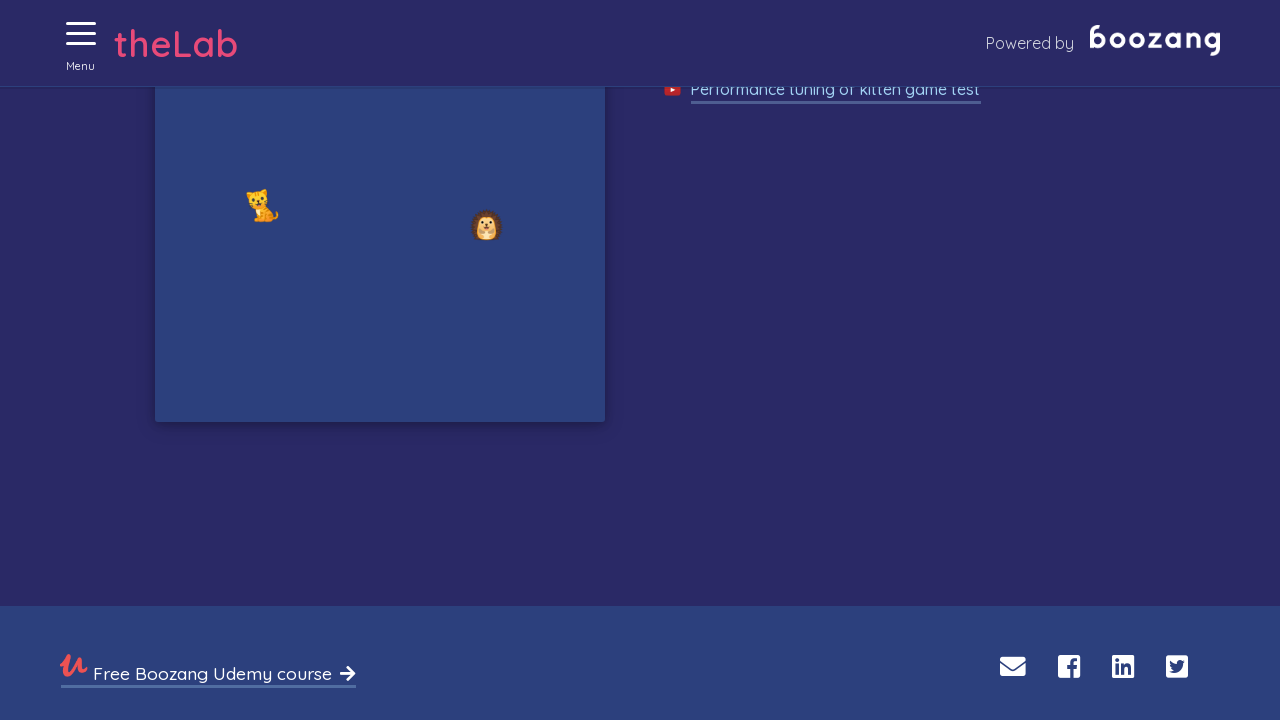

Clicked on a kitten image at (262, 205) on xpath=//img[@alt='Cat'] >> nth=0
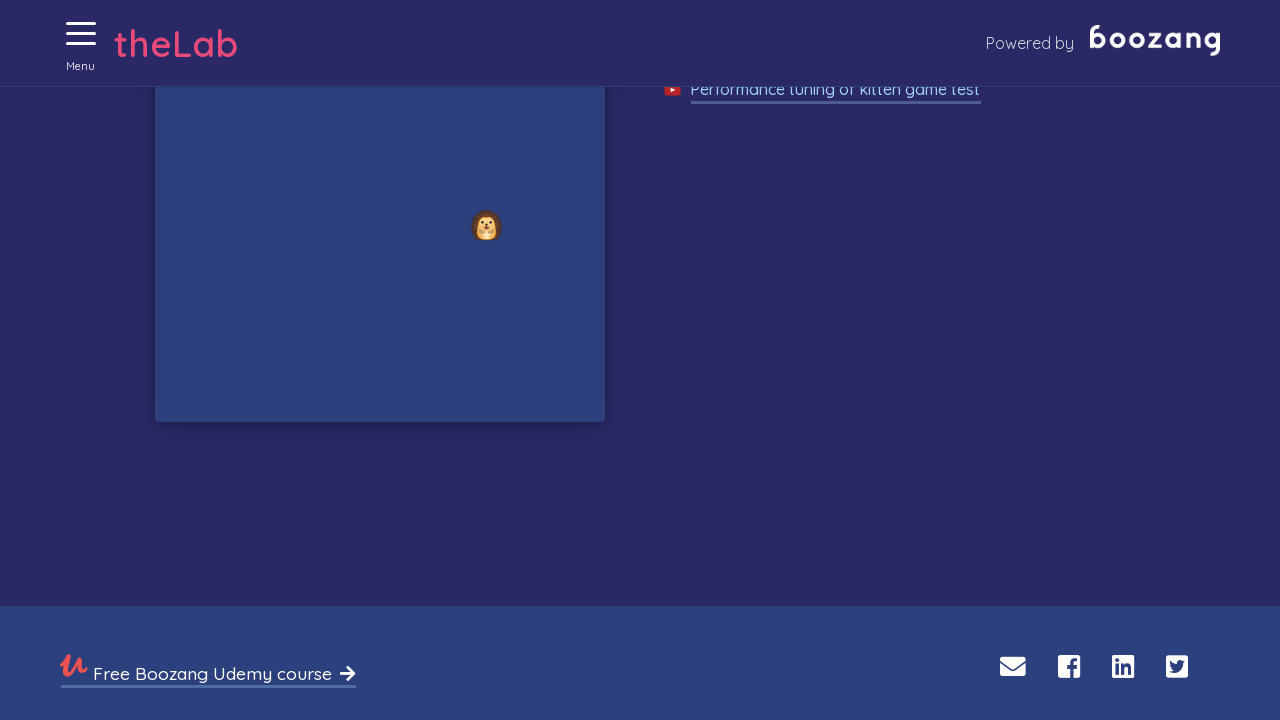

Waited for kittens to appear on screen
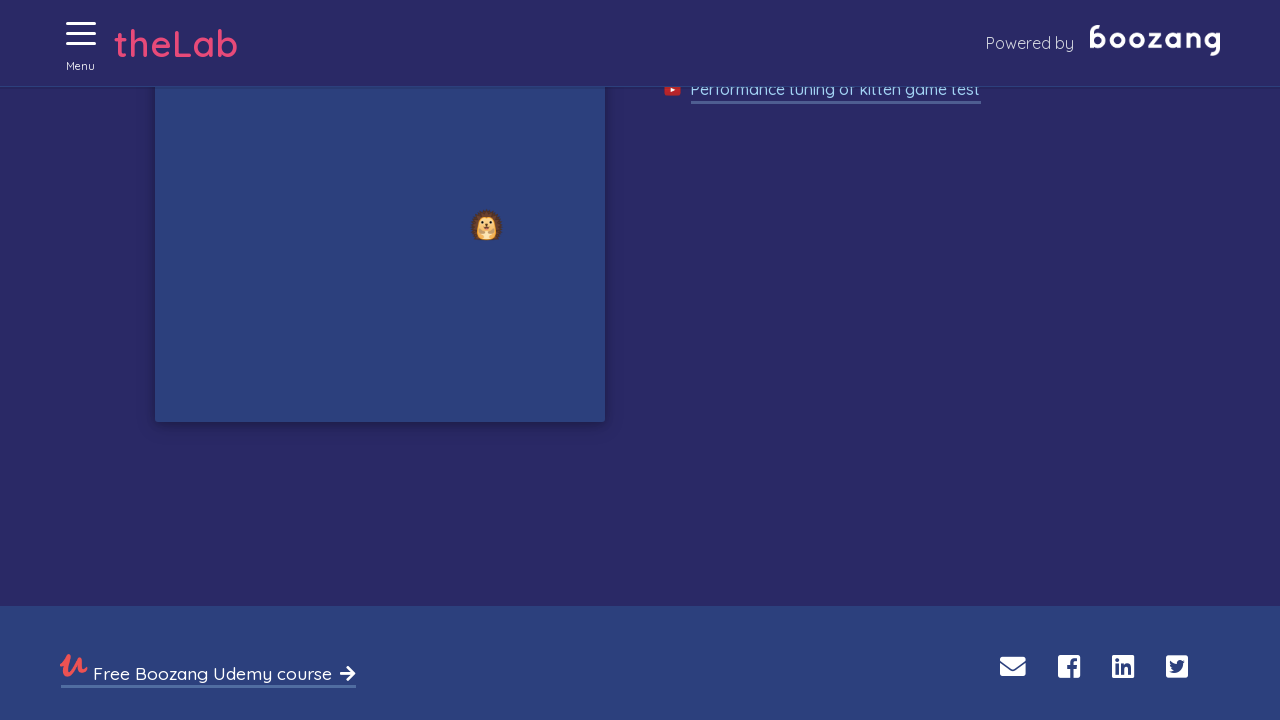

Waited for kittens to appear on screen
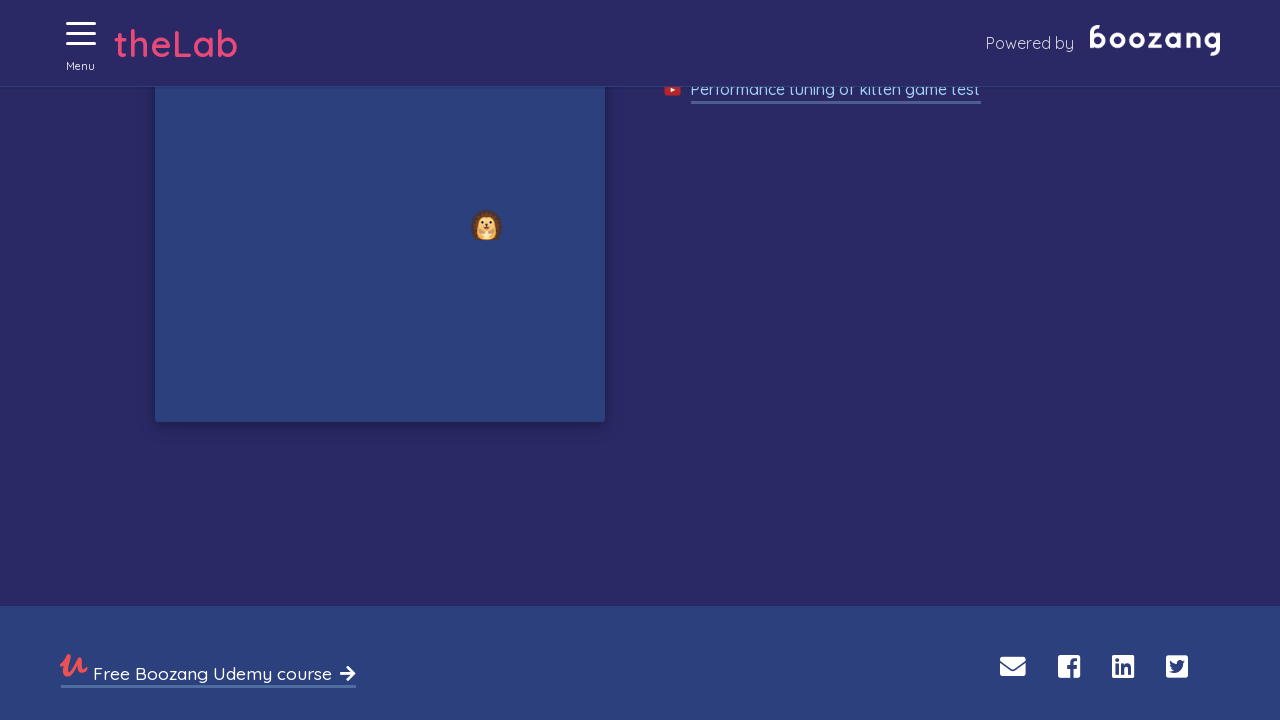

Waited for kittens to appear on screen
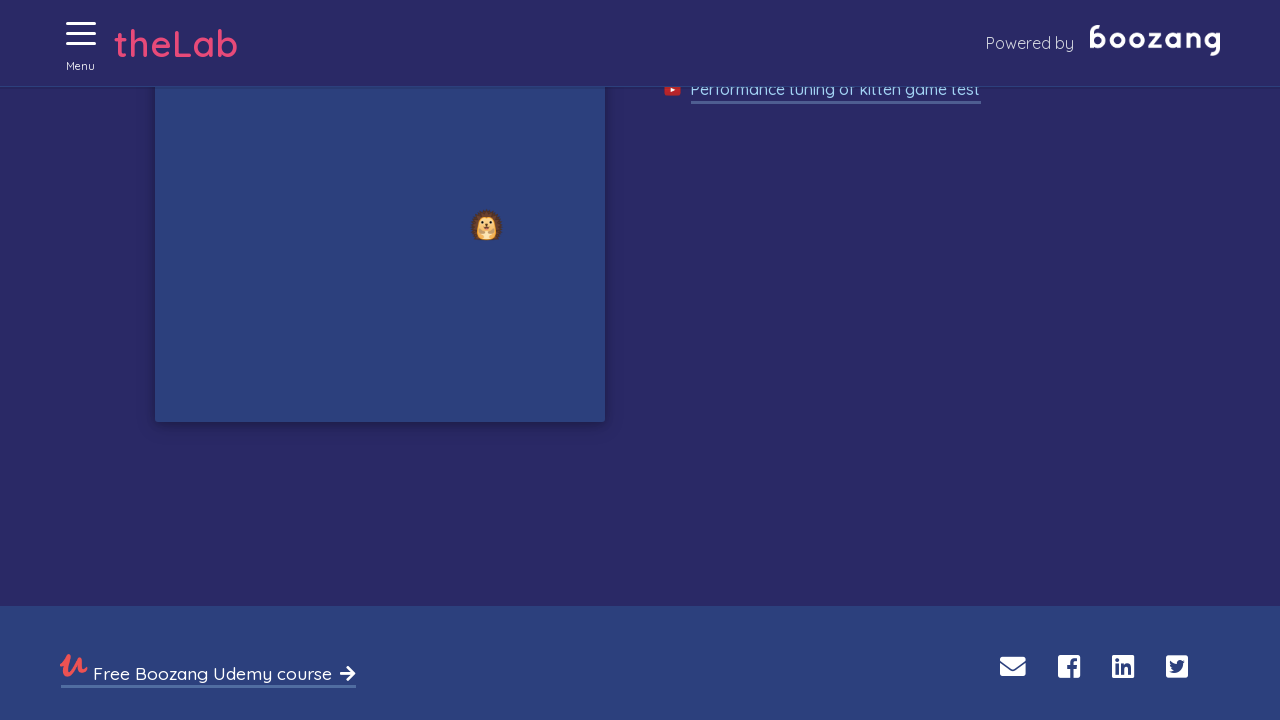

Waited for kittens to appear on screen
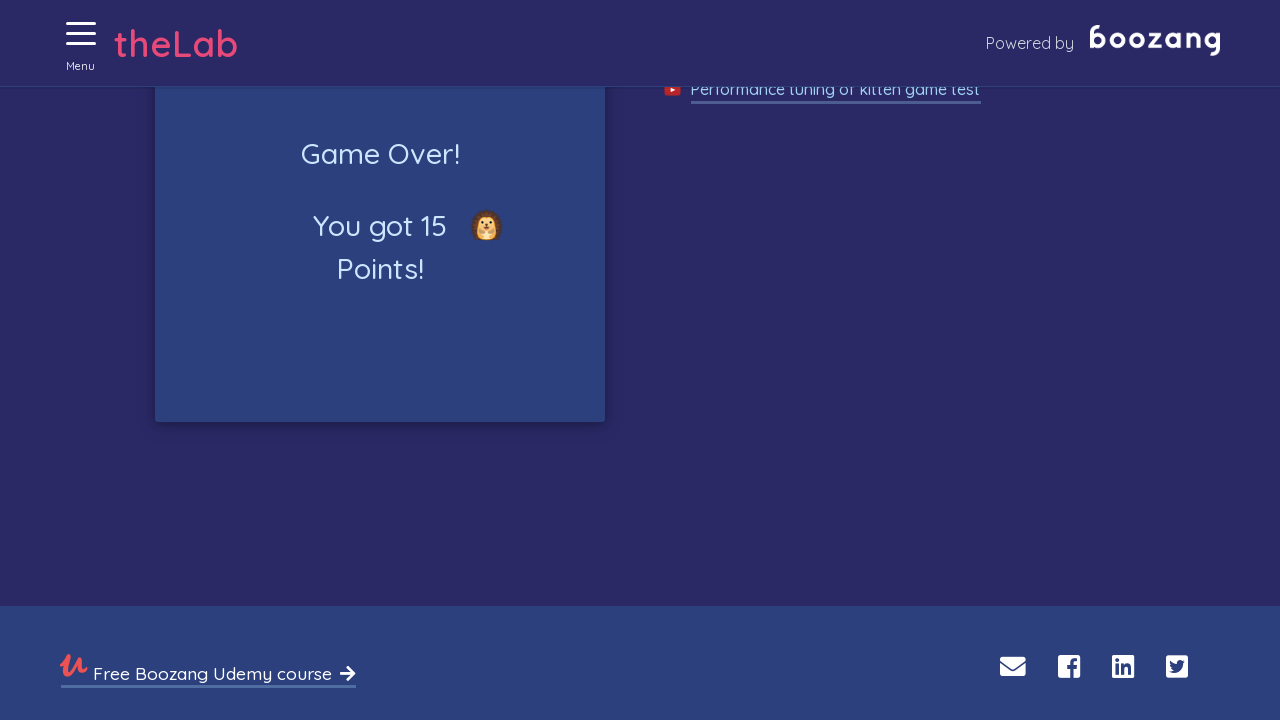

Game Over screen detected - kitten collecting game has ended
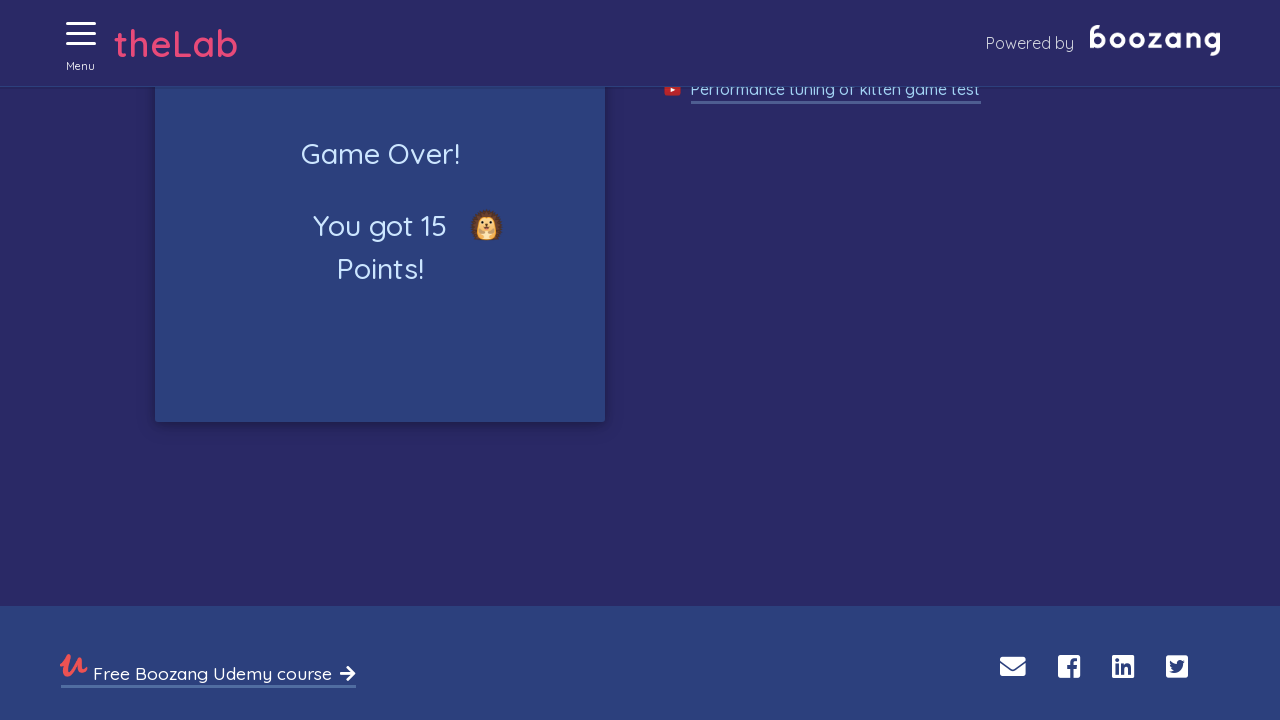

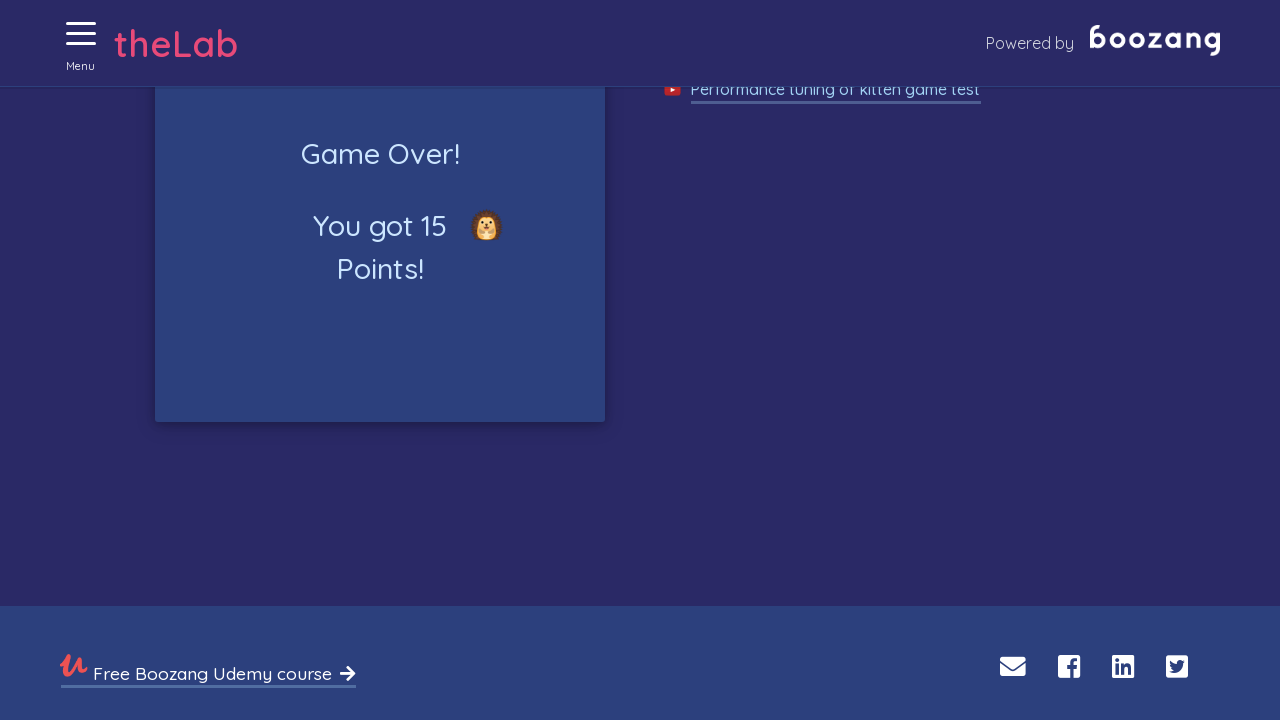